Tests filling a large form by entering text into all input fields and submitting the form

Starting URL: http://suninjuly.github.io/huge_form.html

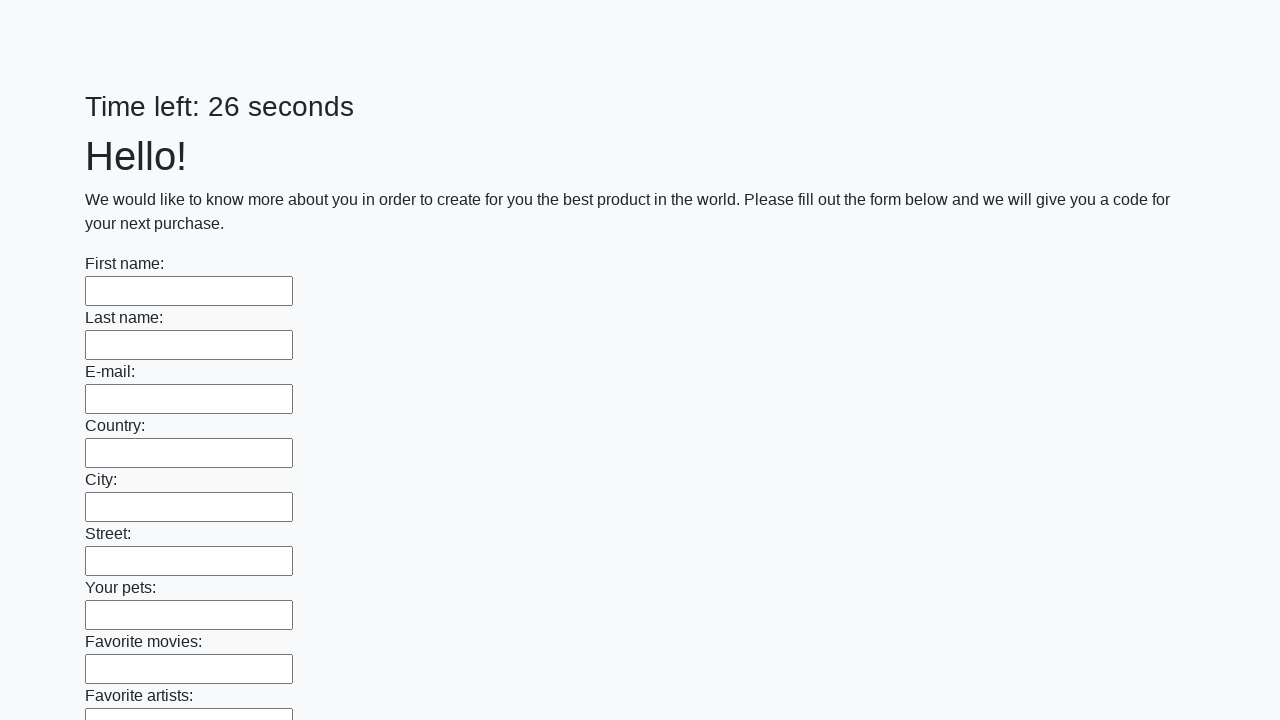

Located all input fields on the form
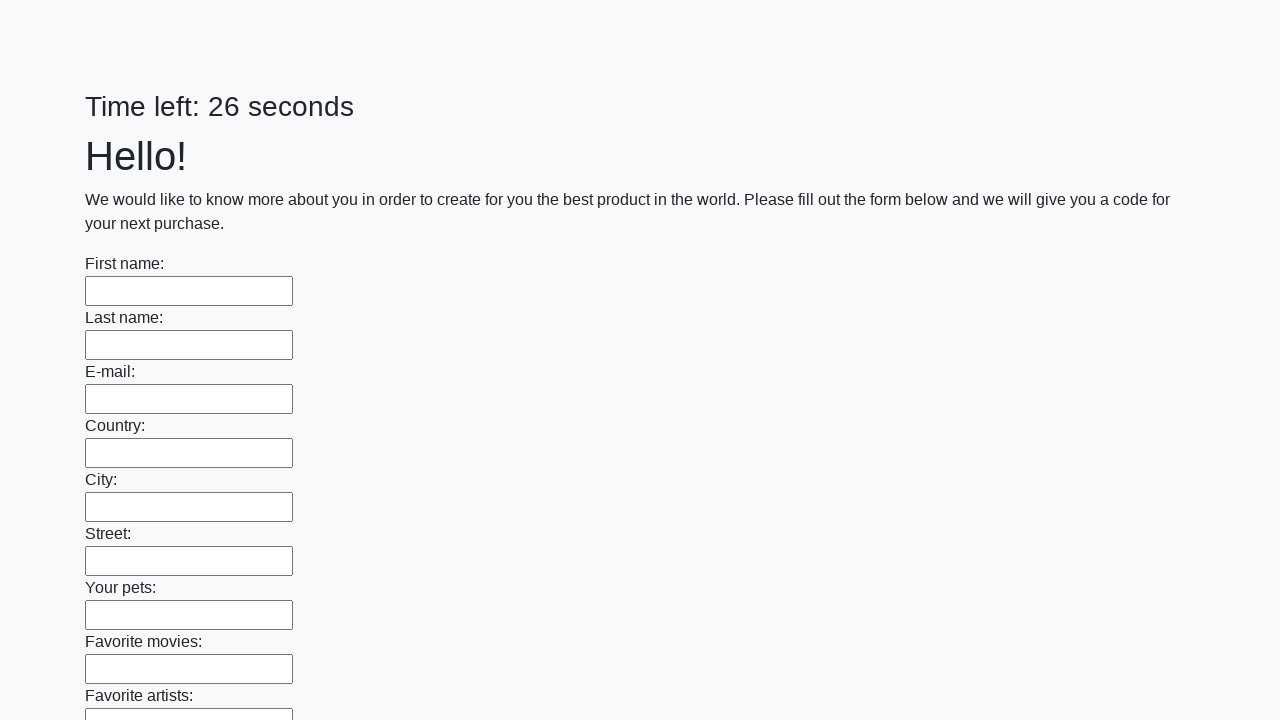

Filled an input field with 'lol' on input >> nth=0
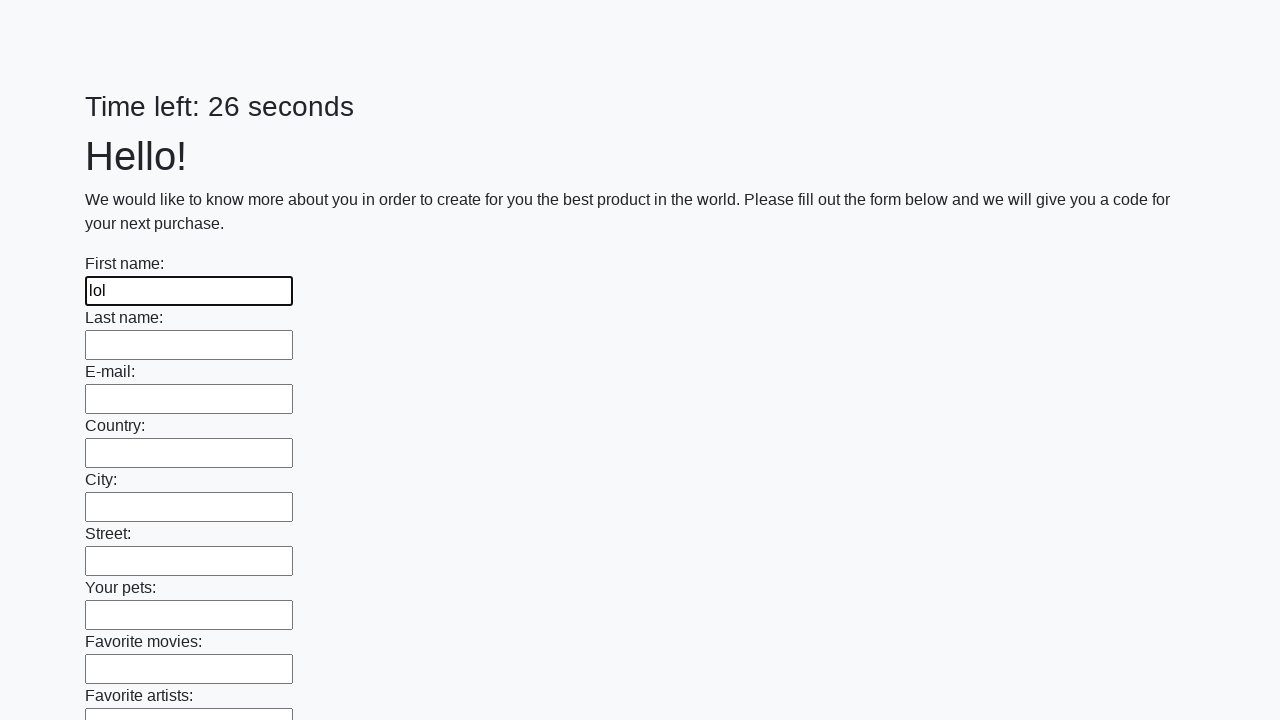

Filled an input field with 'lol' on input >> nth=1
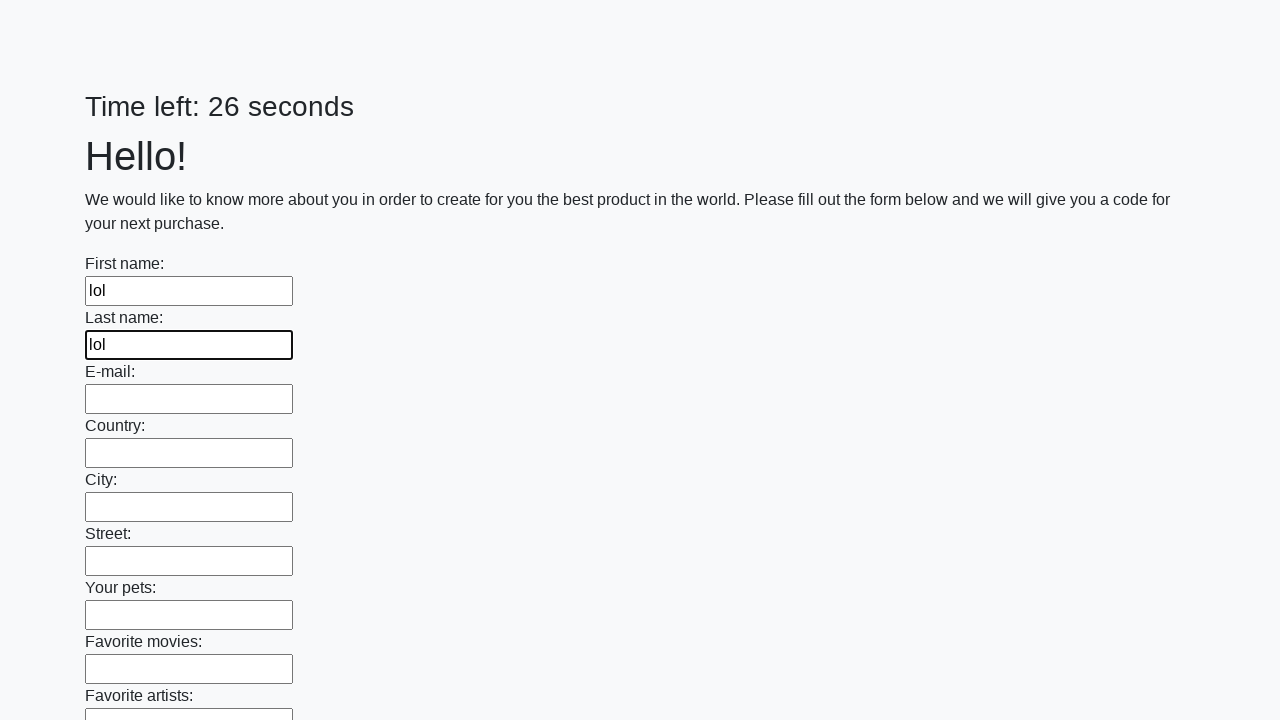

Filled an input field with 'lol' on input >> nth=2
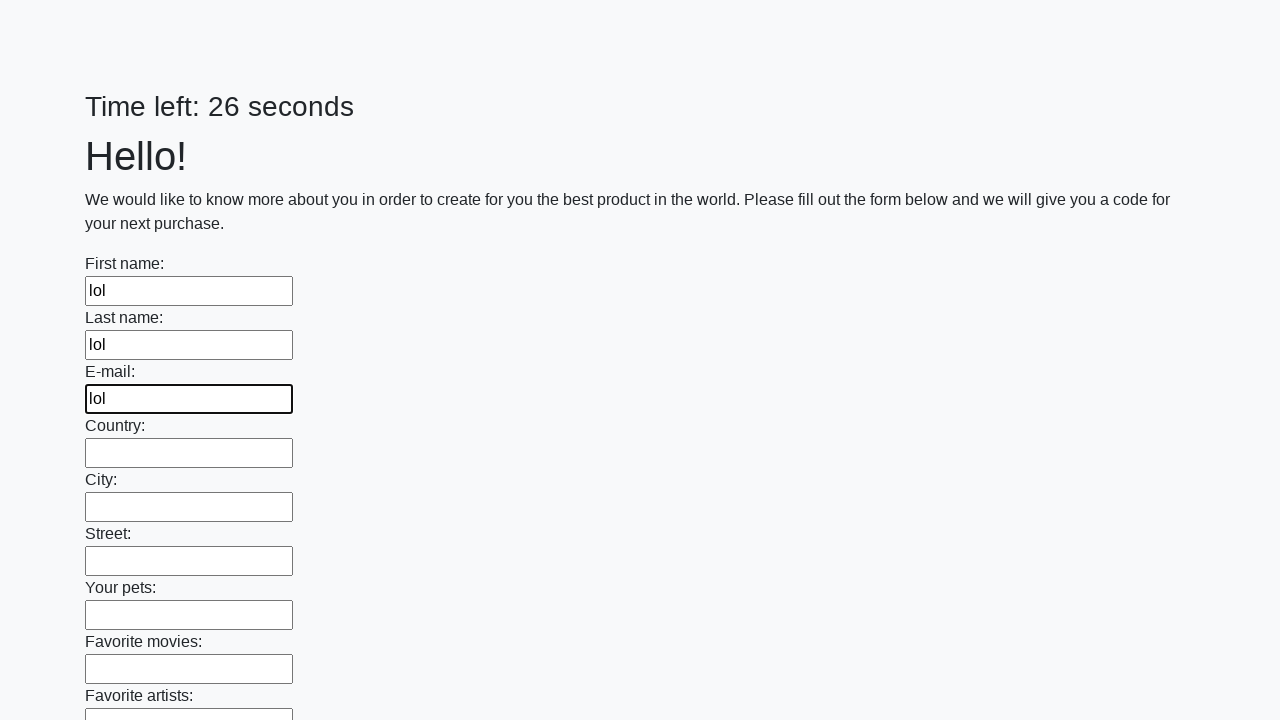

Filled an input field with 'lol' on input >> nth=3
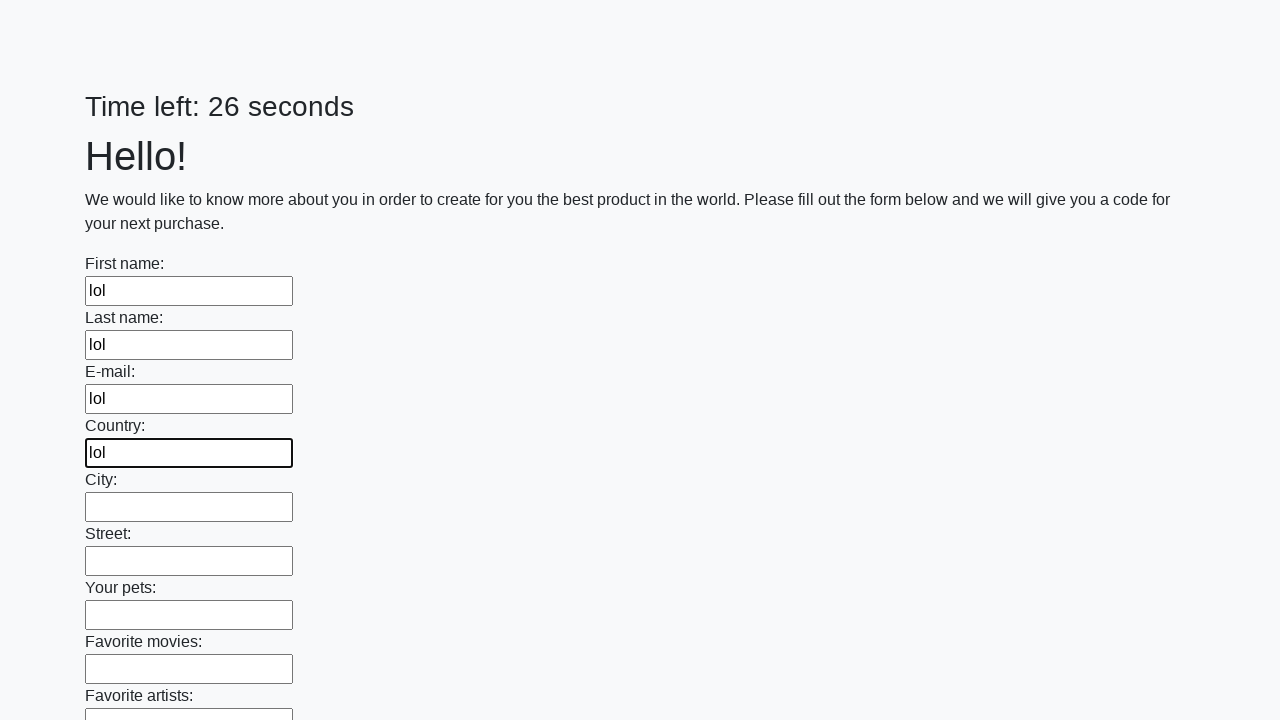

Filled an input field with 'lol' on input >> nth=4
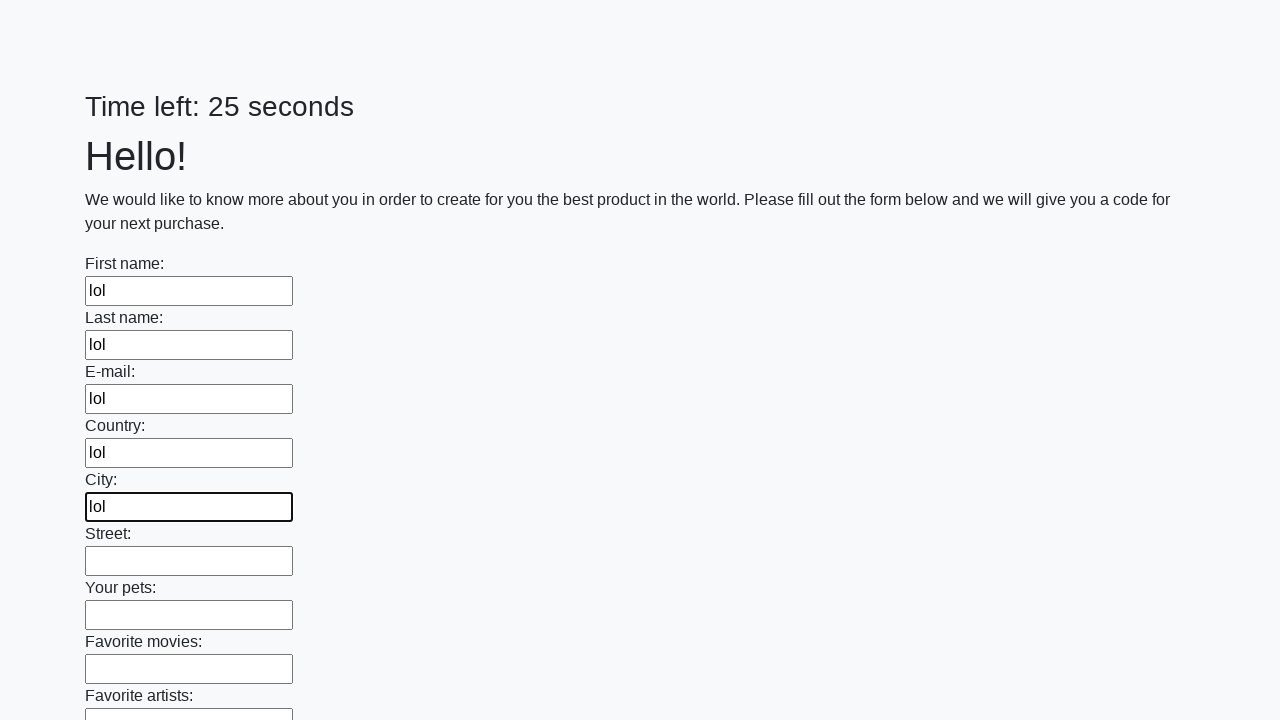

Filled an input field with 'lol' on input >> nth=5
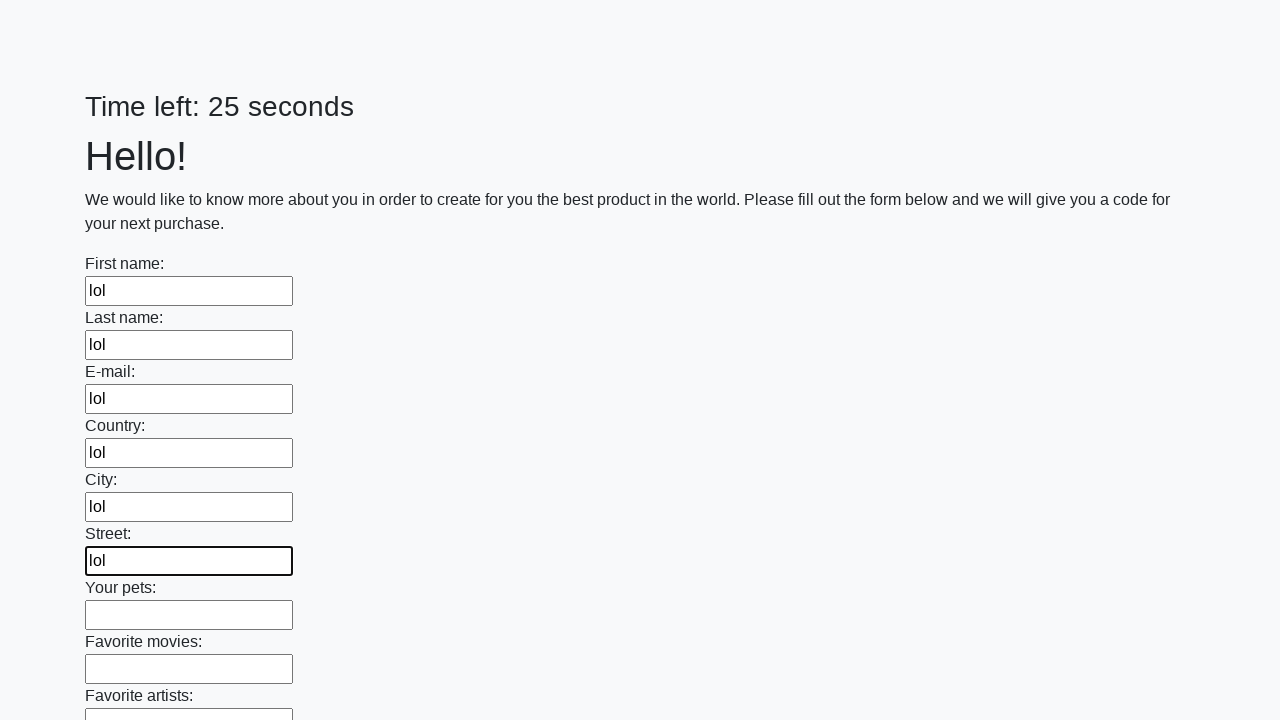

Filled an input field with 'lol' on input >> nth=6
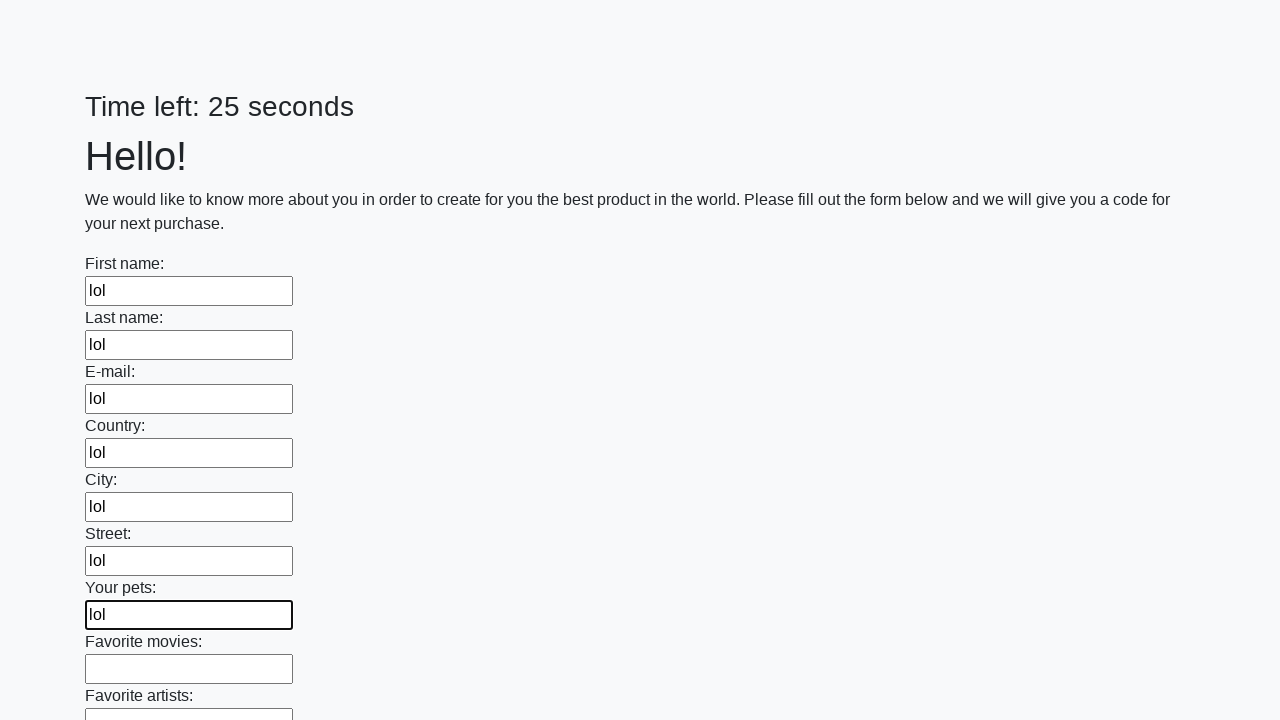

Filled an input field with 'lol' on input >> nth=7
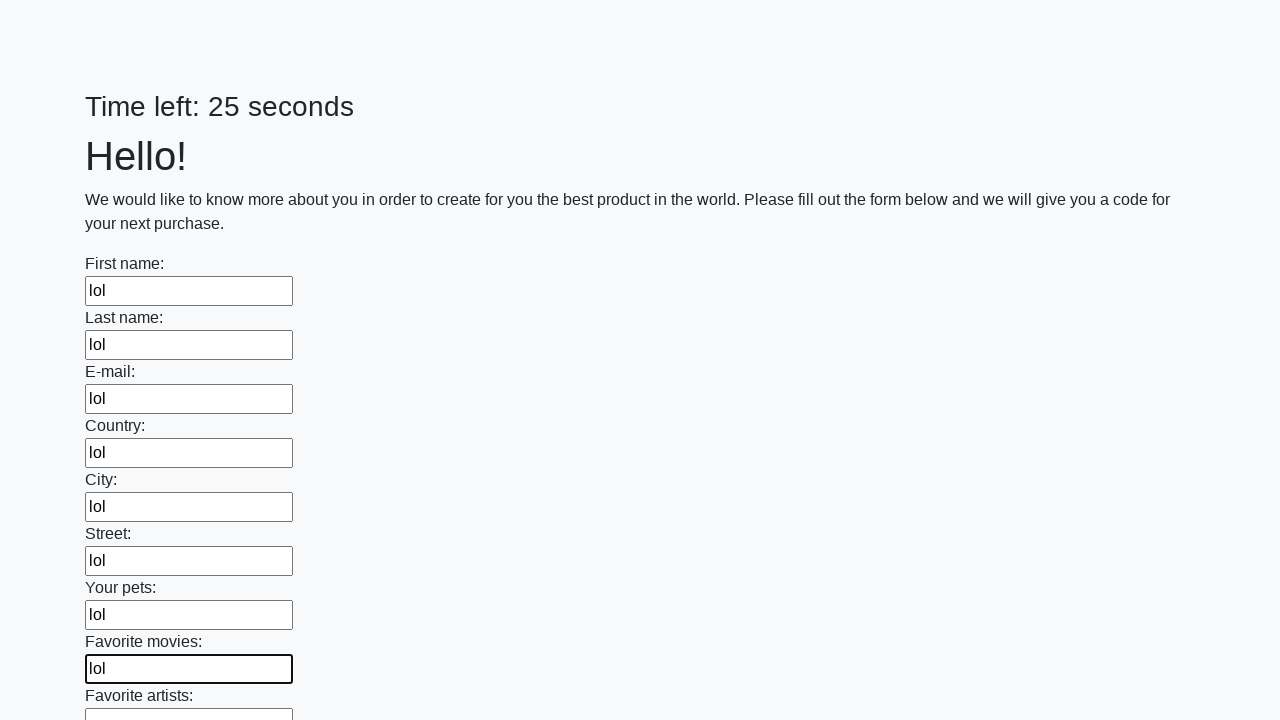

Filled an input field with 'lol' on input >> nth=8
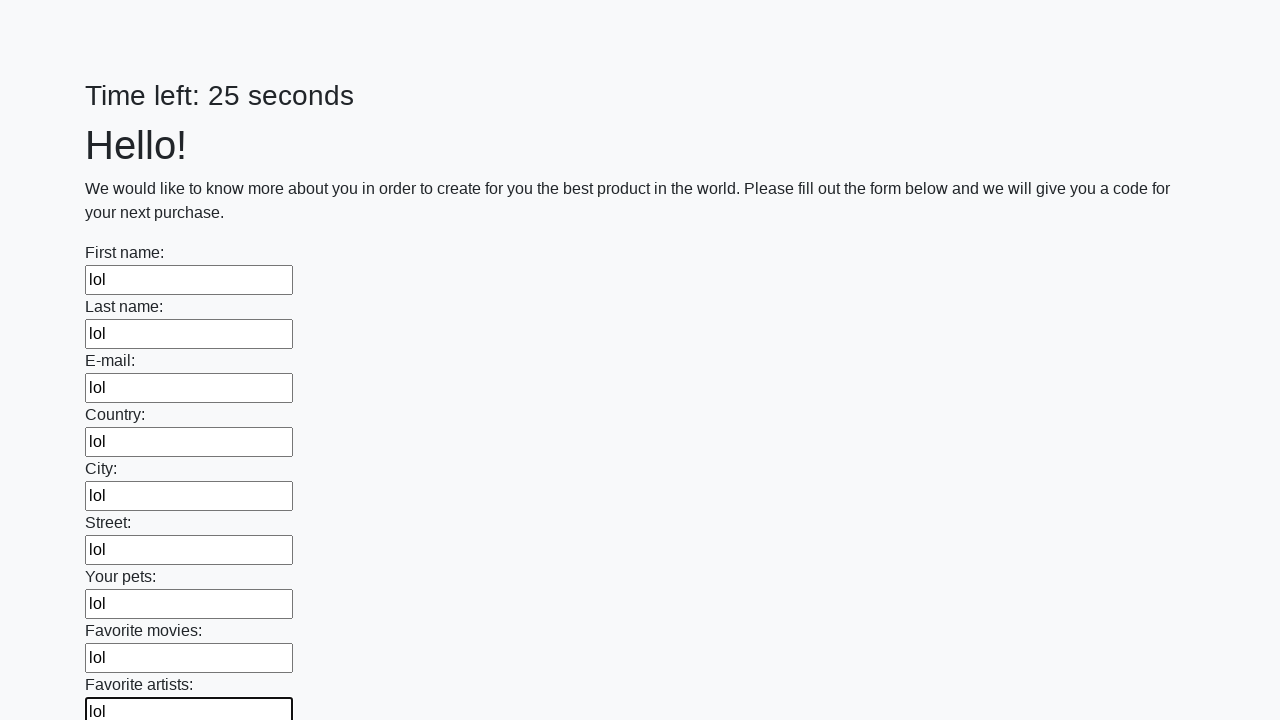

Filled an input field with 'lol' on input >> nth=9
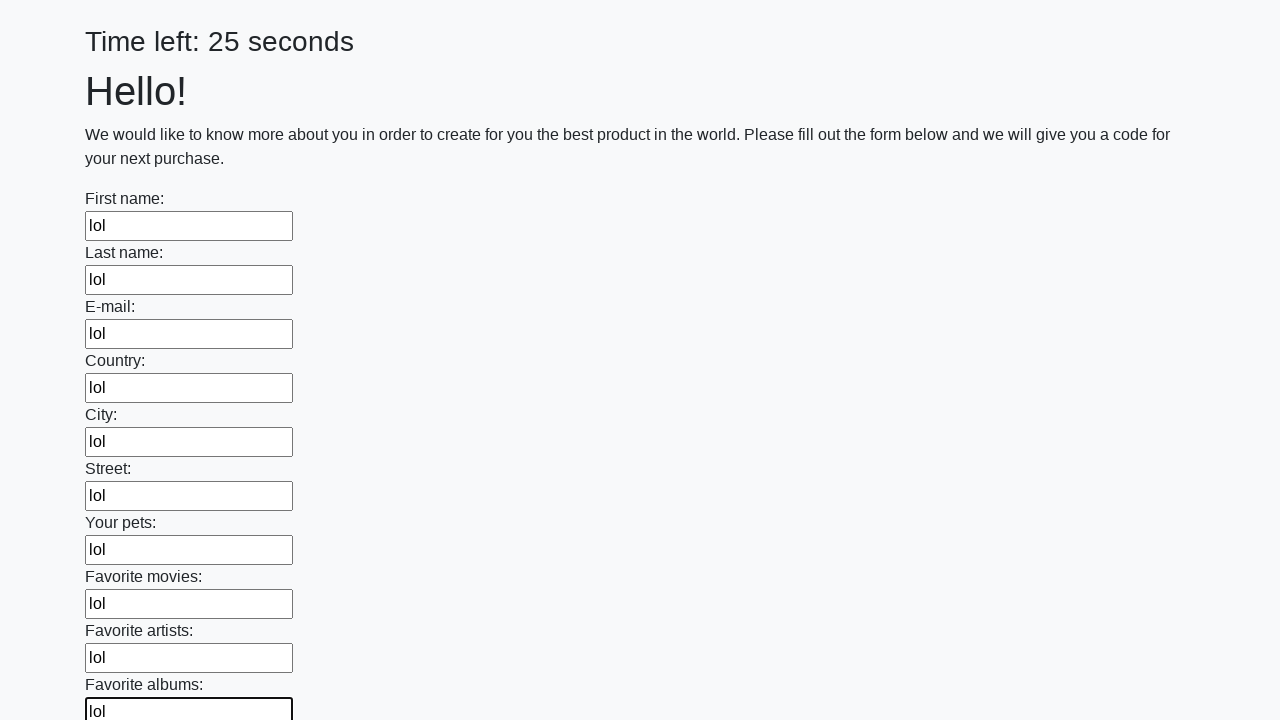

Filled an input field with 'lol' on input >> nth=10
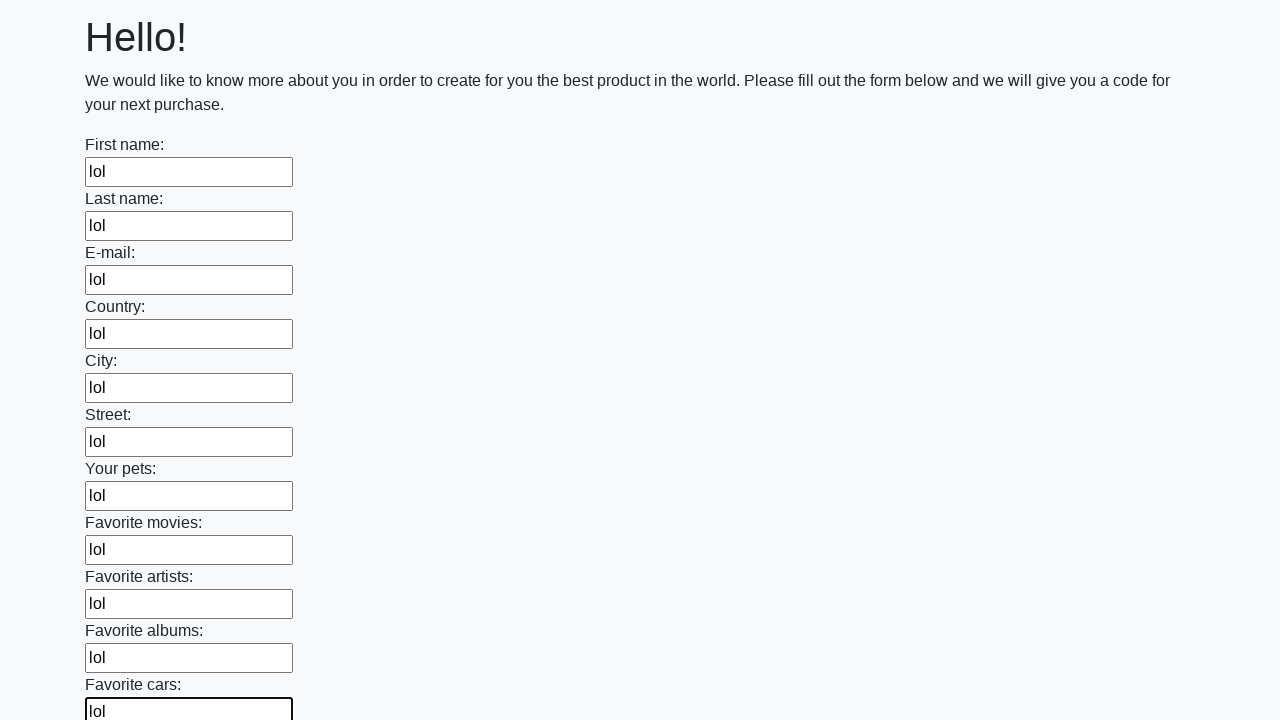

Filled an input field with 'lol' on input >> nth=11
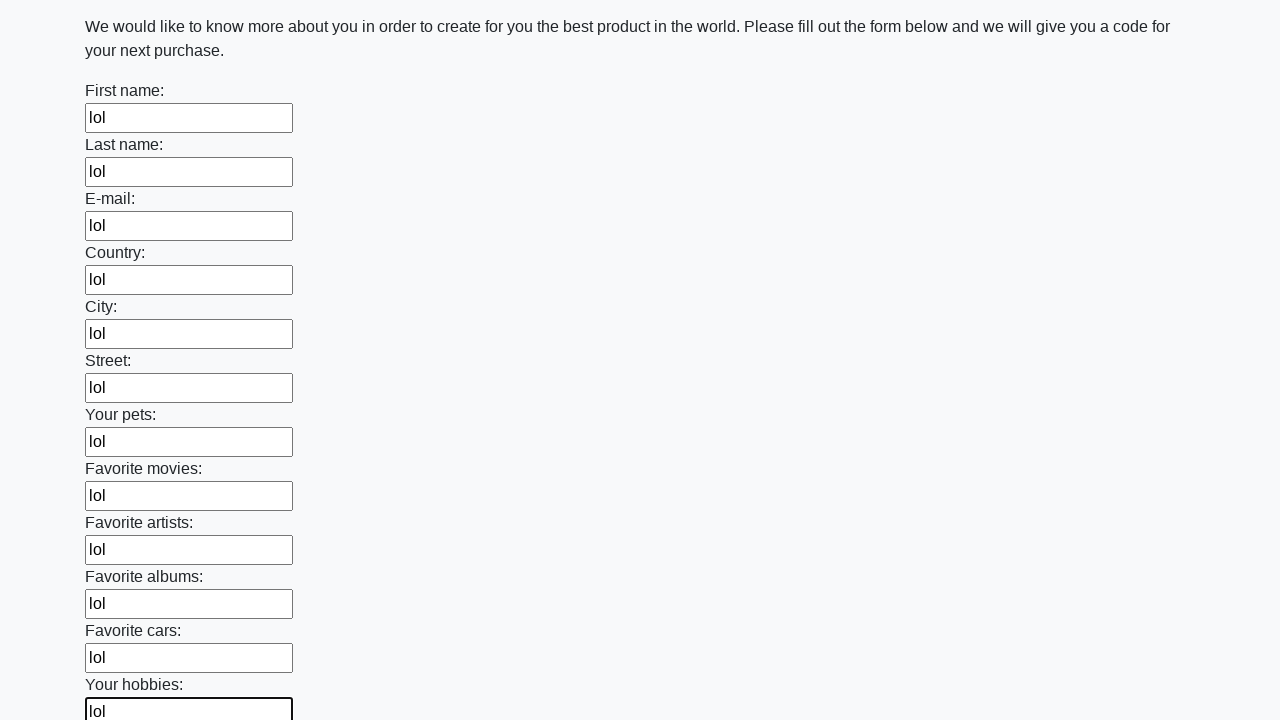

Filled an input field with 'lol' on input >> nth=12
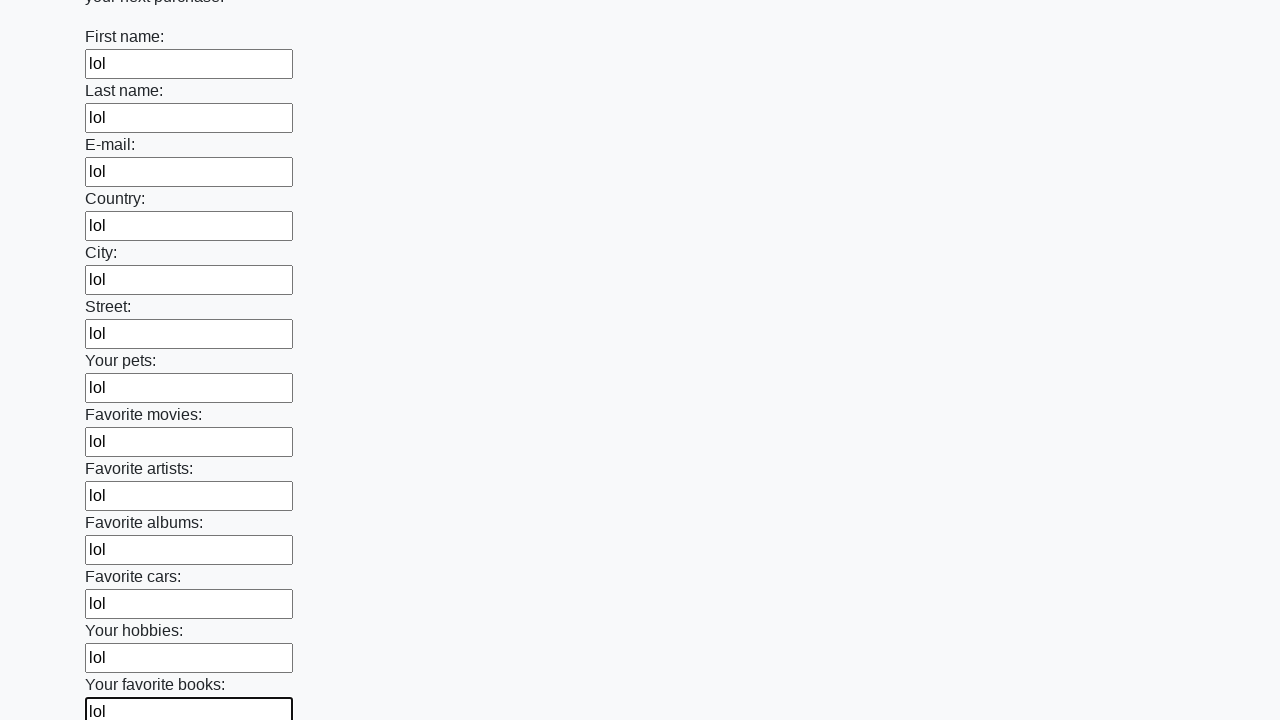

Filled an input field with 'lol' on input >> nth=13
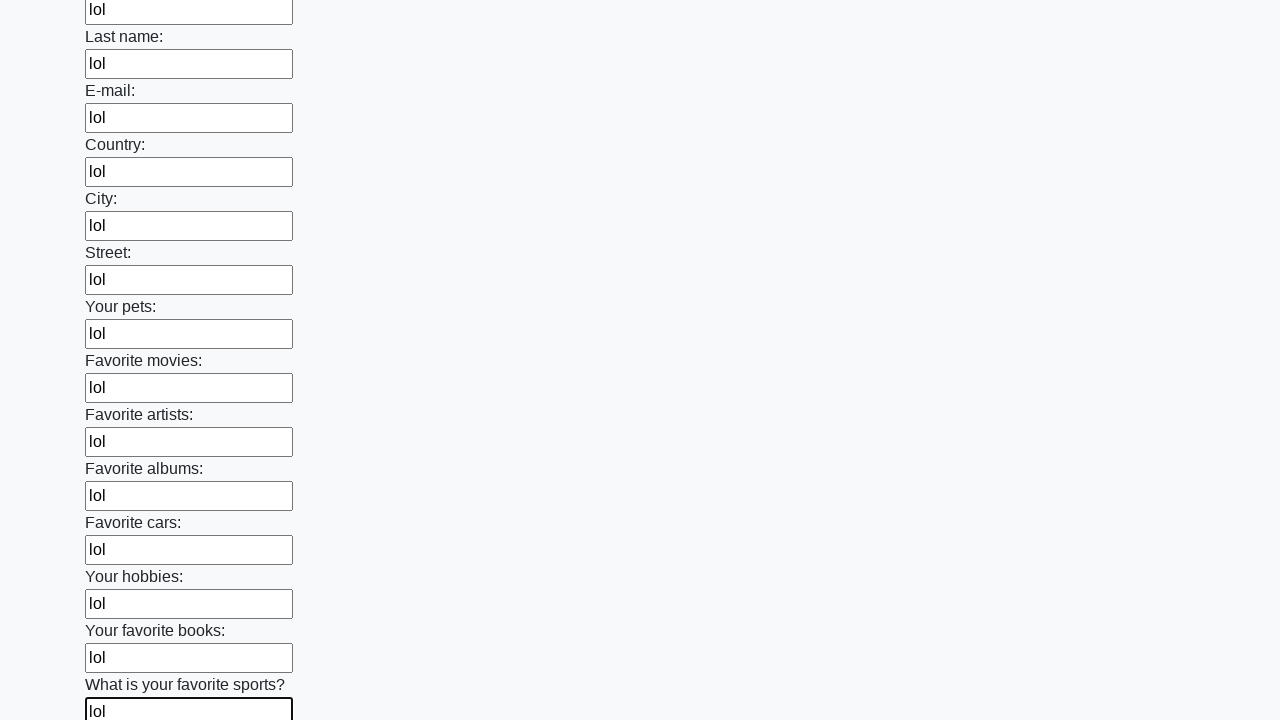

Filled an input field with 'lol' on input >> nth=14
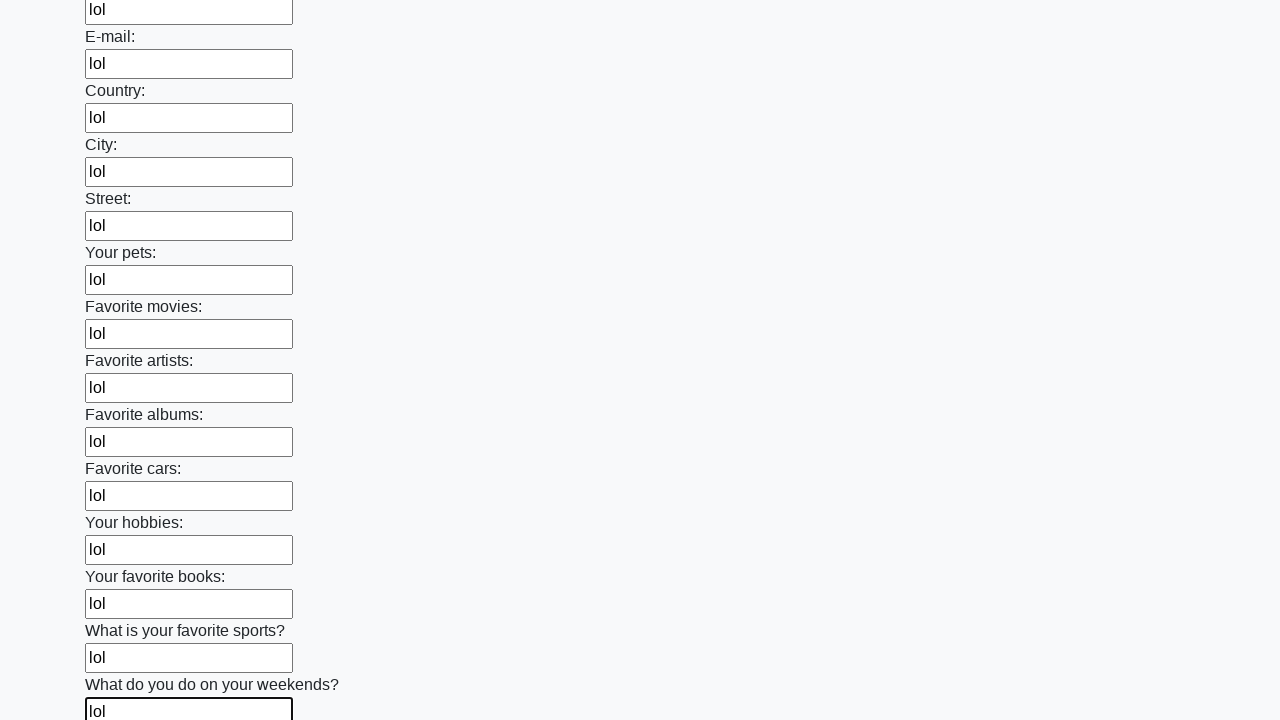

Filled an input field with 'lol' on input >> nth=15
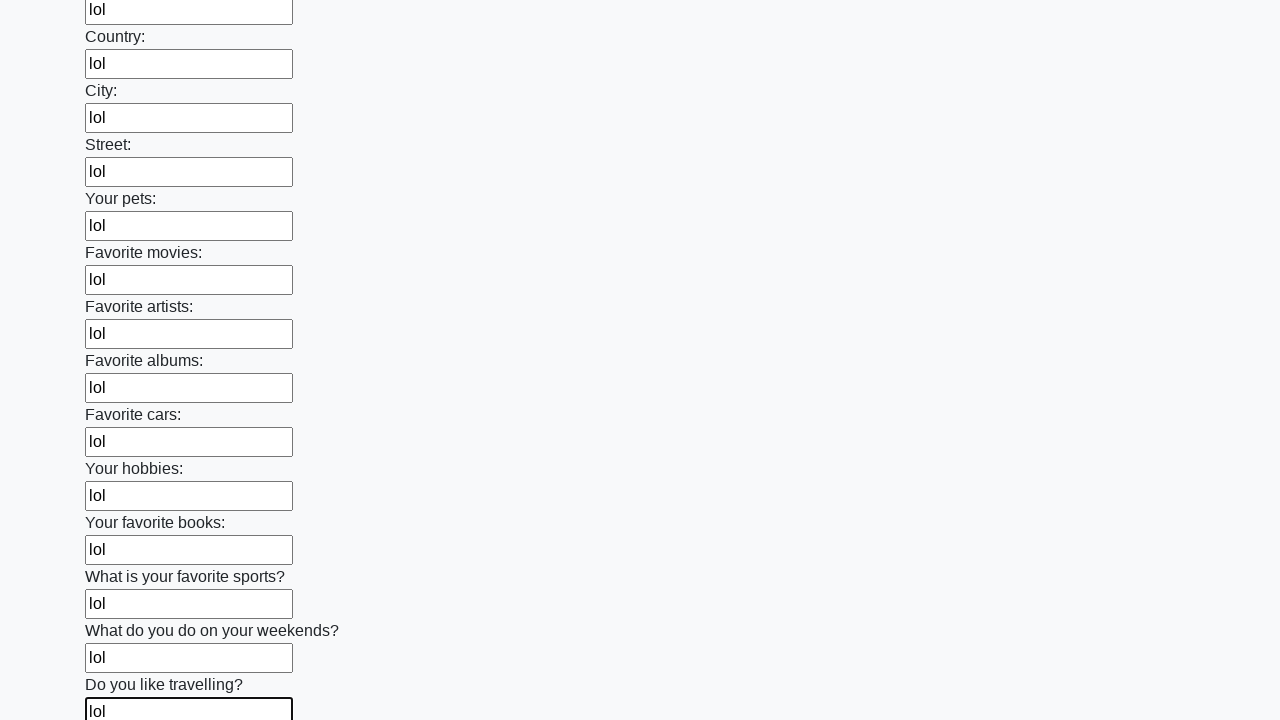

Filled an input field with 'lol' on input >> nth=16
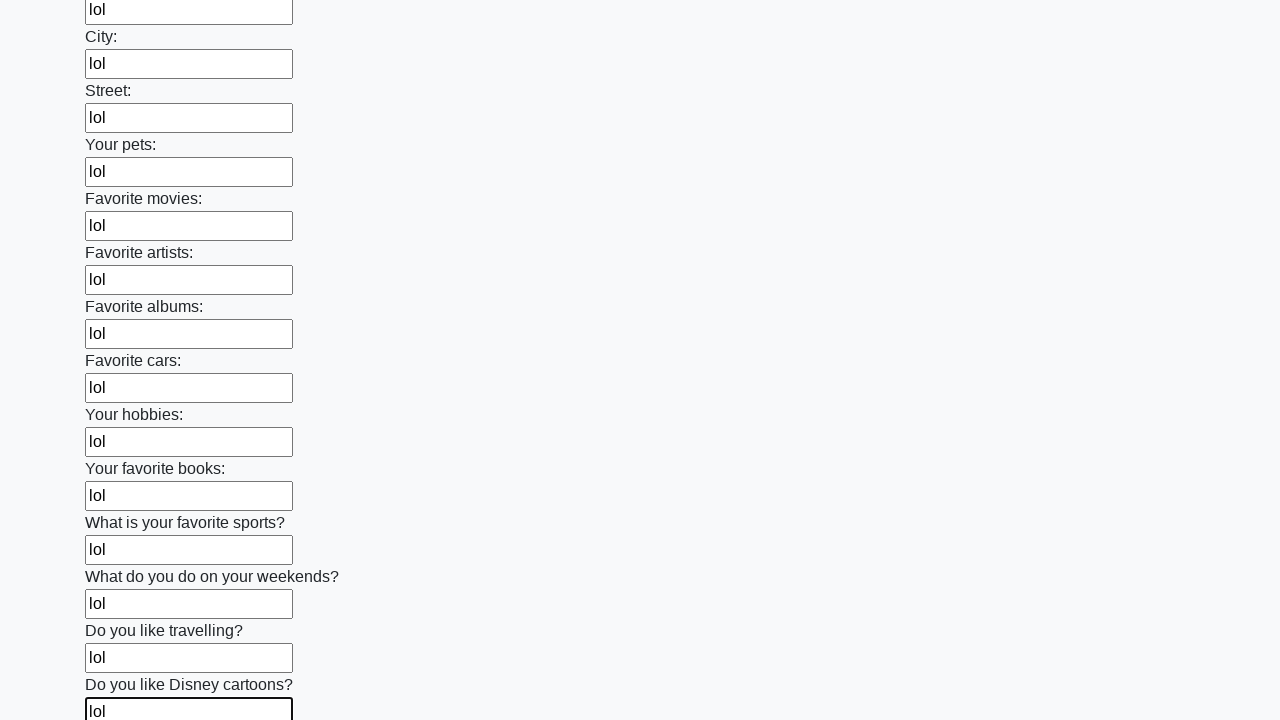

Filled an input field with 'lol' on input >> nth=17
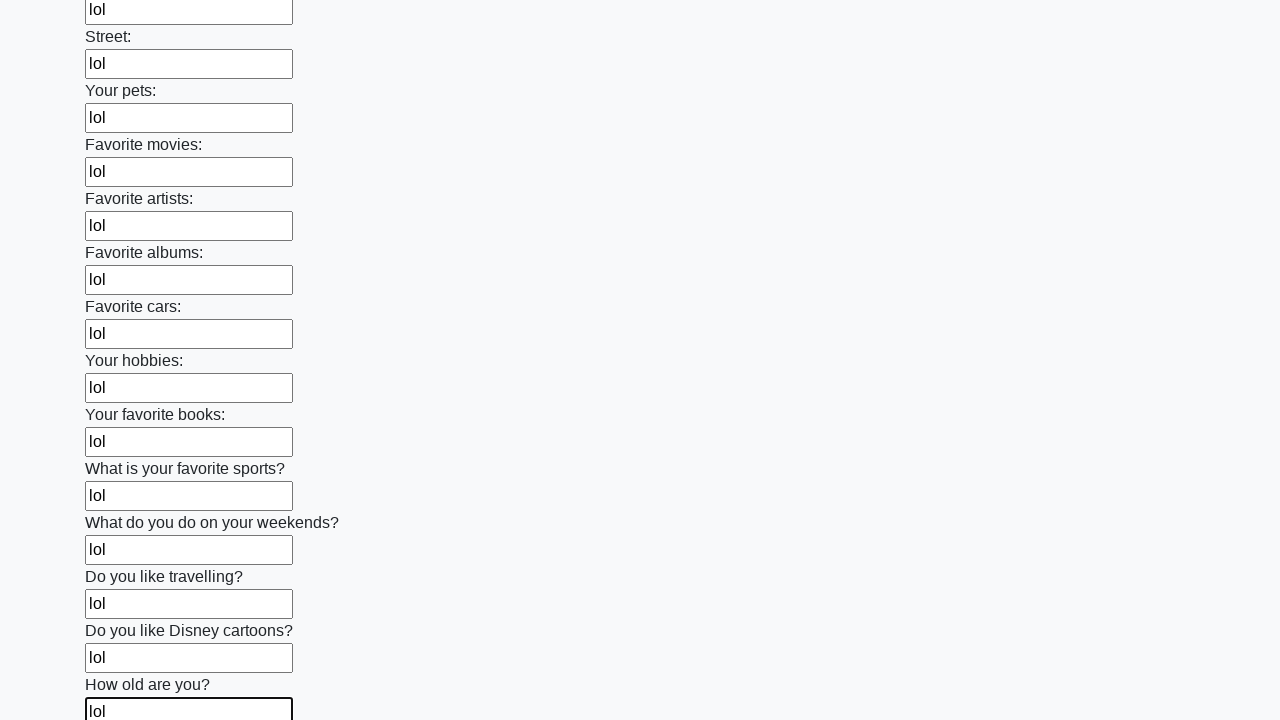

Filled an input field with 'lol' on input >> nth=18
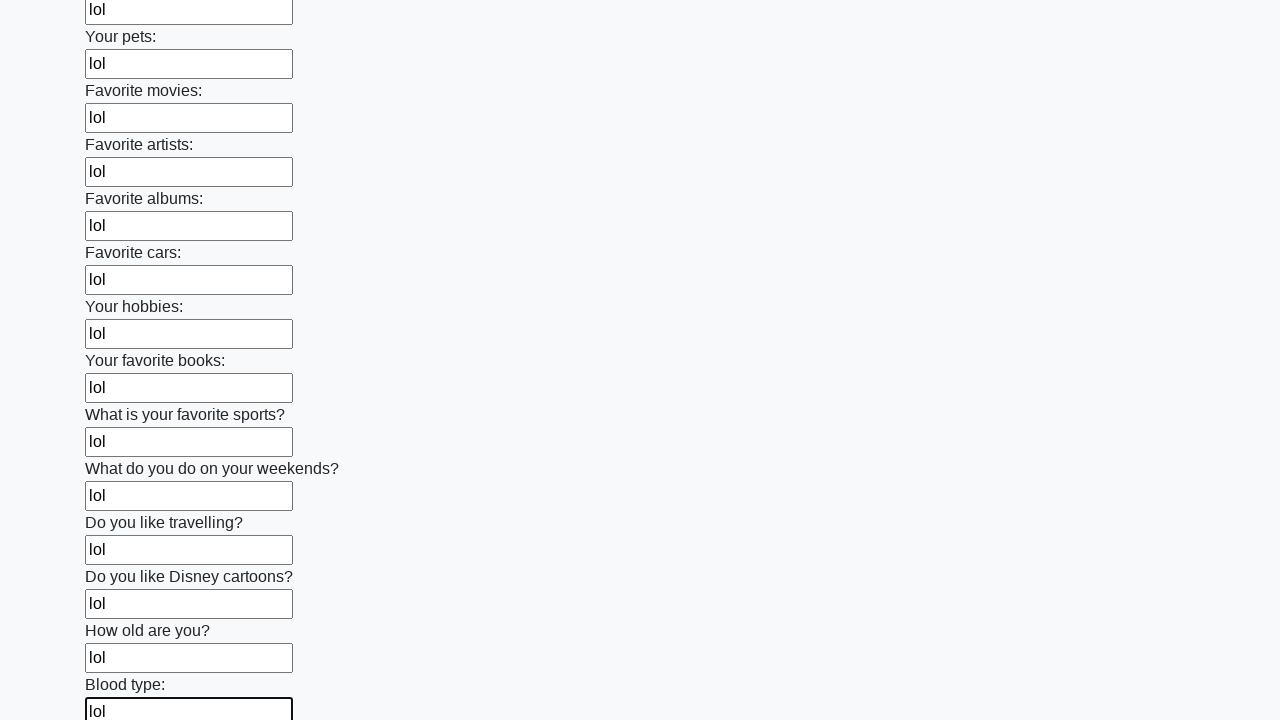

Filled an input field with 'lol' on input >> nth=19
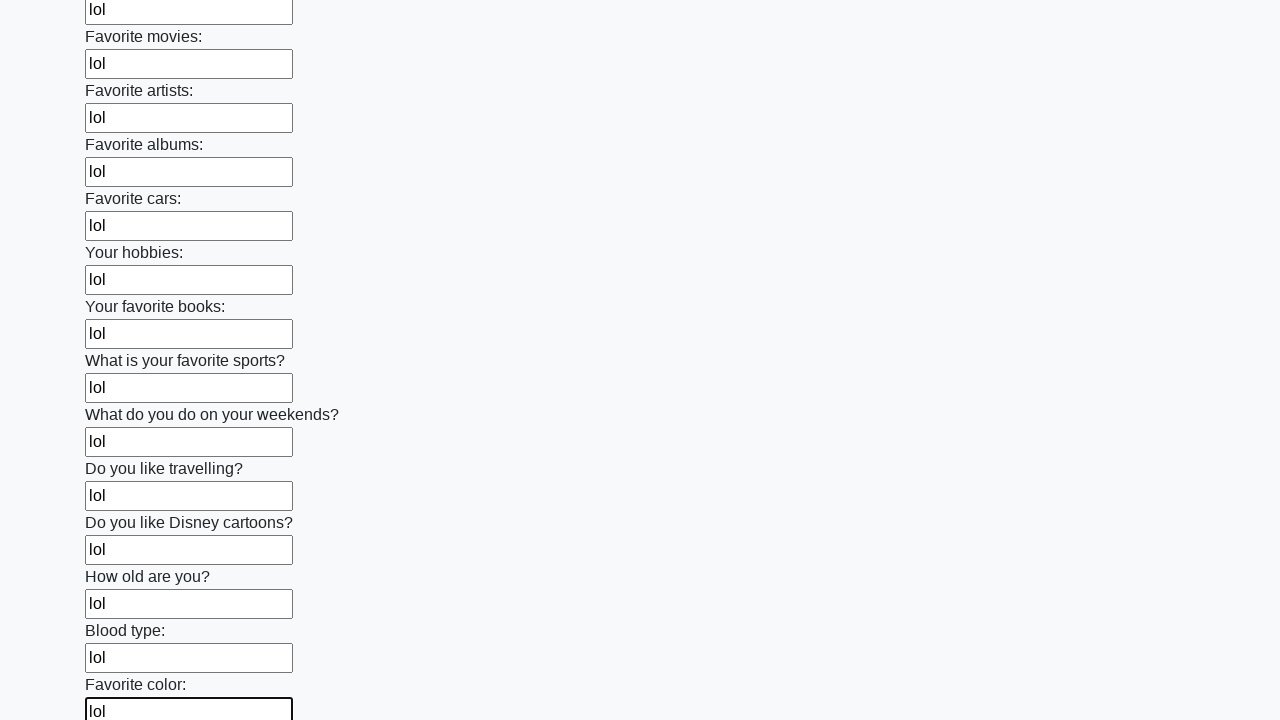

Filled an input field with 'lol' on input >> nth=20
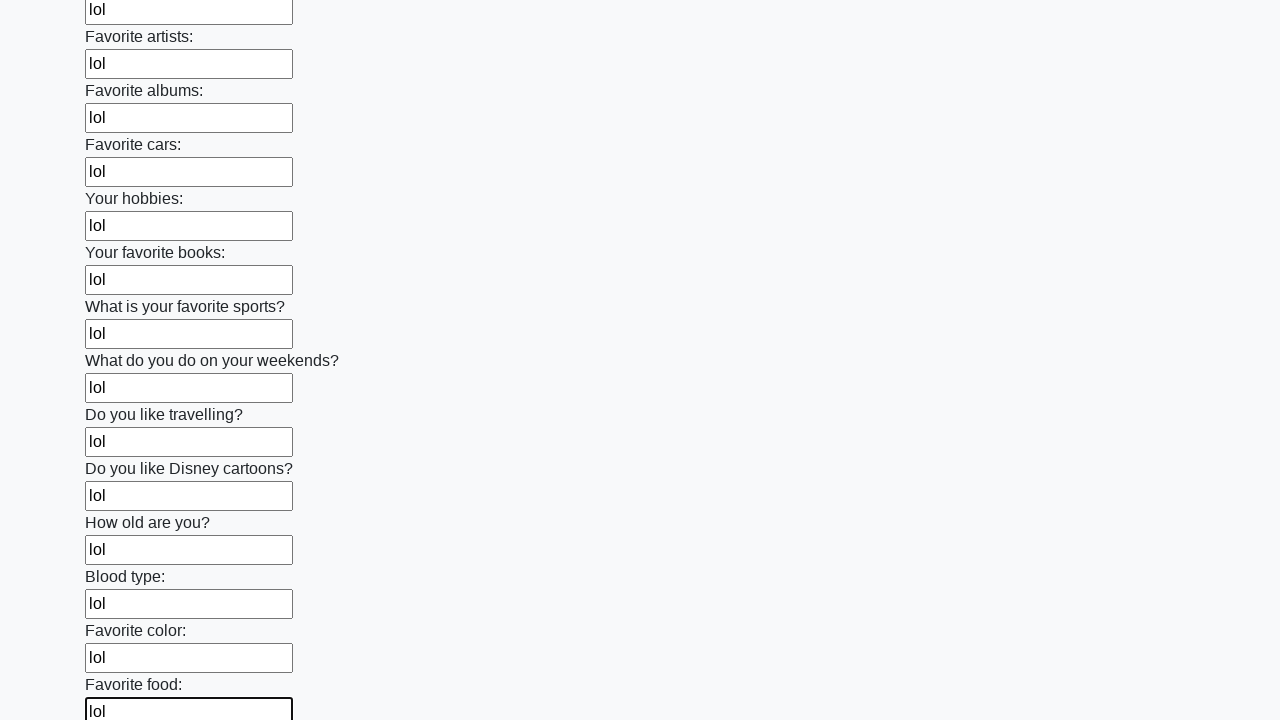

Filled an input field with 'lol' on input >> nth=21
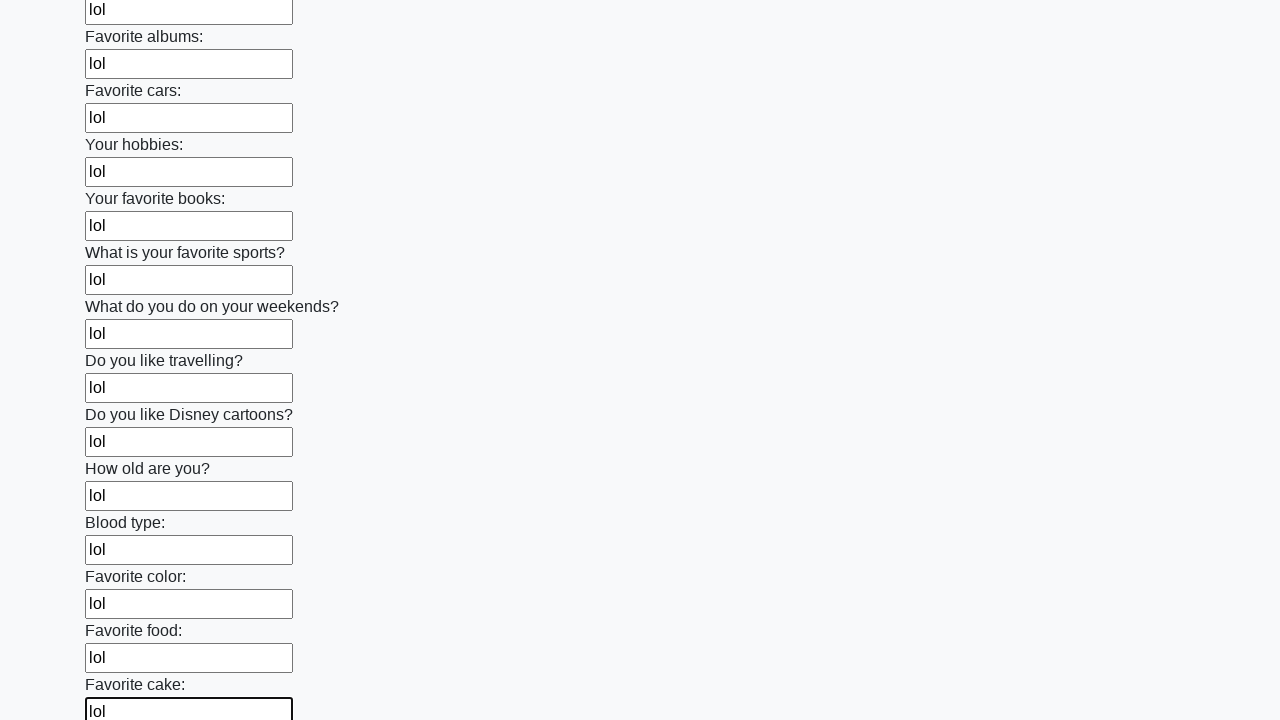

Filled an input field with 'lol' on input >> nth=22
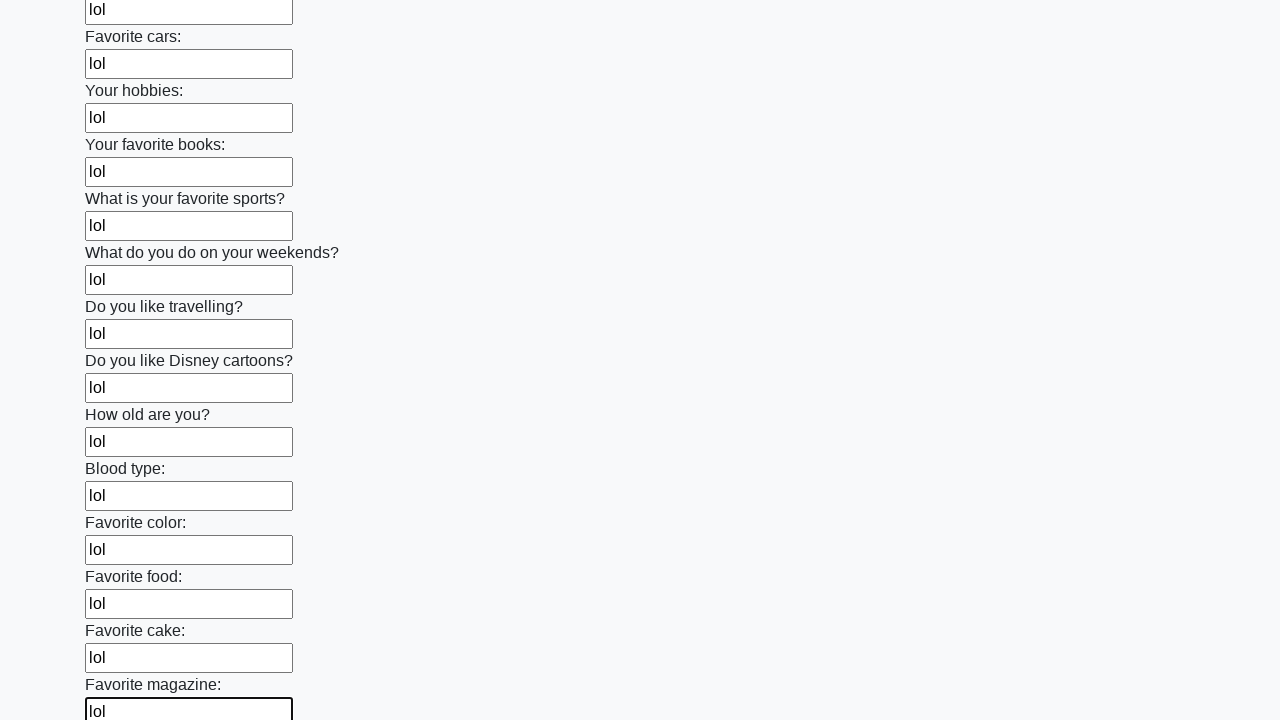

Filled an input field with 'lol' on input >> nth=23
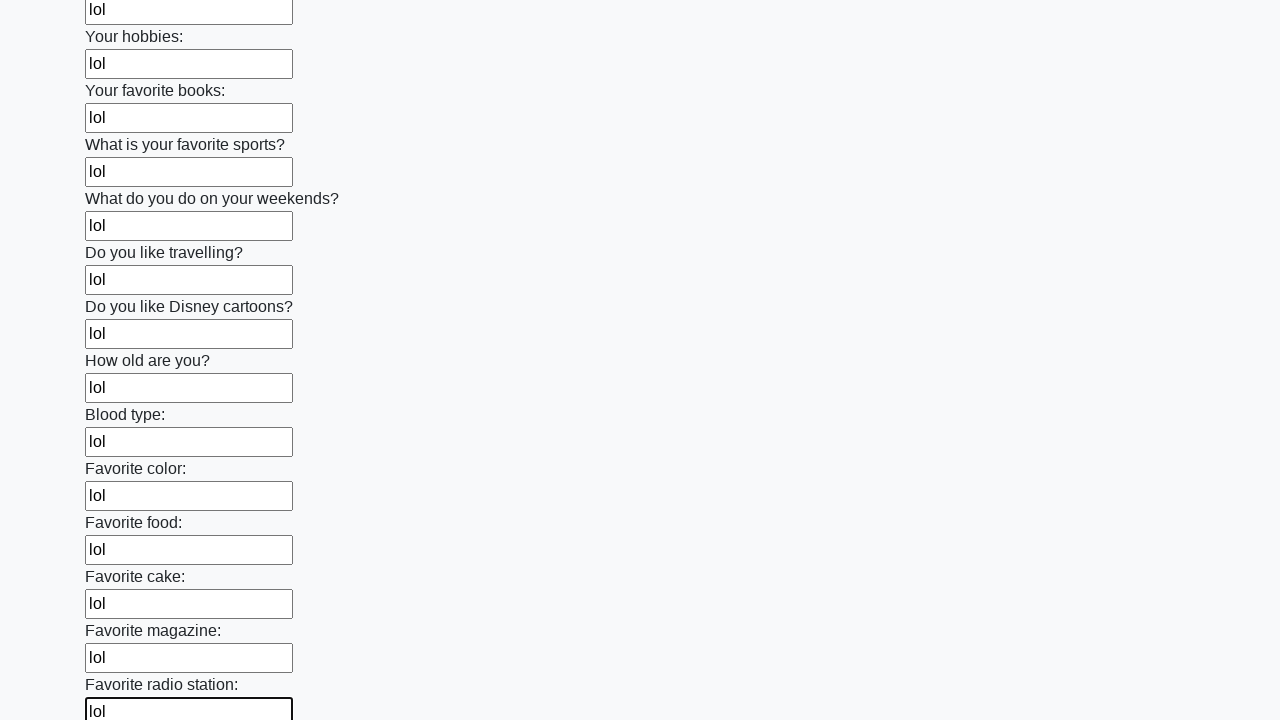

Filled an input field with 'lol' on input >> nth=24
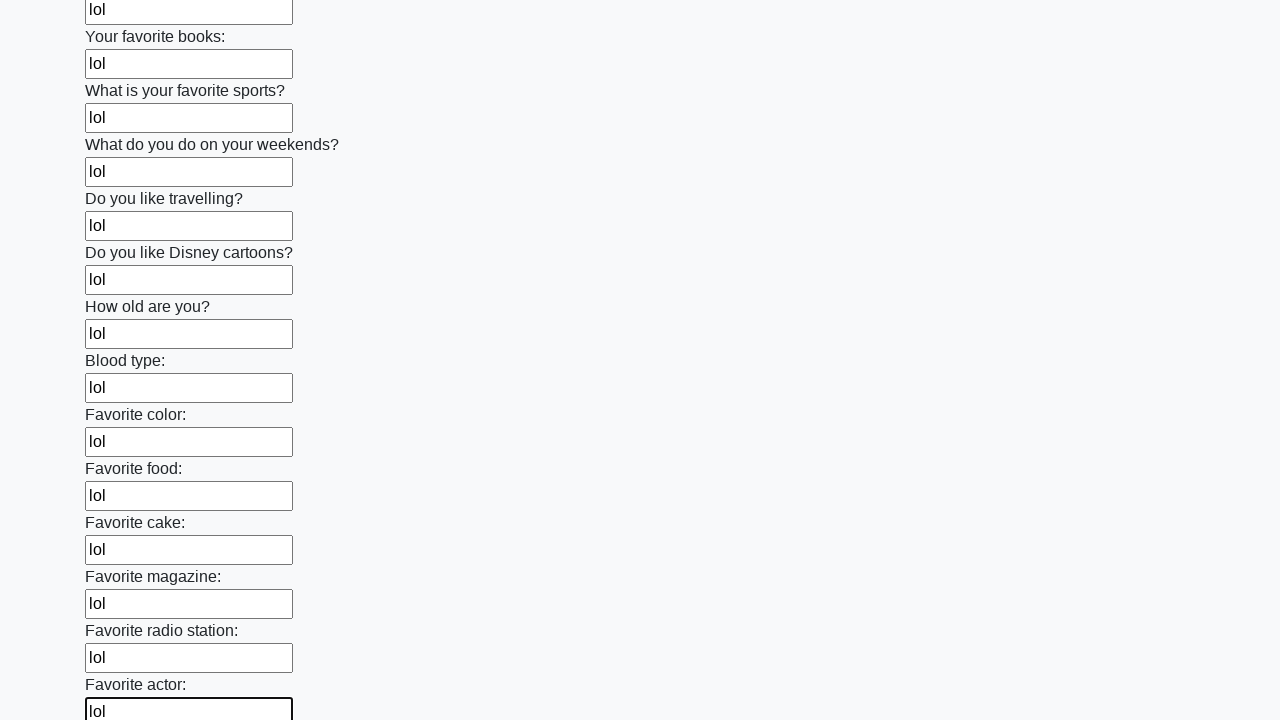

Filled an input field with 'lol' on input >> nth=25
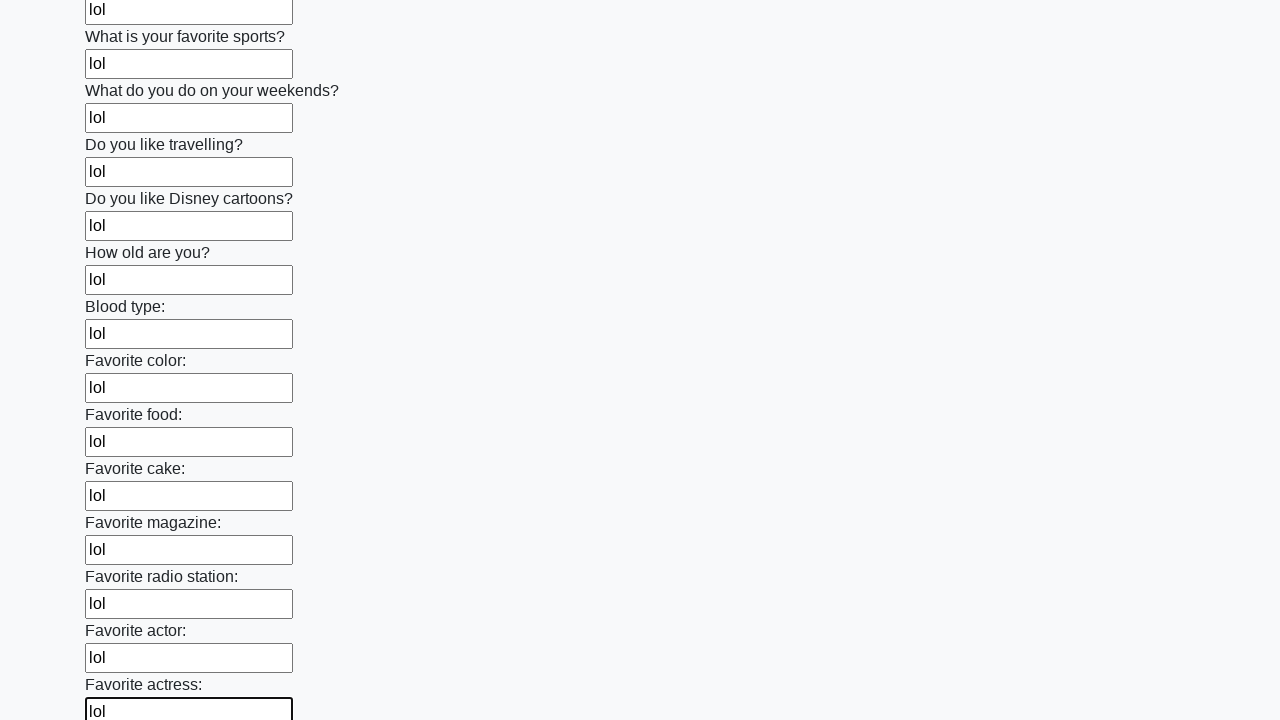

Filled an input field with 'lol' on input >> nth=26
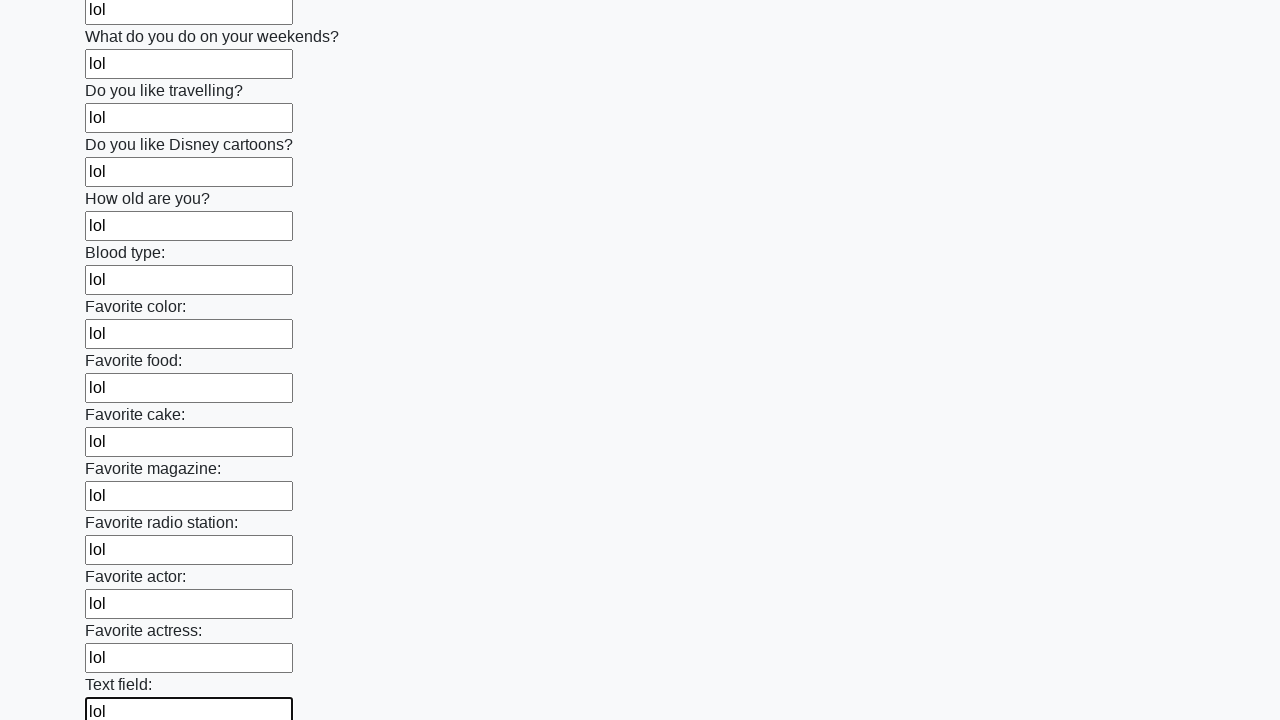

Filled an input field with 'lol' on input >> nth=27
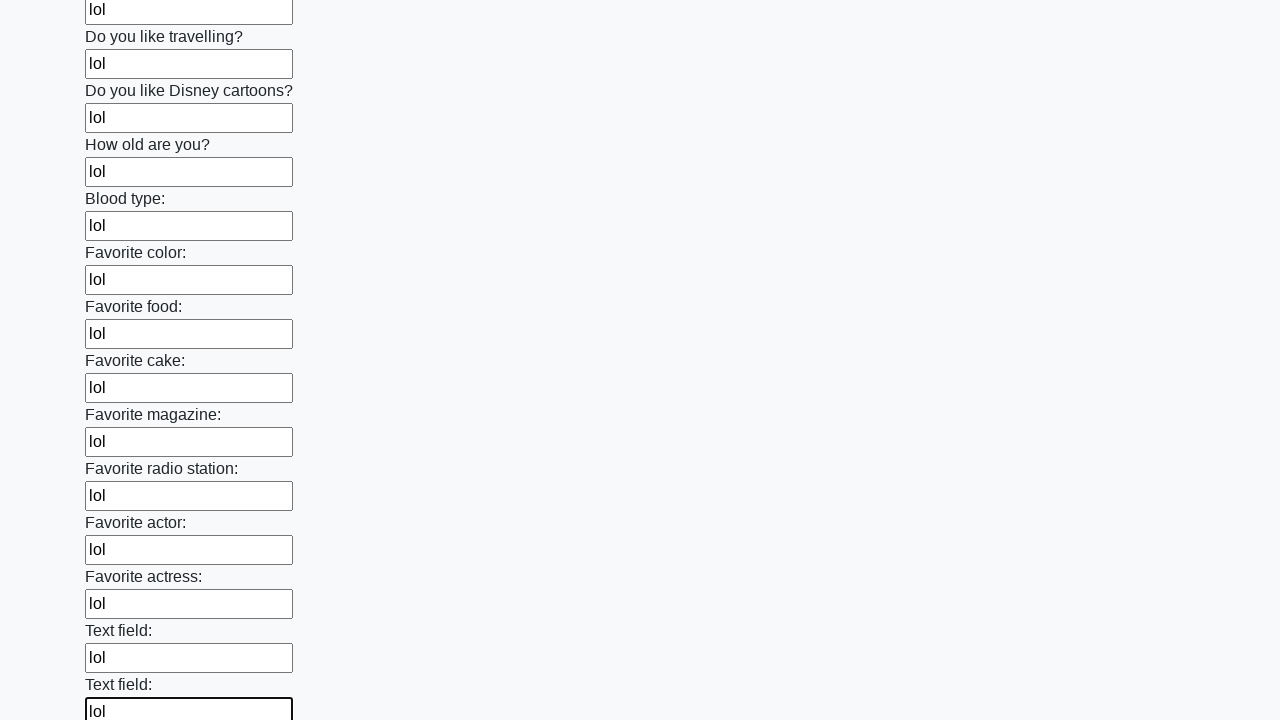

Filled an input field with 'lol' on input >> nth=28
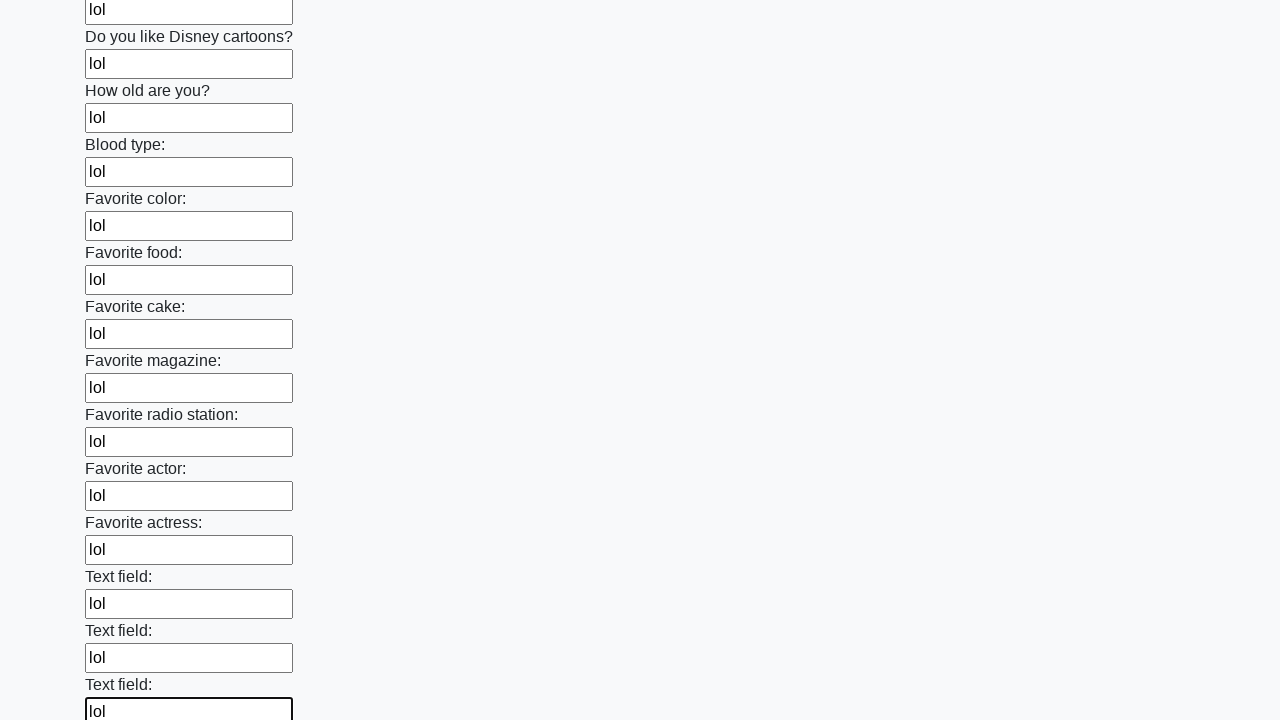

Filled an input field with 'lol' on input >> nth=29
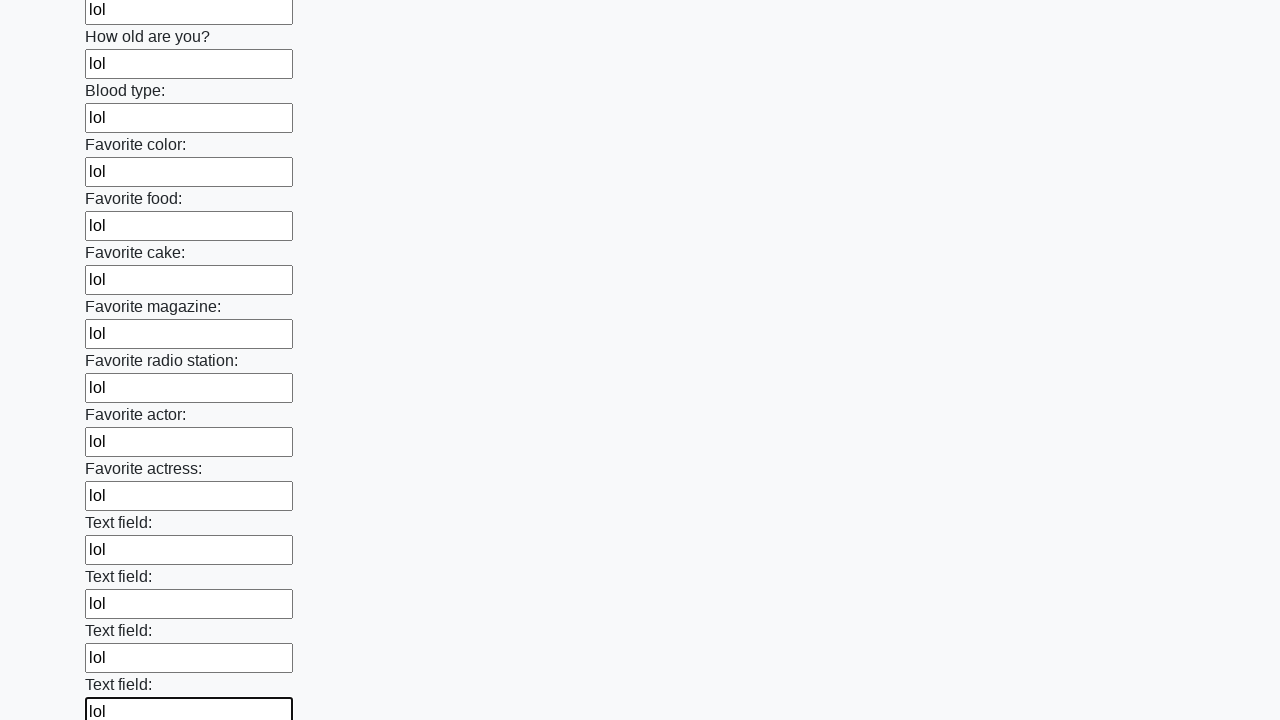

Filled an input field with 'lol' on input >> nth=30
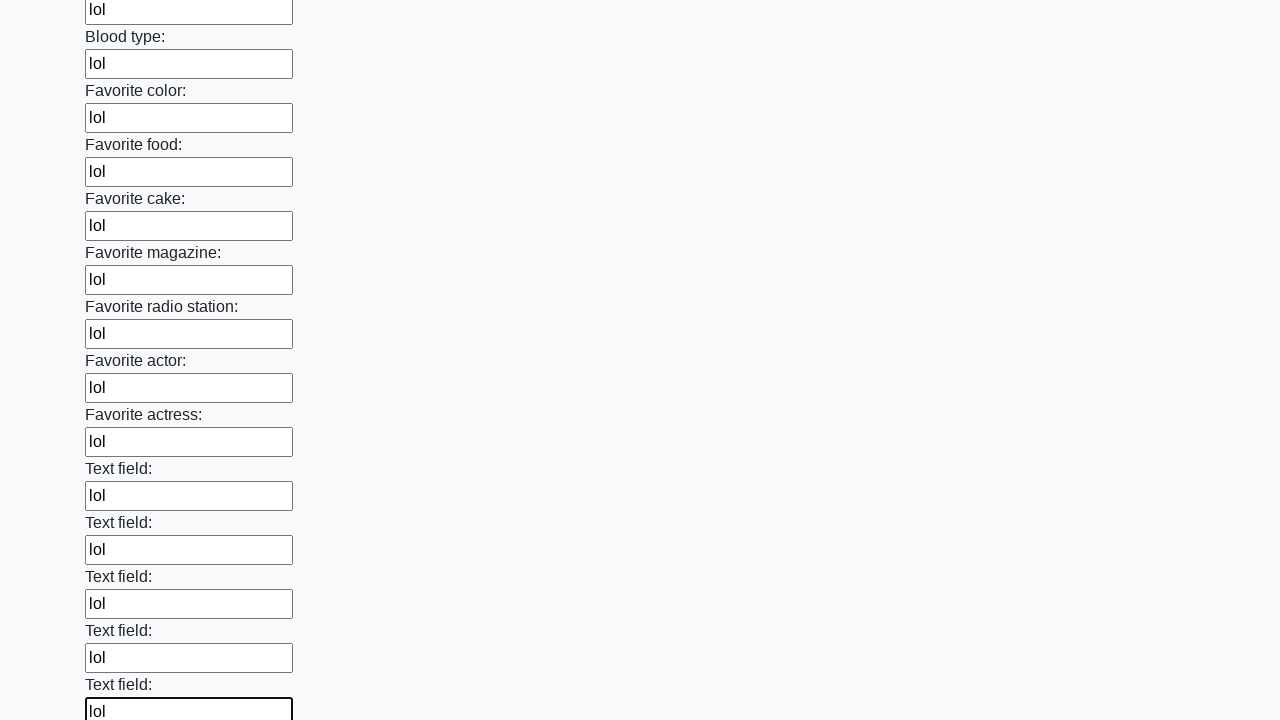

Filled an input field with 'lol' on input >> nth=31
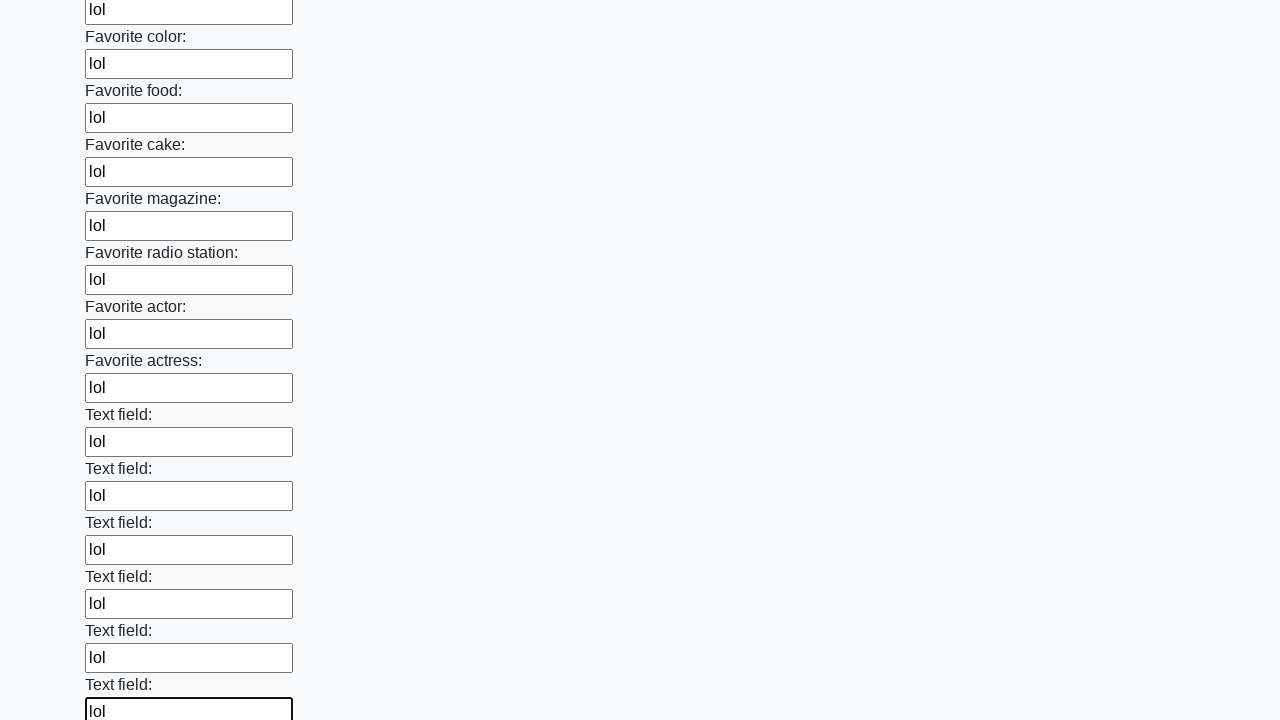

Filled an input field with 'lol' on input >> nth=32
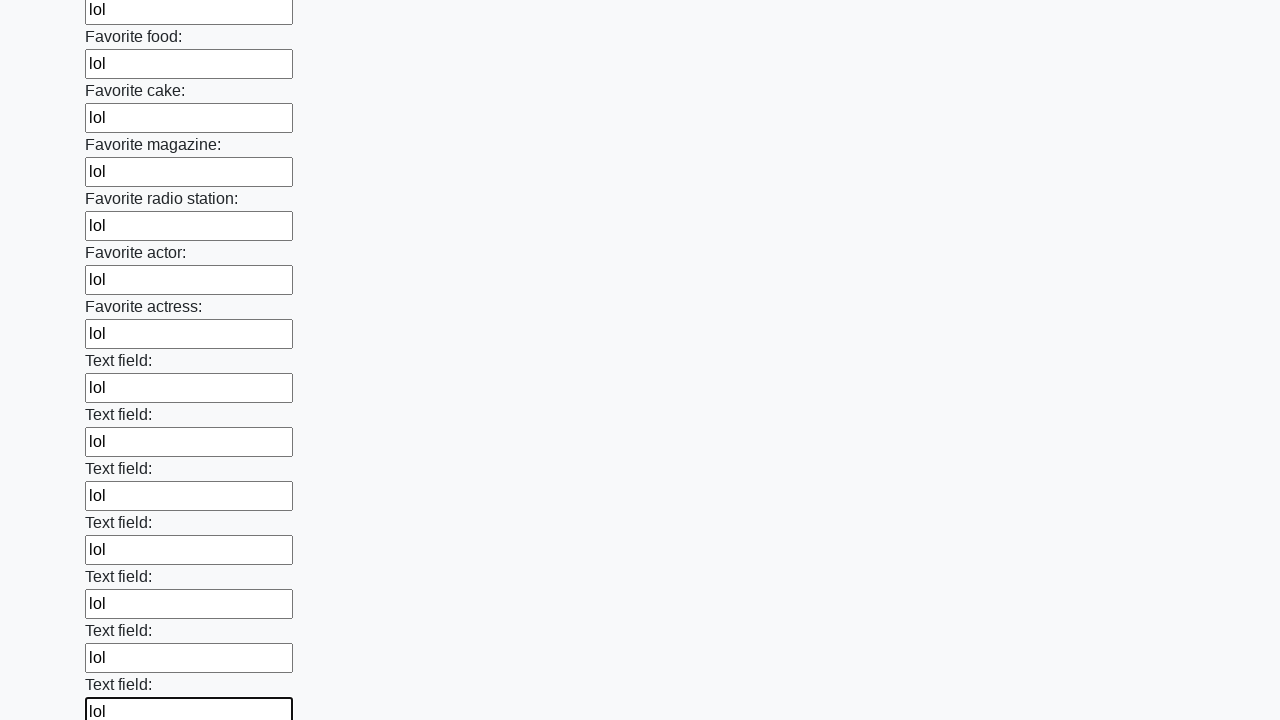

Filled an input field with 'lol' on input >> nth=33
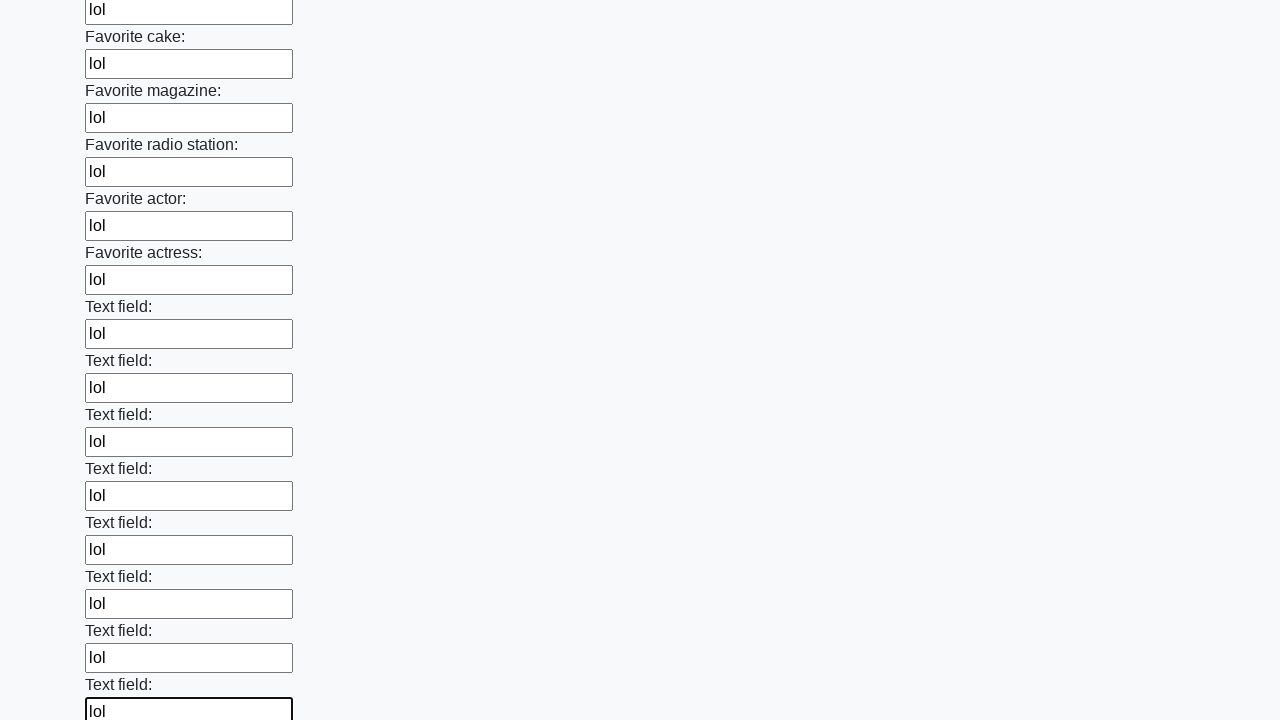

Filled an input field with 'lol' on input >> nth=34
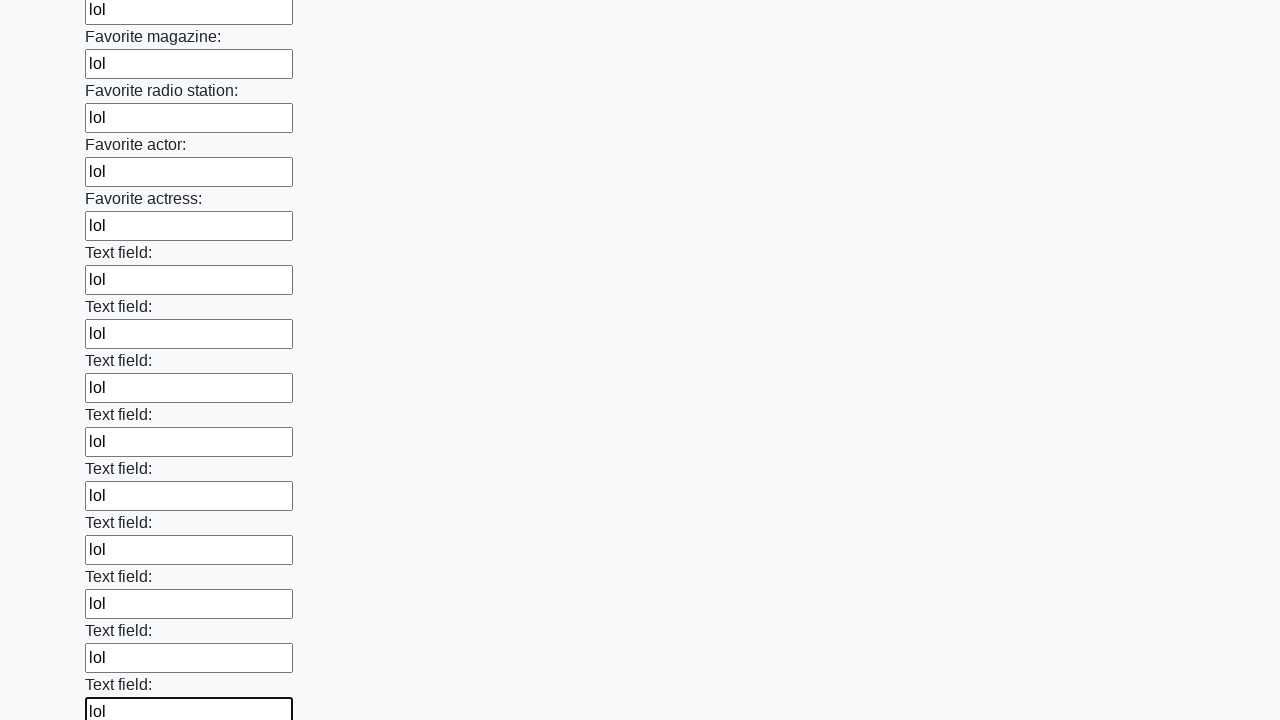

Filled an input field with 'lol' on input >> nth=35
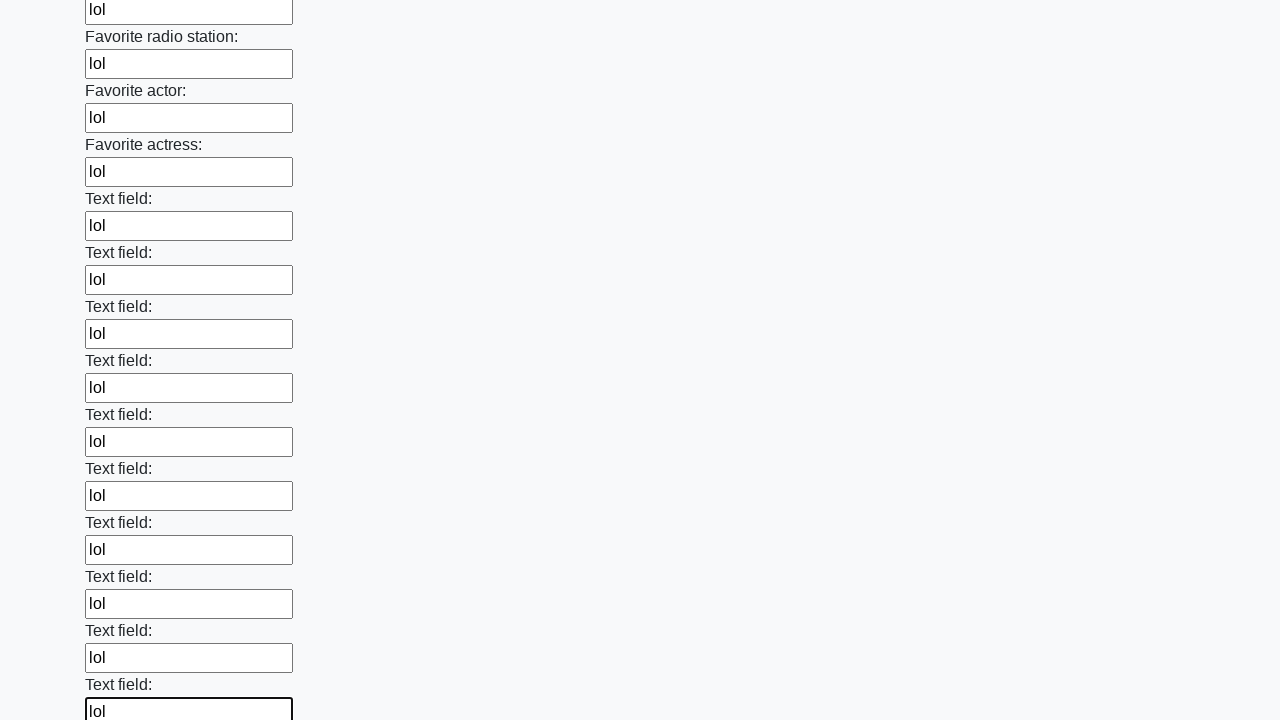

Filled an input field with 'lol' on input >> nth=36
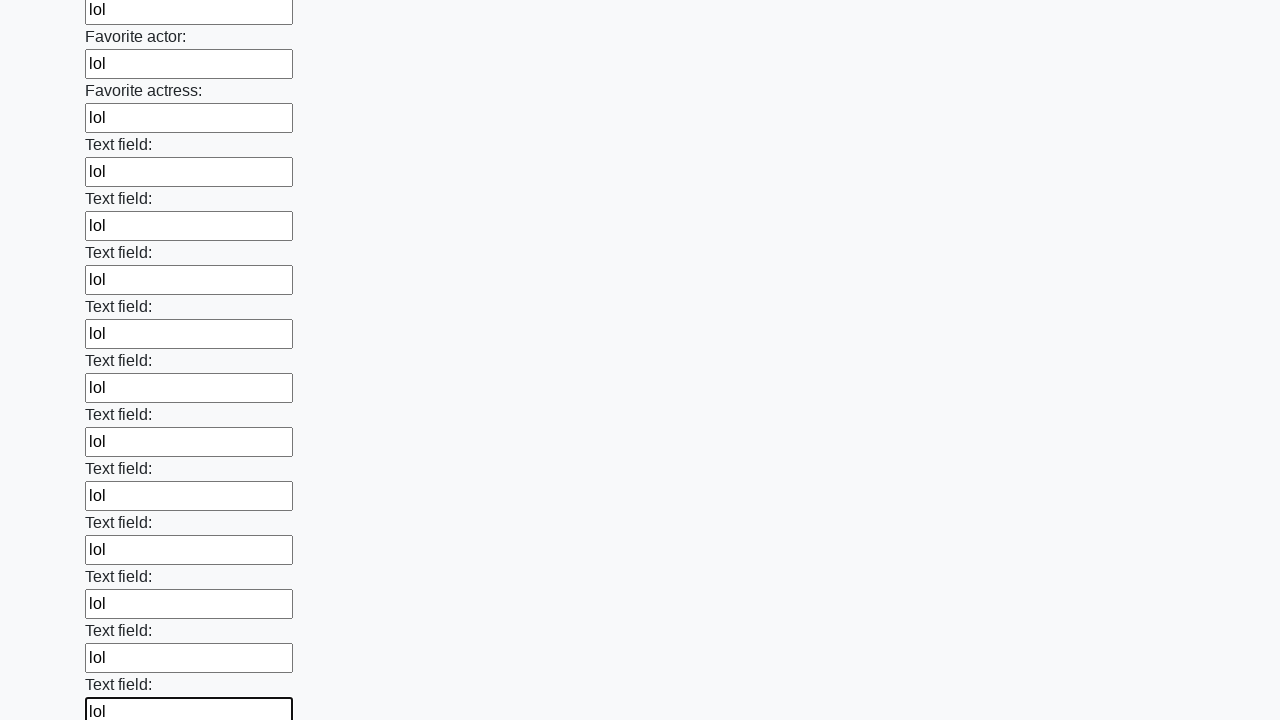

Filled an input field with 'lol' on input >> nth=37
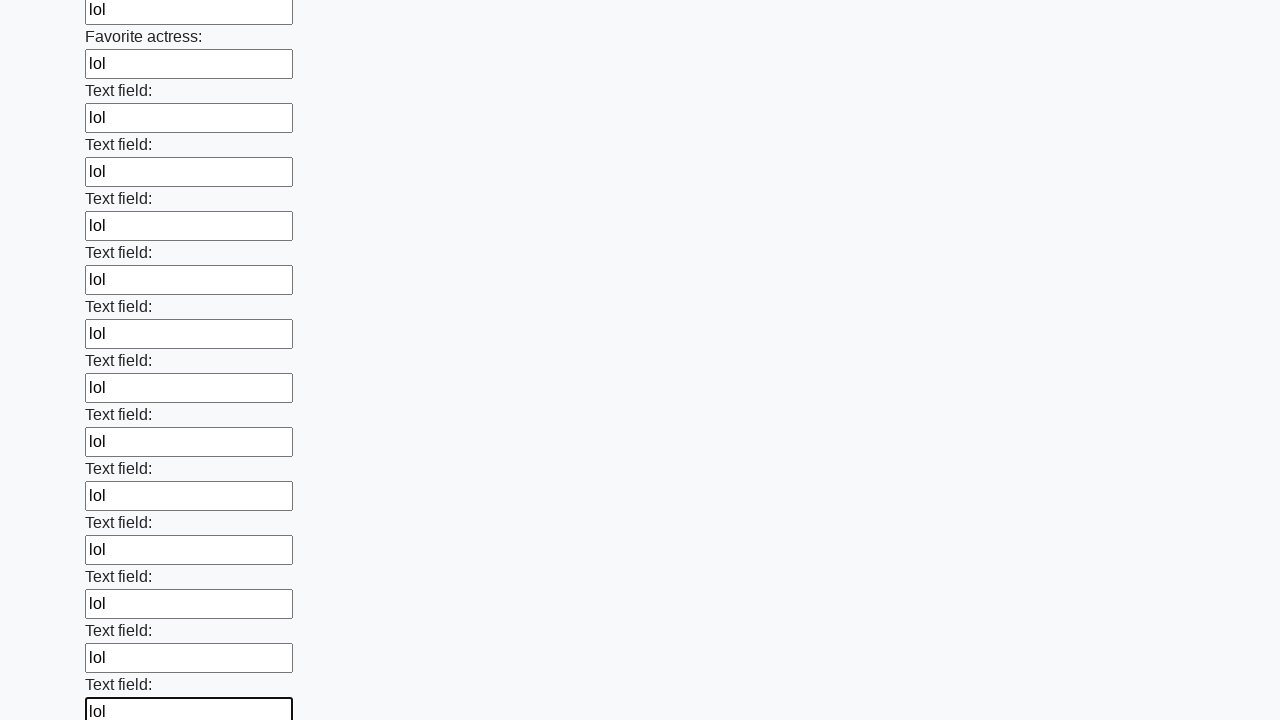

Filled an input field with 'lol' on input >> nth=38
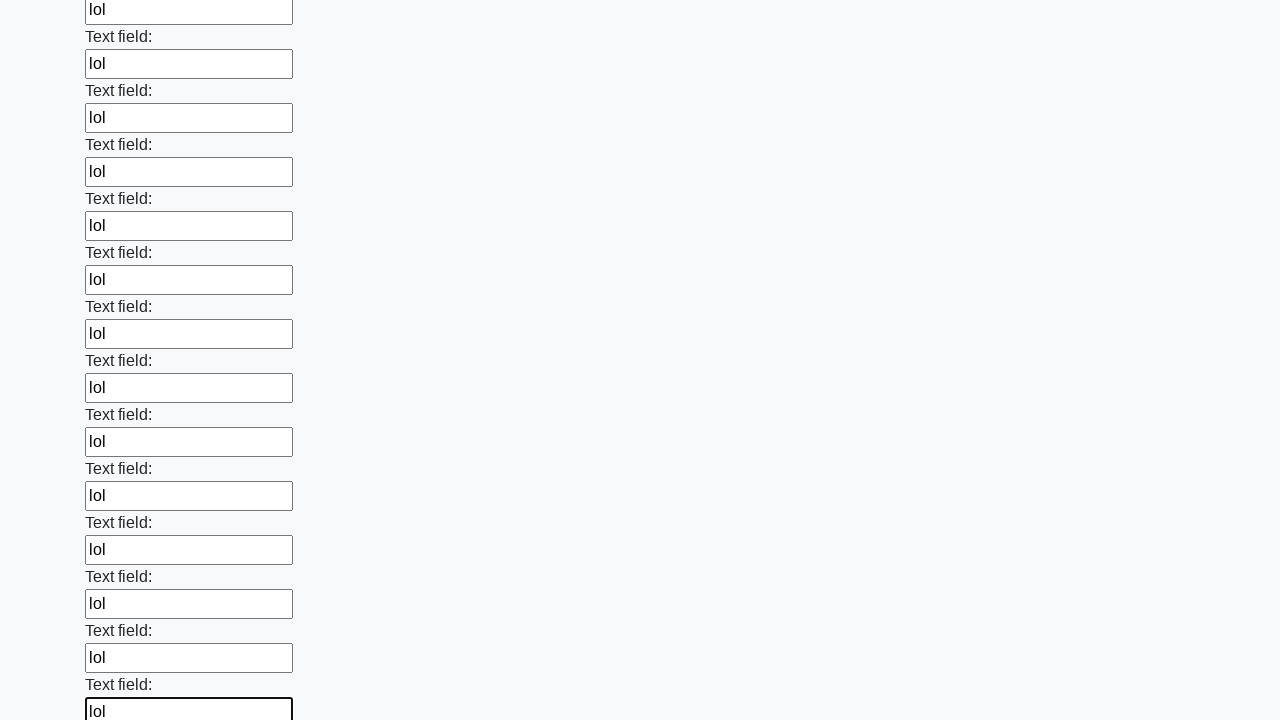

Filled an input field with 'lol' on input >> nth=39
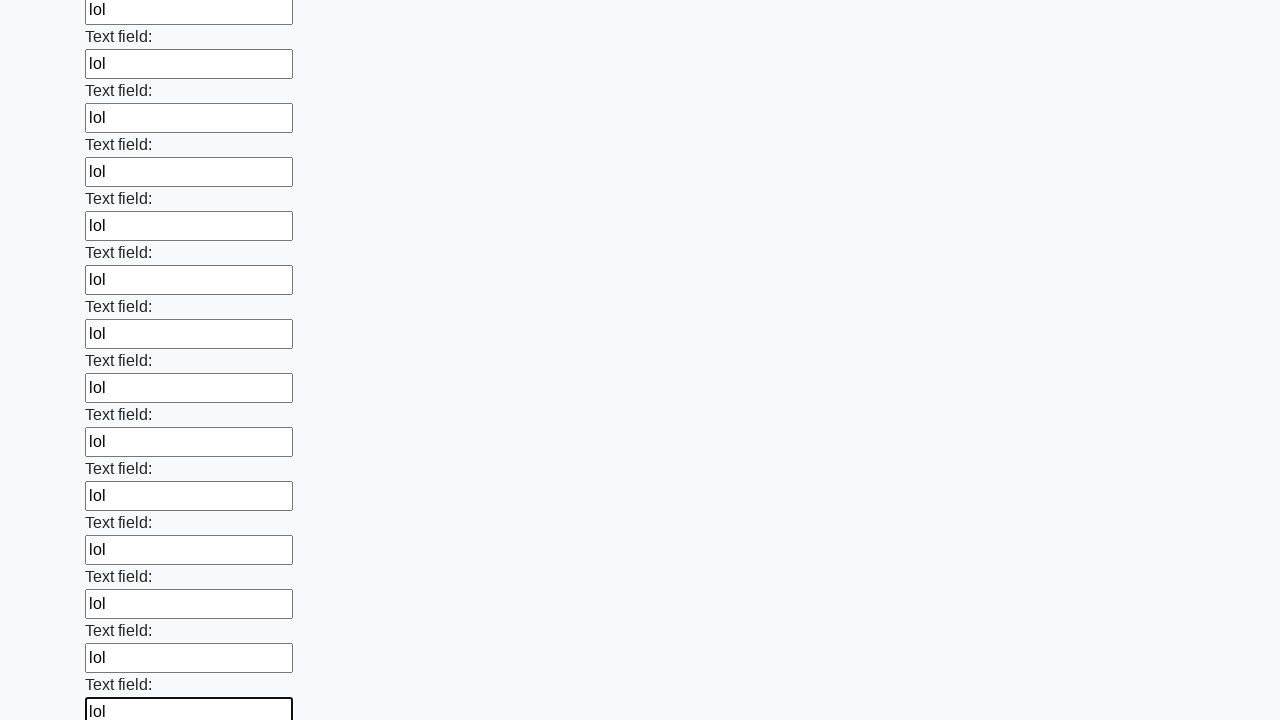

Filled an input field with 'lol' on input >> nth=40
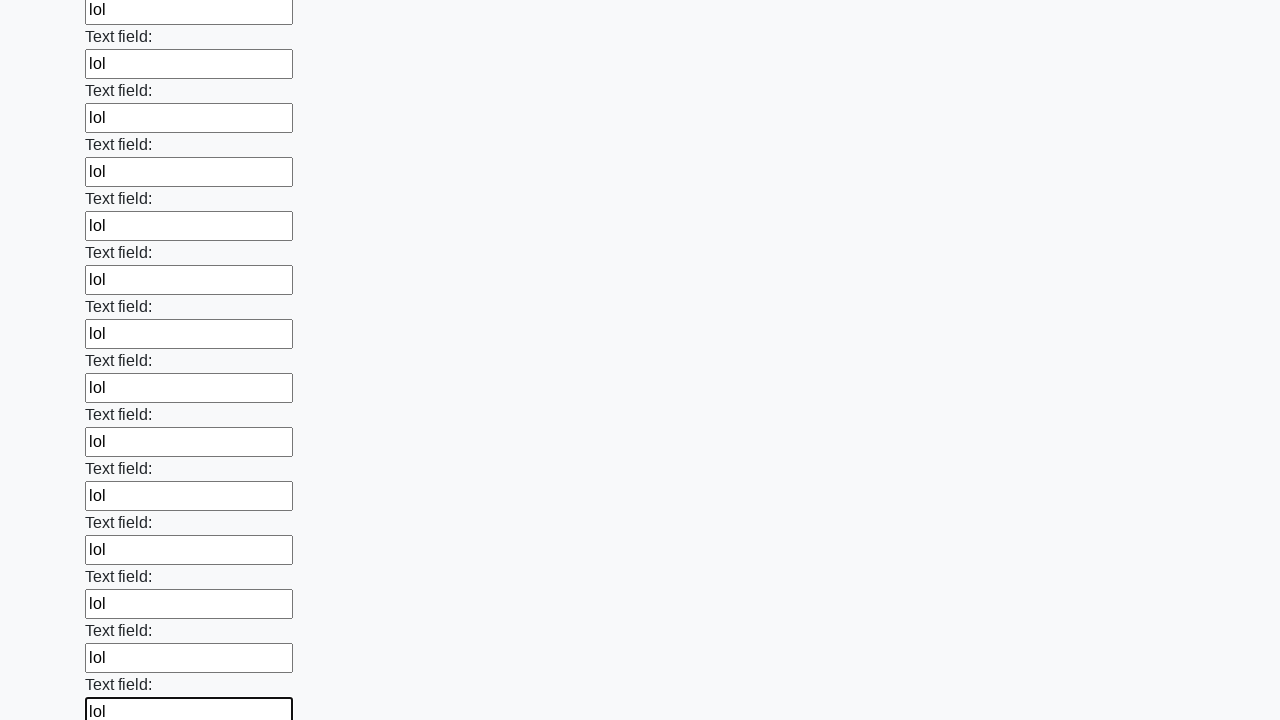

Filled an input field with 'lol' on input >> nth=41
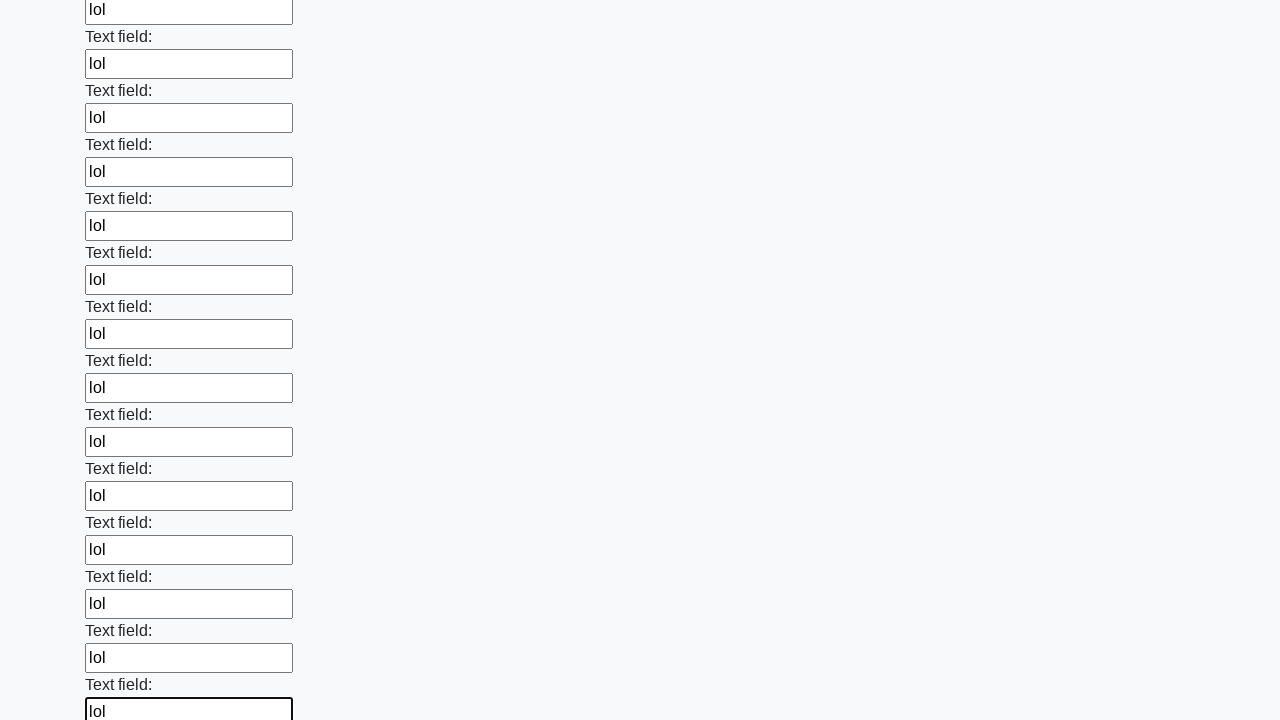

Filled an input field with 'lol' on input >> nth=42
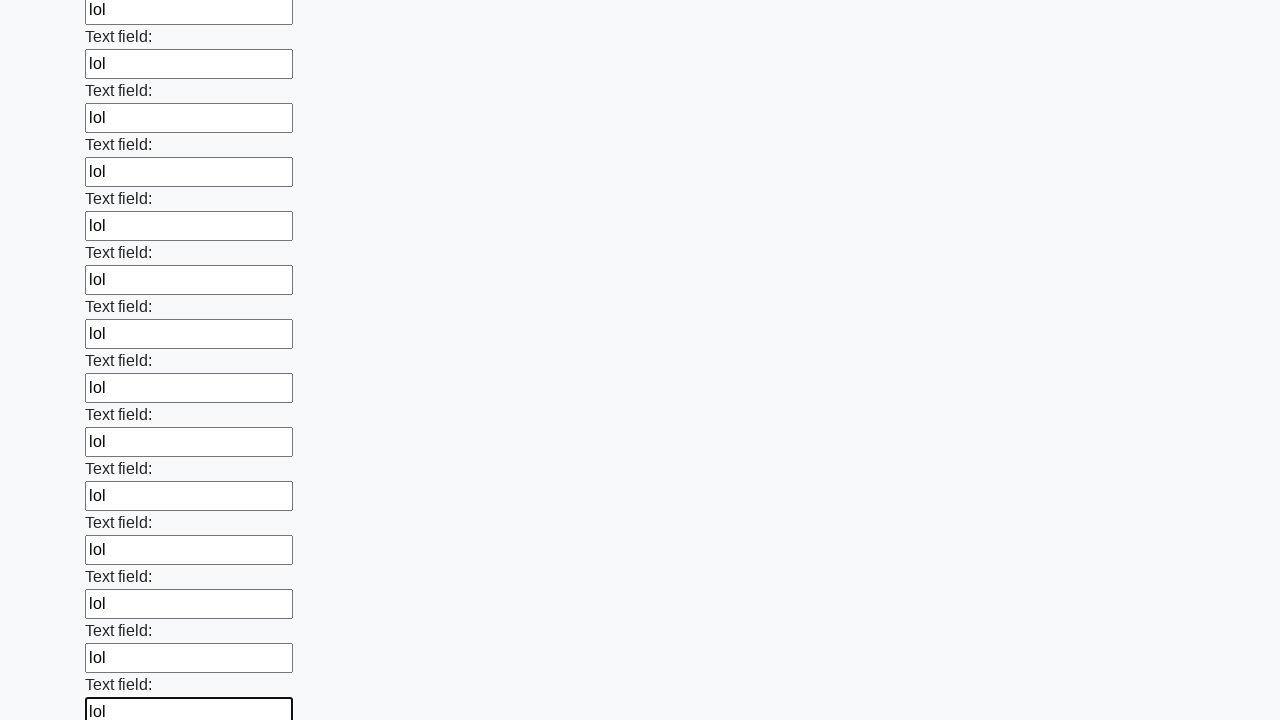

Filled an input field with 'lol' on input >> nth=43
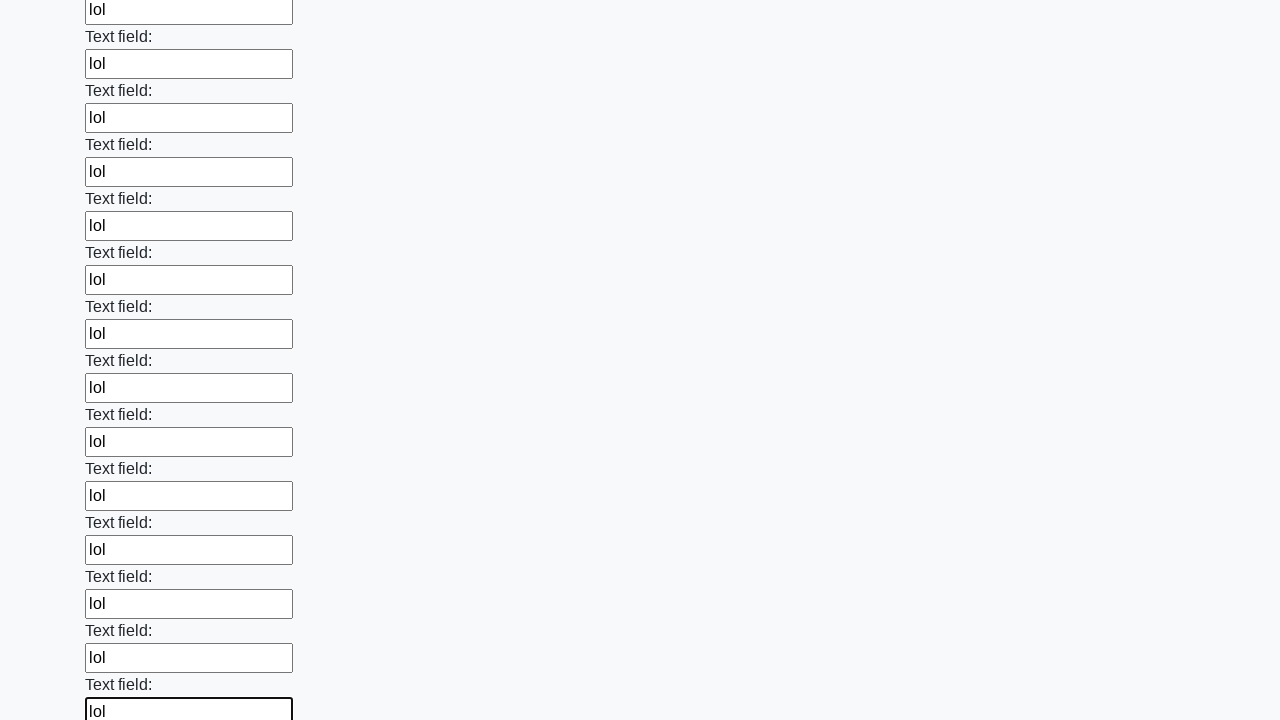

Filled an input field with 'lol' on input >> nth=44
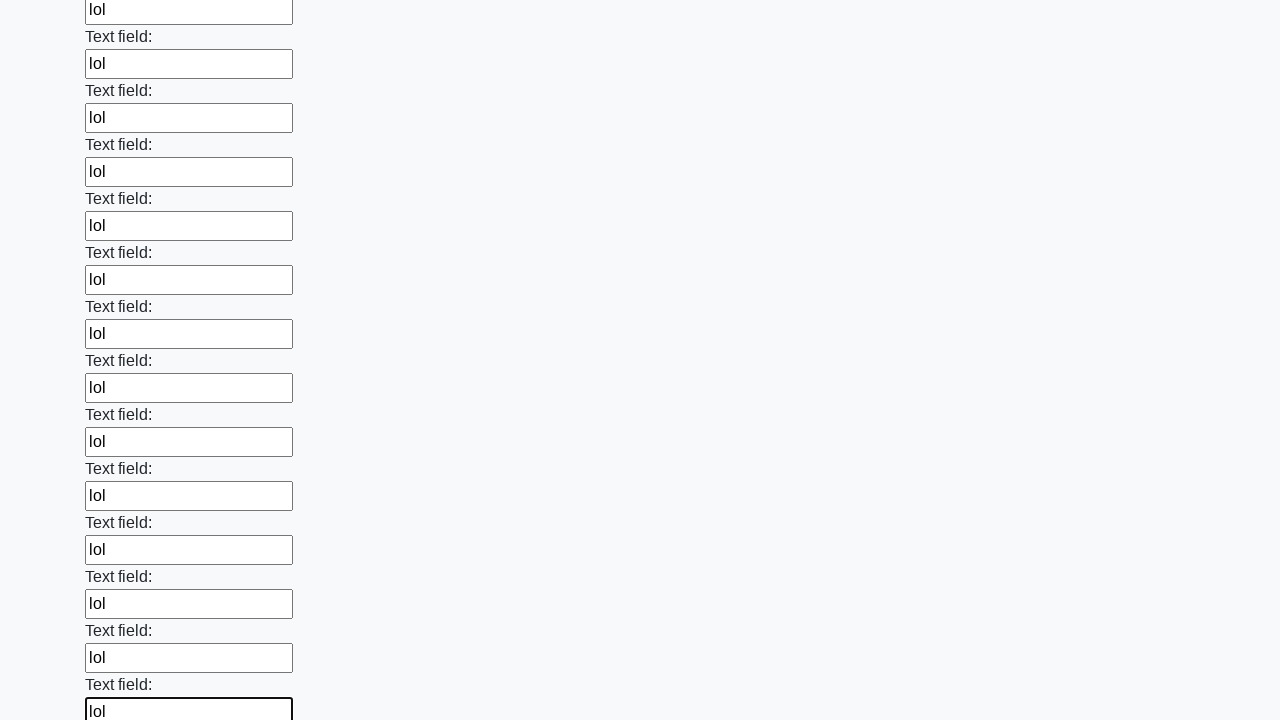

Filled an input field with 'lol' on input >> nth=45
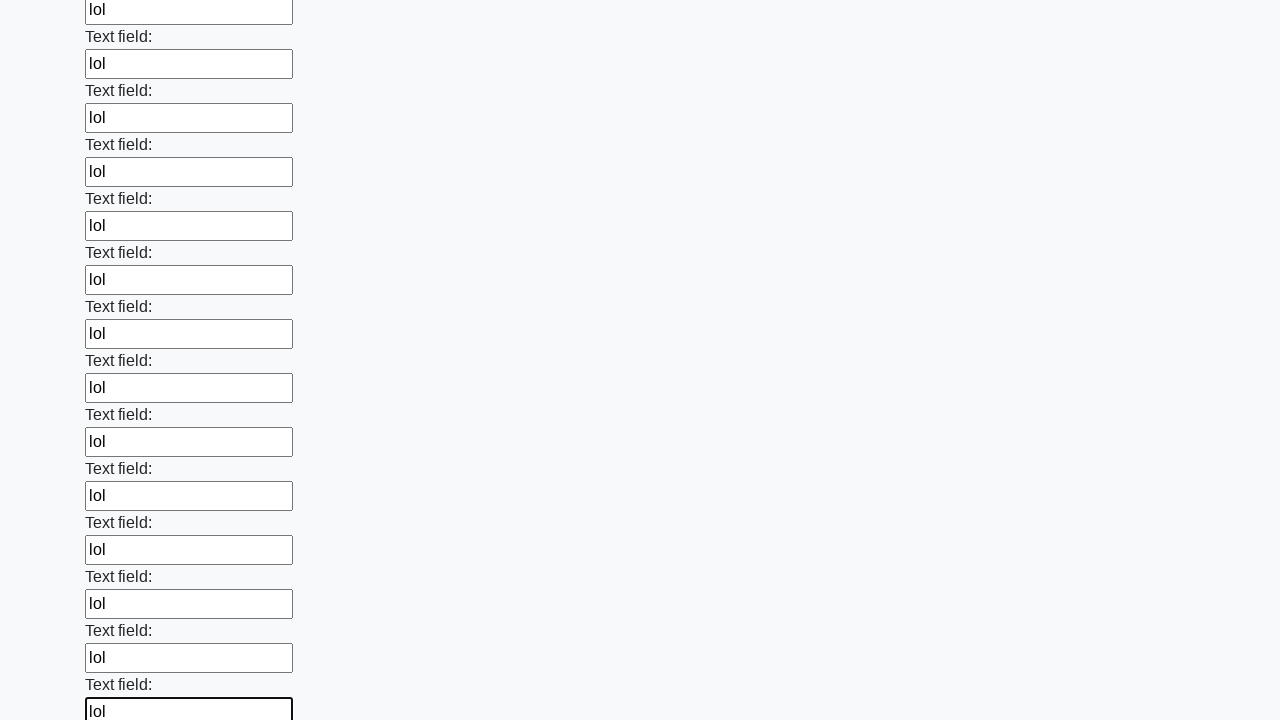

Filled an input field with 'lol' on input >> nth=46
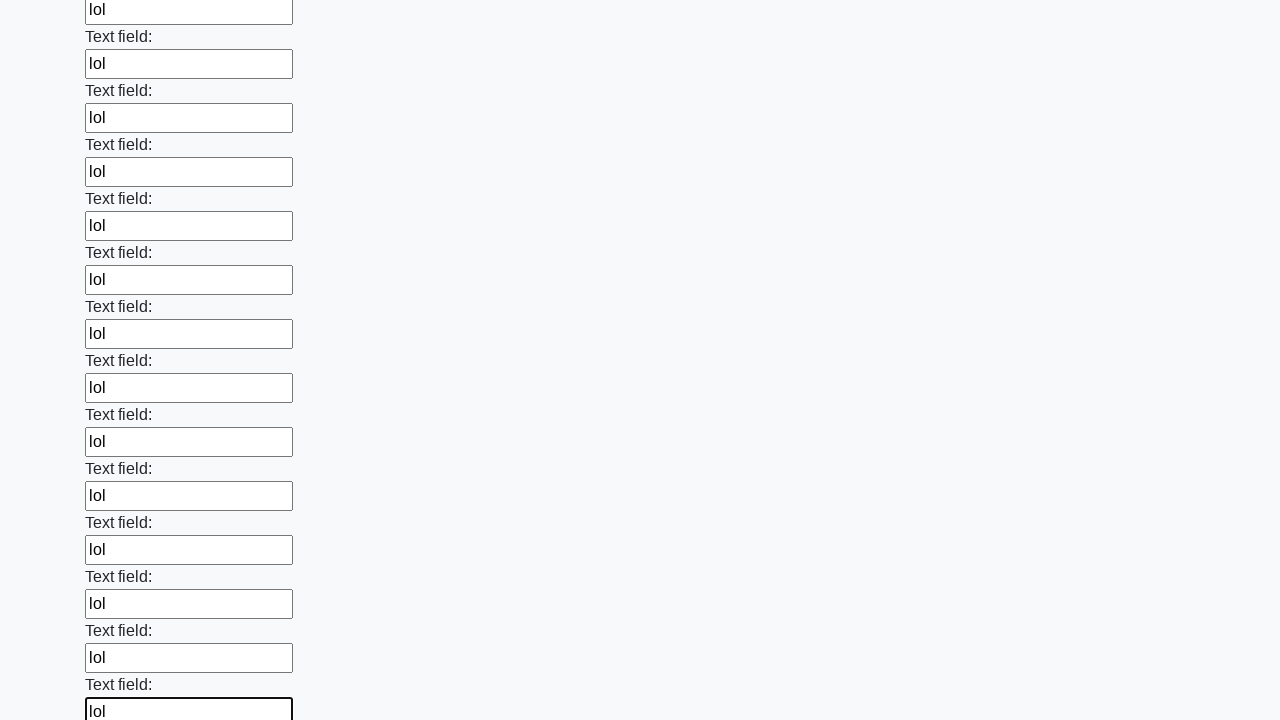

Filled an input field with 'lol' on input >> nth=47
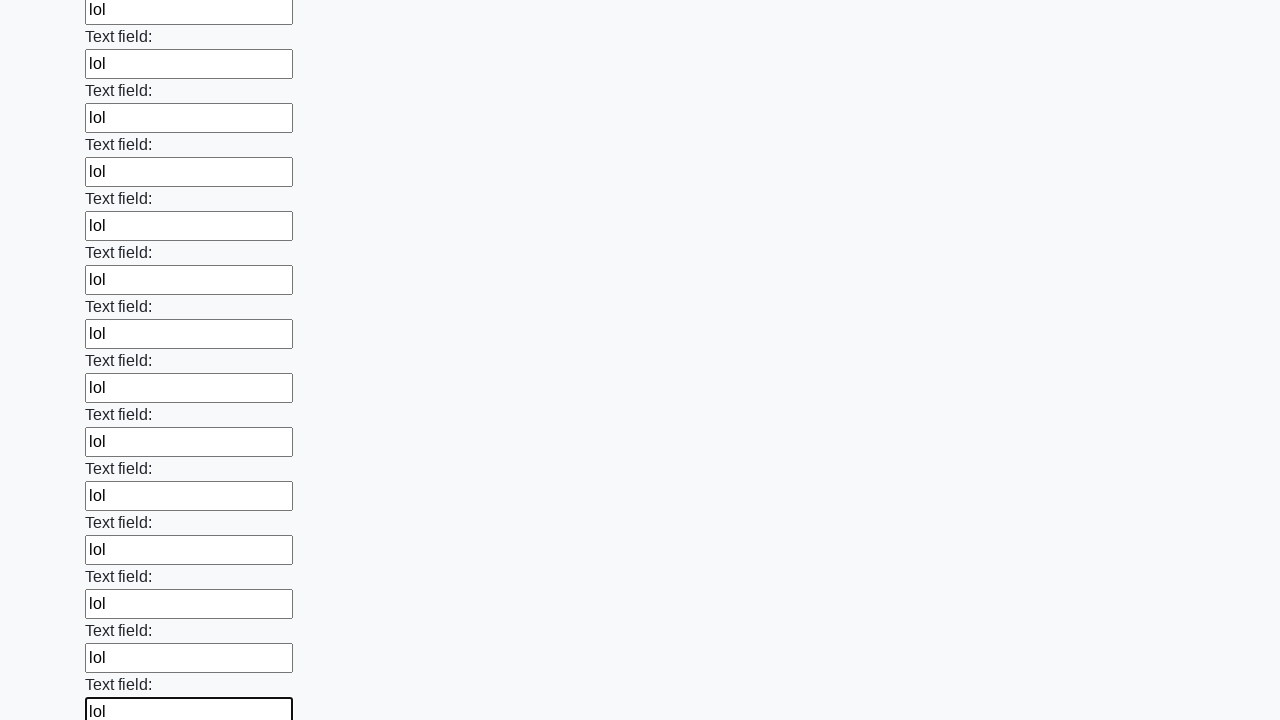

Filled an input field with 'lol' on input >> nth=48
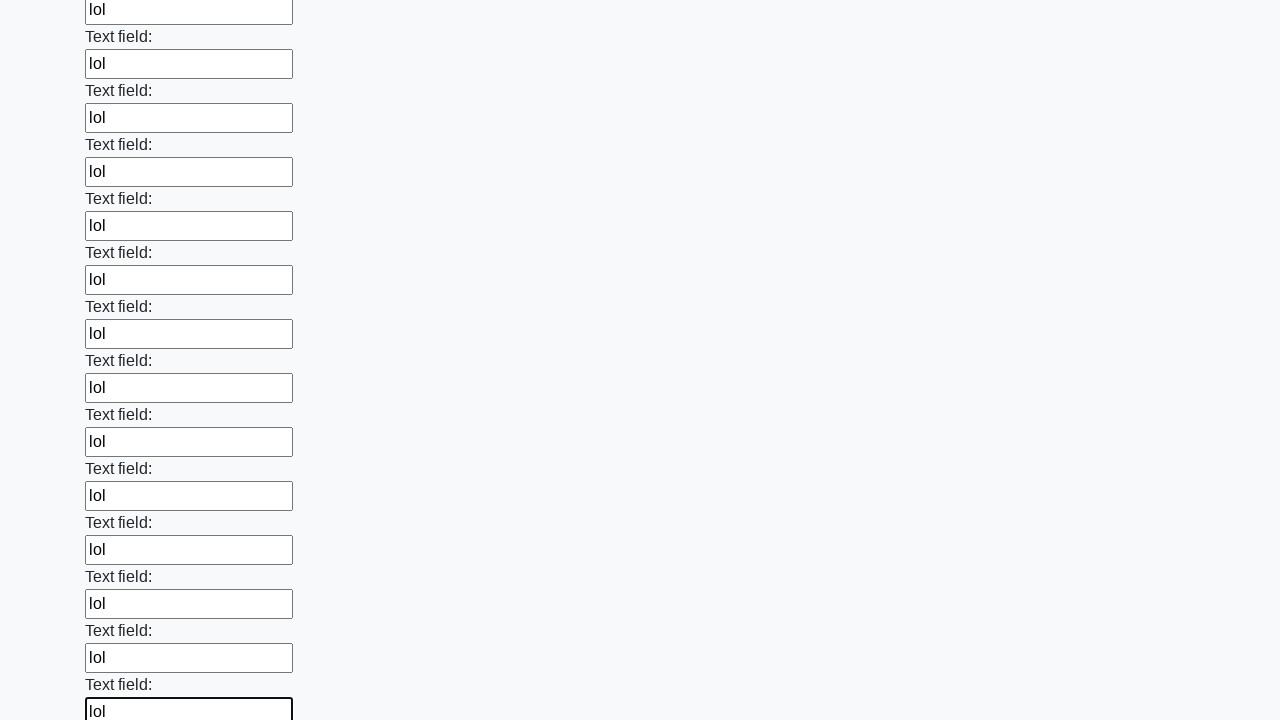

Filled an input field with 'lol' on input >> nth=49
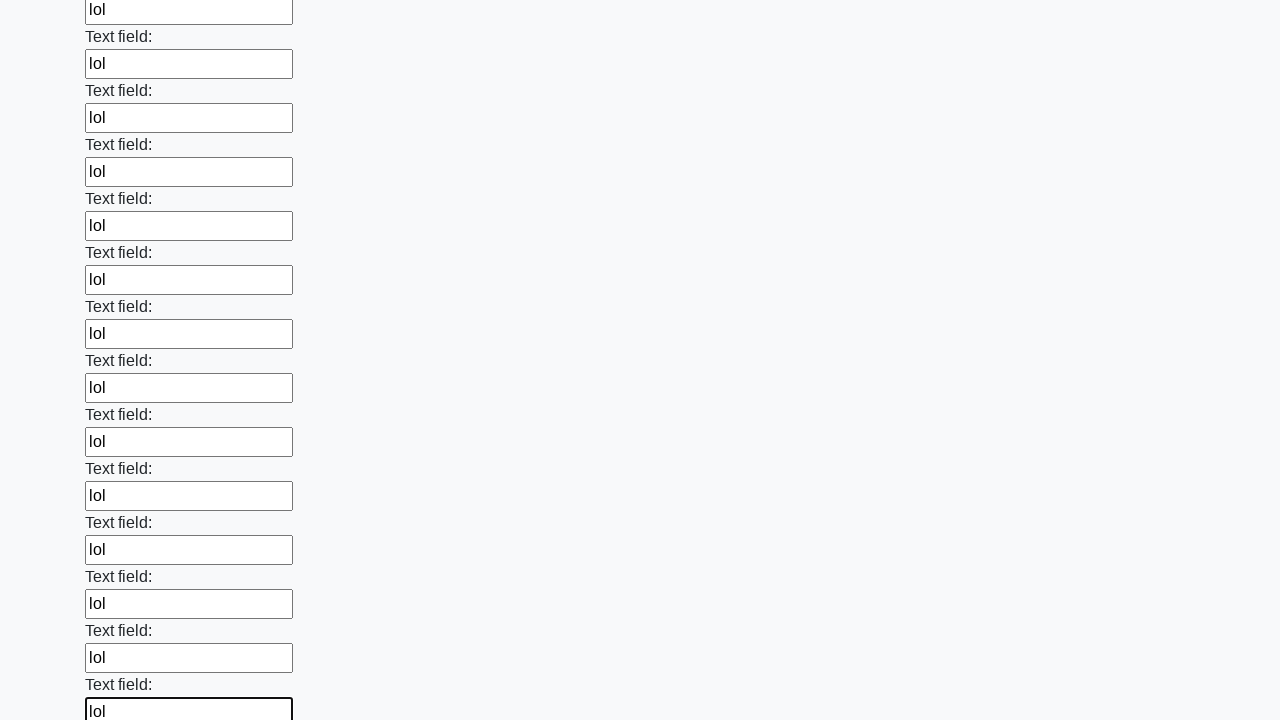

Filled an input field with 'lol' on input >> nth=50
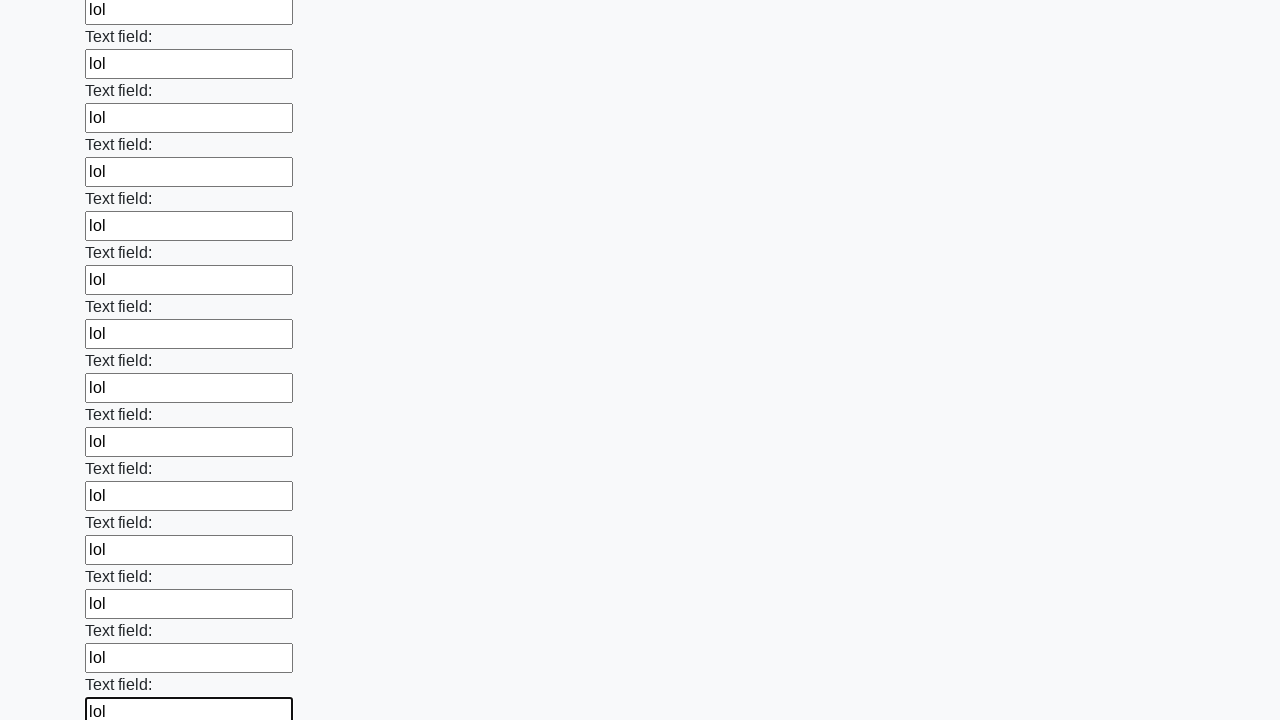

Filled an input field with 'lol' on input >> nth=51
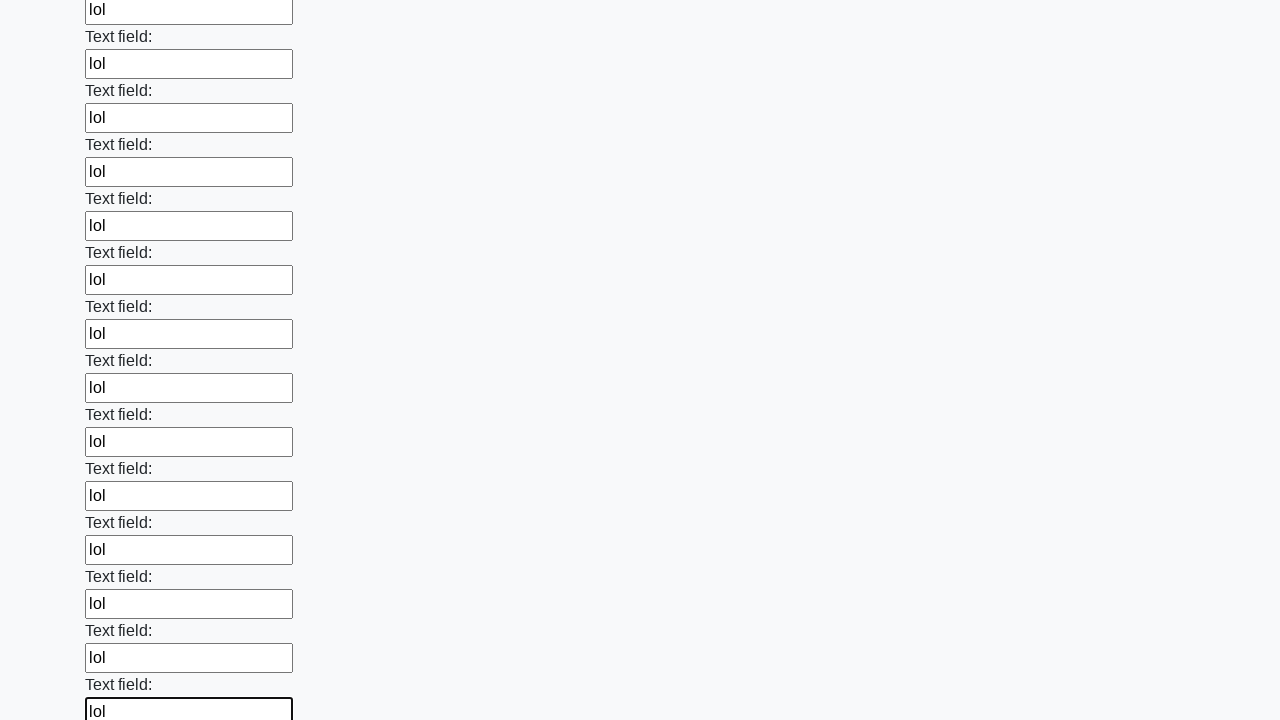

Filled an input field with 'lol' on input >> nth=52
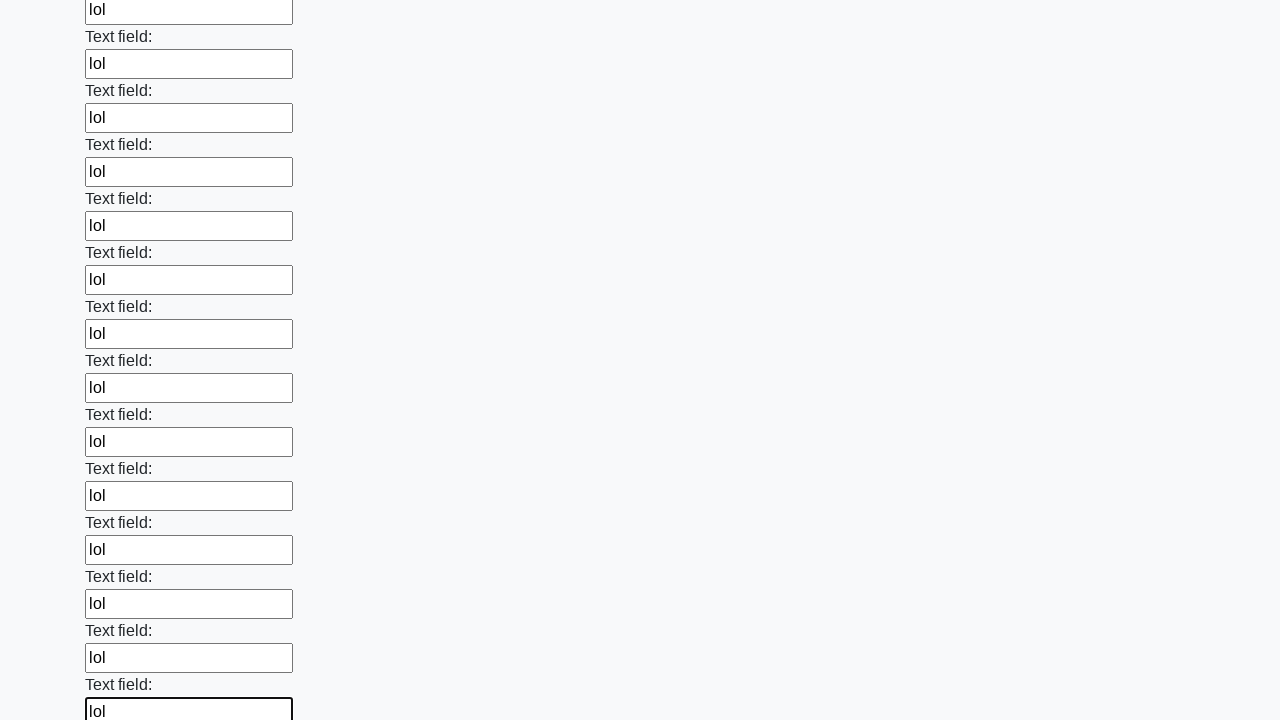

Filled an input field with 'lol' on input >> nth=53
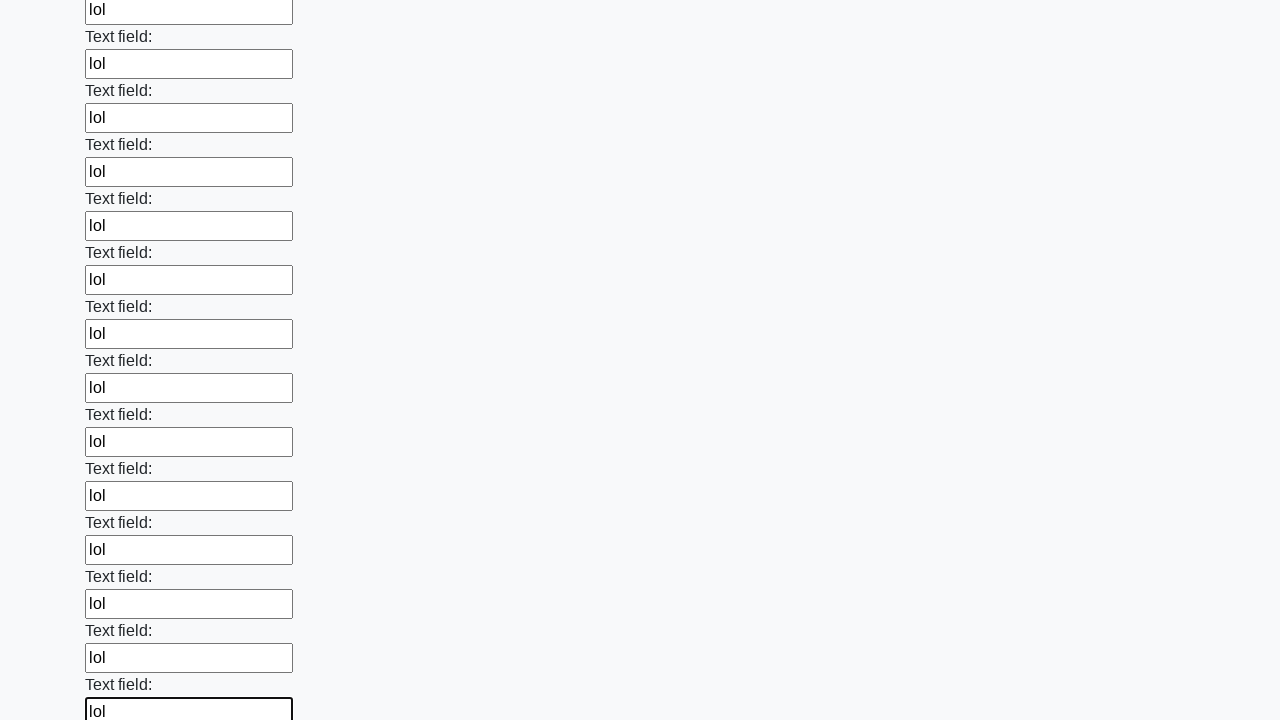

Filled an input field with 'lol' on input >> nth=54
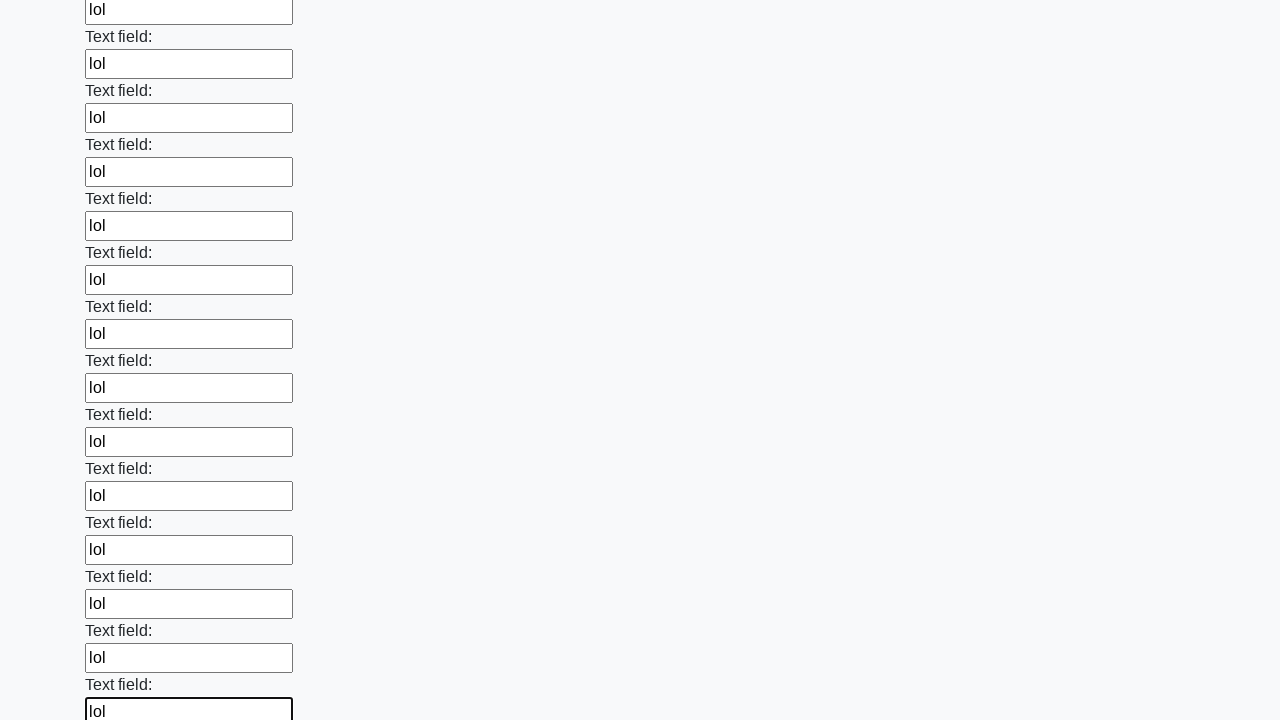

Filled an input field with 'lol' on input >> nth=55
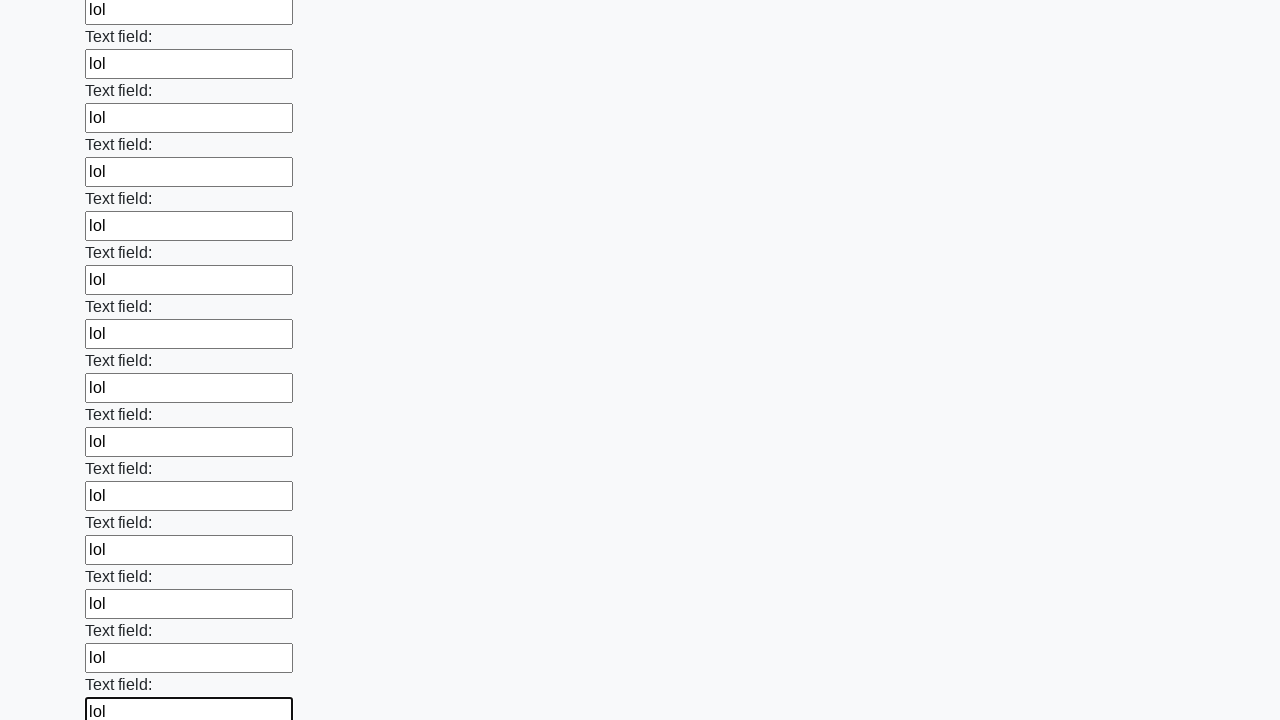

Filled an input field with 'lol' on input >> nth=56
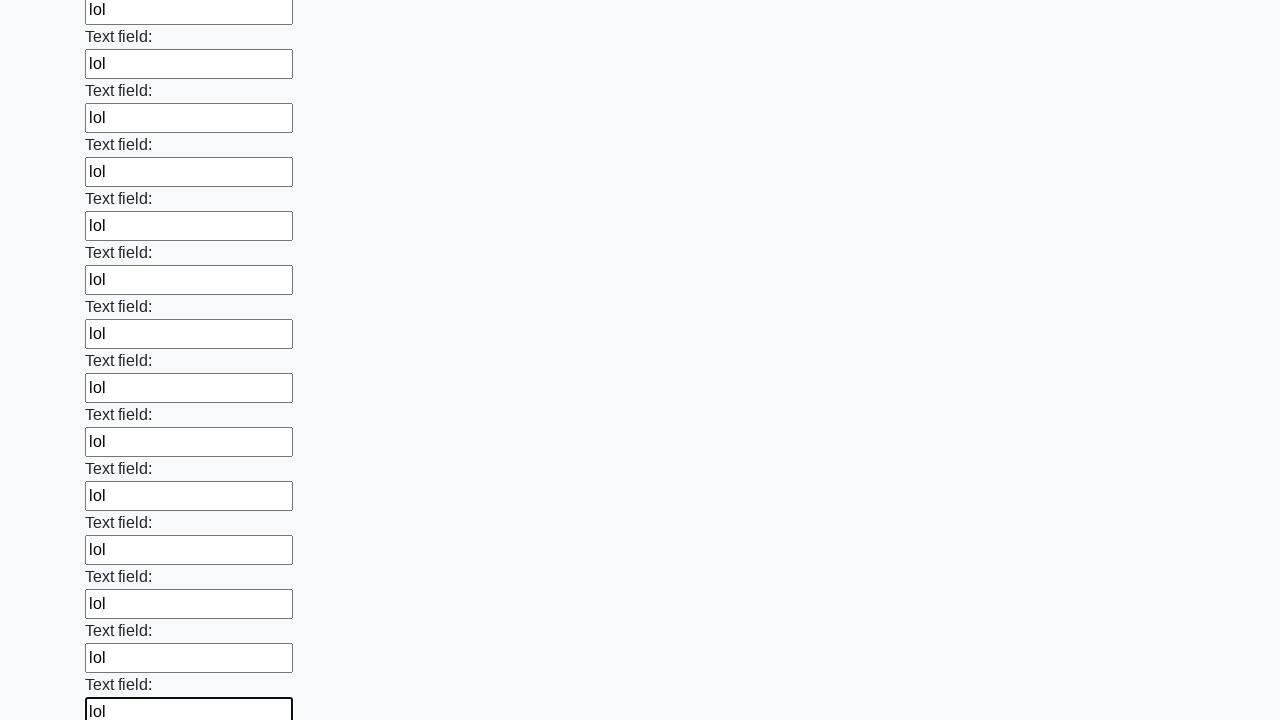

Filled an input field with 'lol' on input >> nth=57
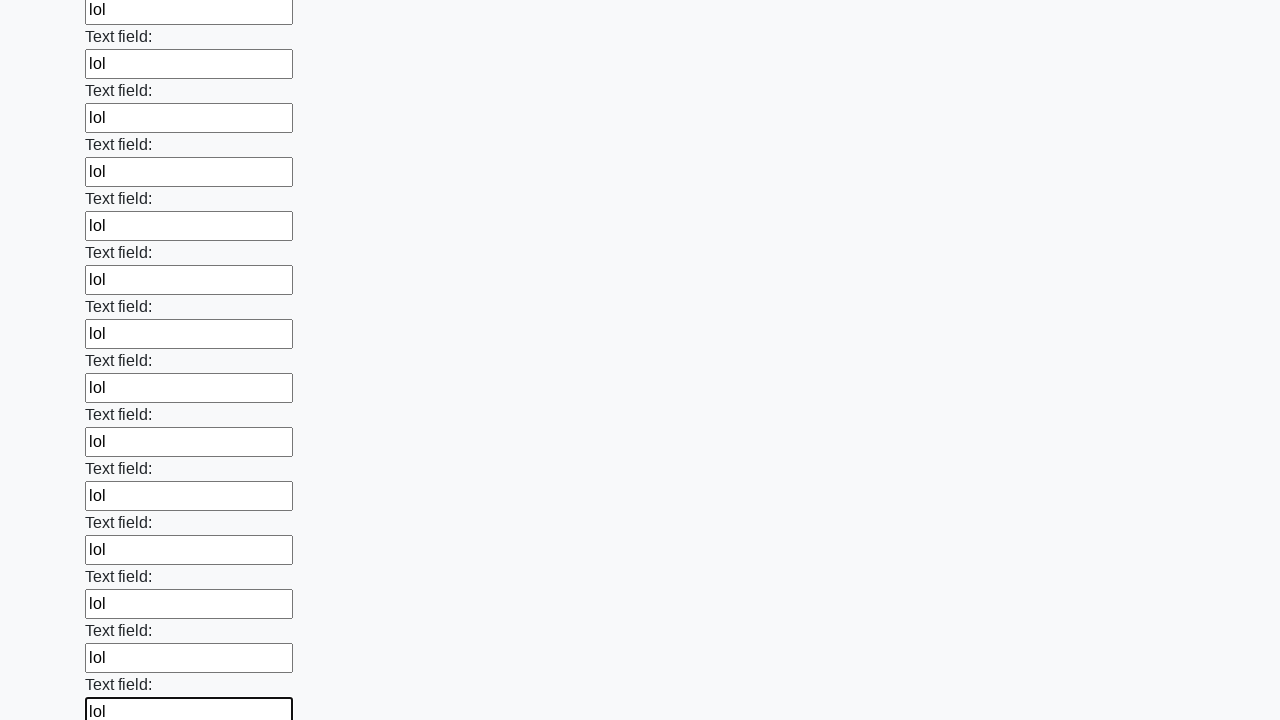

Filled an input field with 'lol' on input >> nth=58
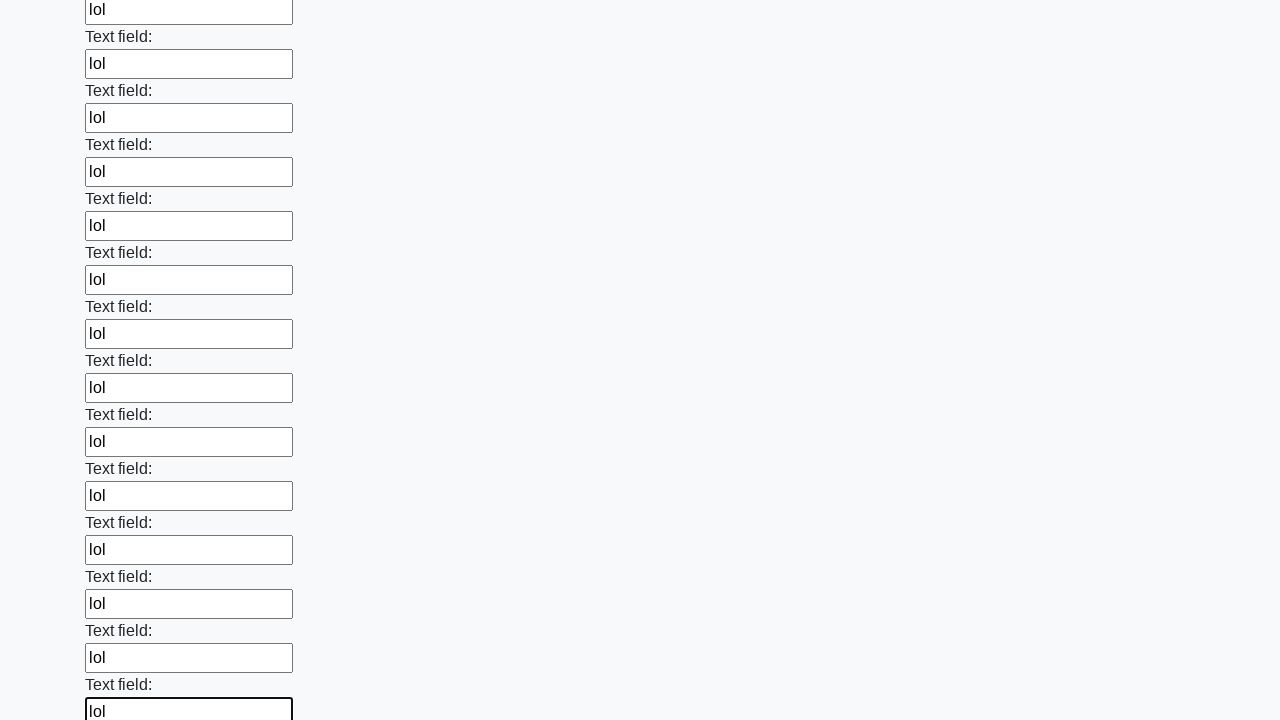

Filled an input field with 'lol' on input >> nth=59
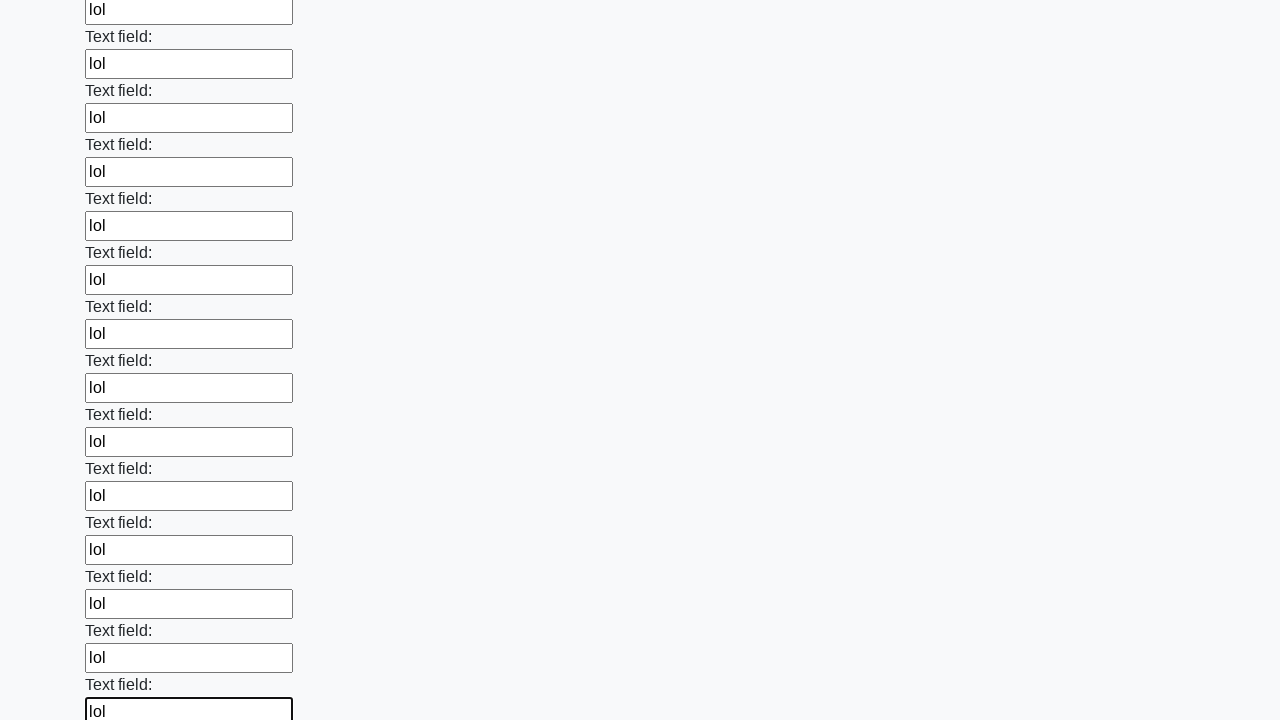

Filled an input field with 'lol' on input >> nth=60
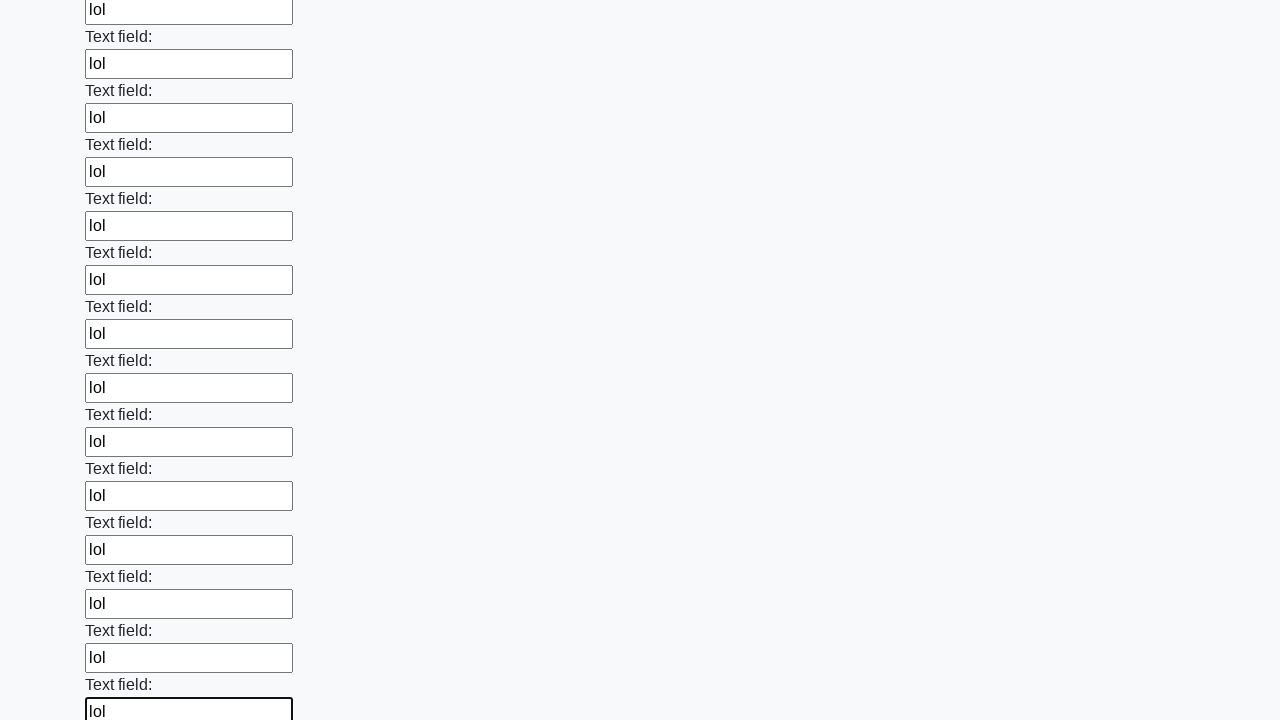

Filled an input field with 'lol' on input >> nth=61
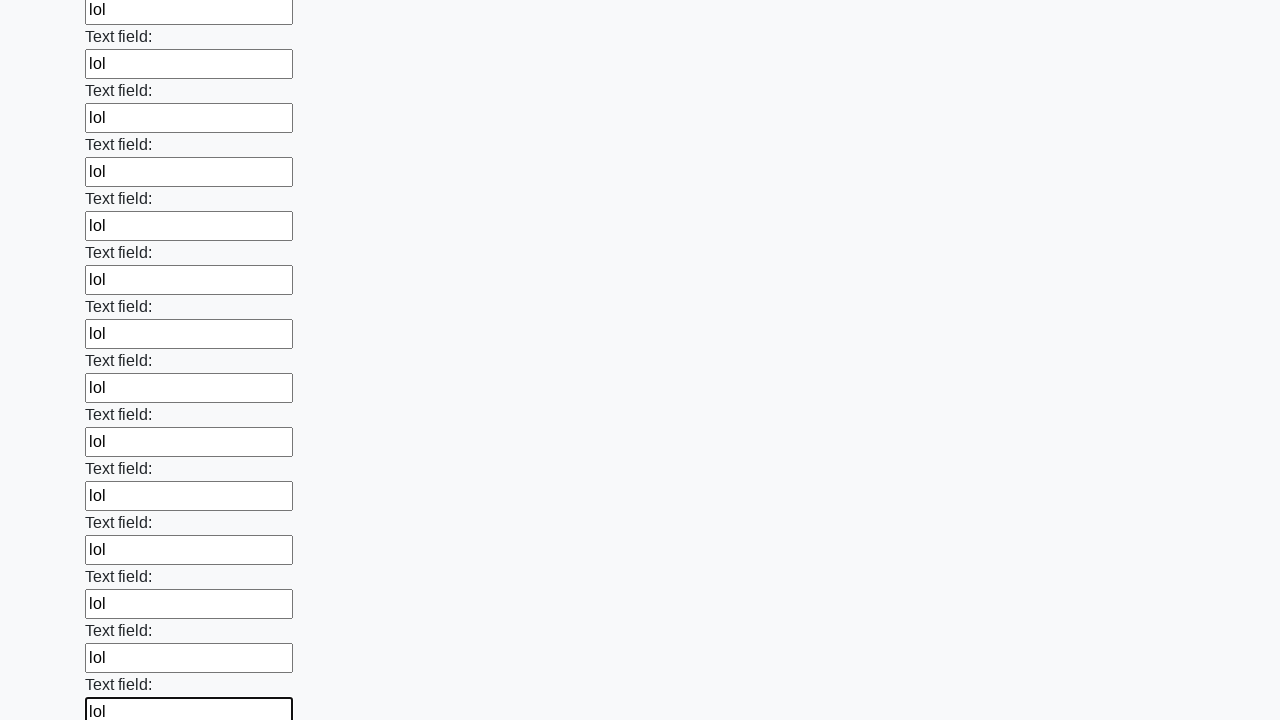

Filled an input field with 'lol' on input >> nth=62
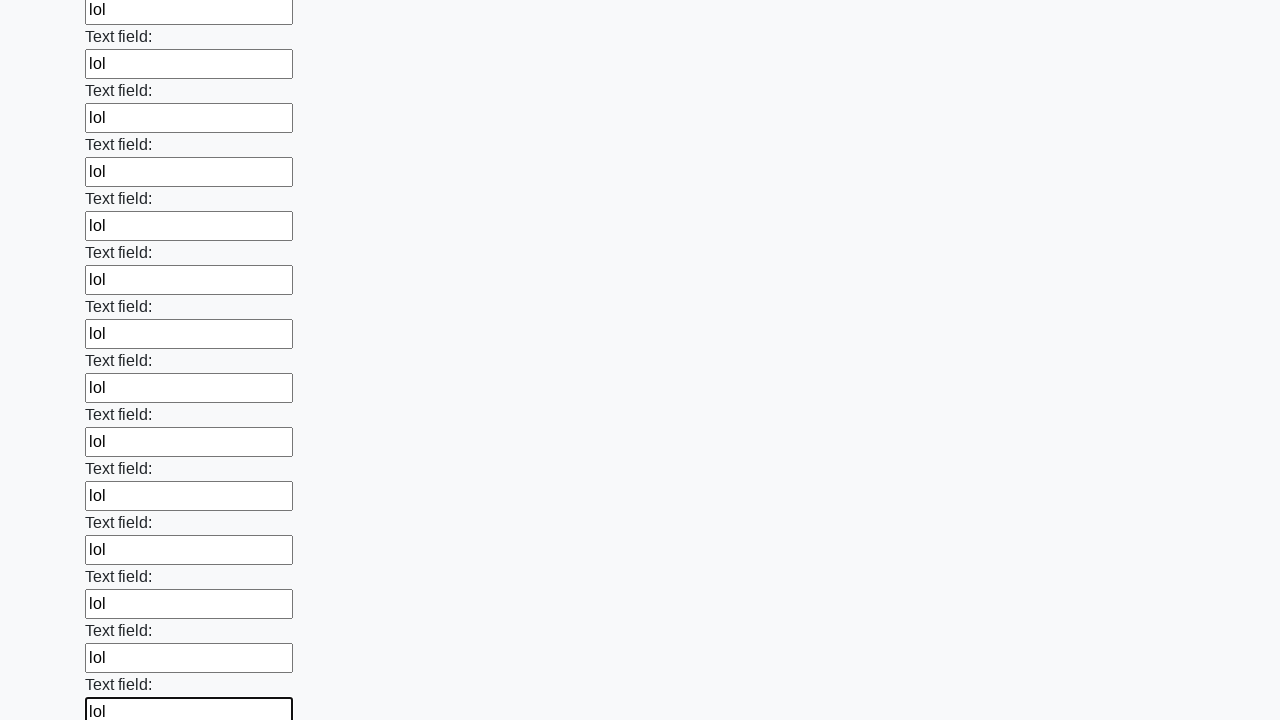

Filled an input field with 'lol' on input >> nth=63
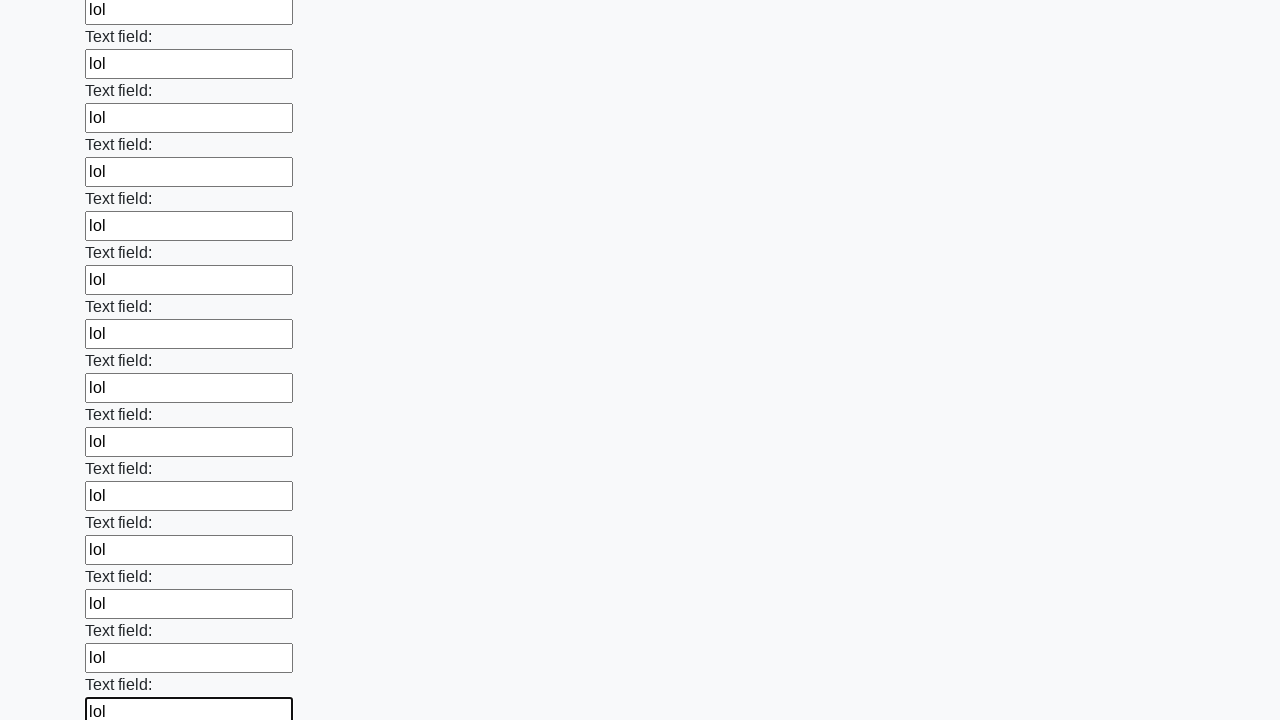

Filled an input field with 'lol' on input >> nth=64
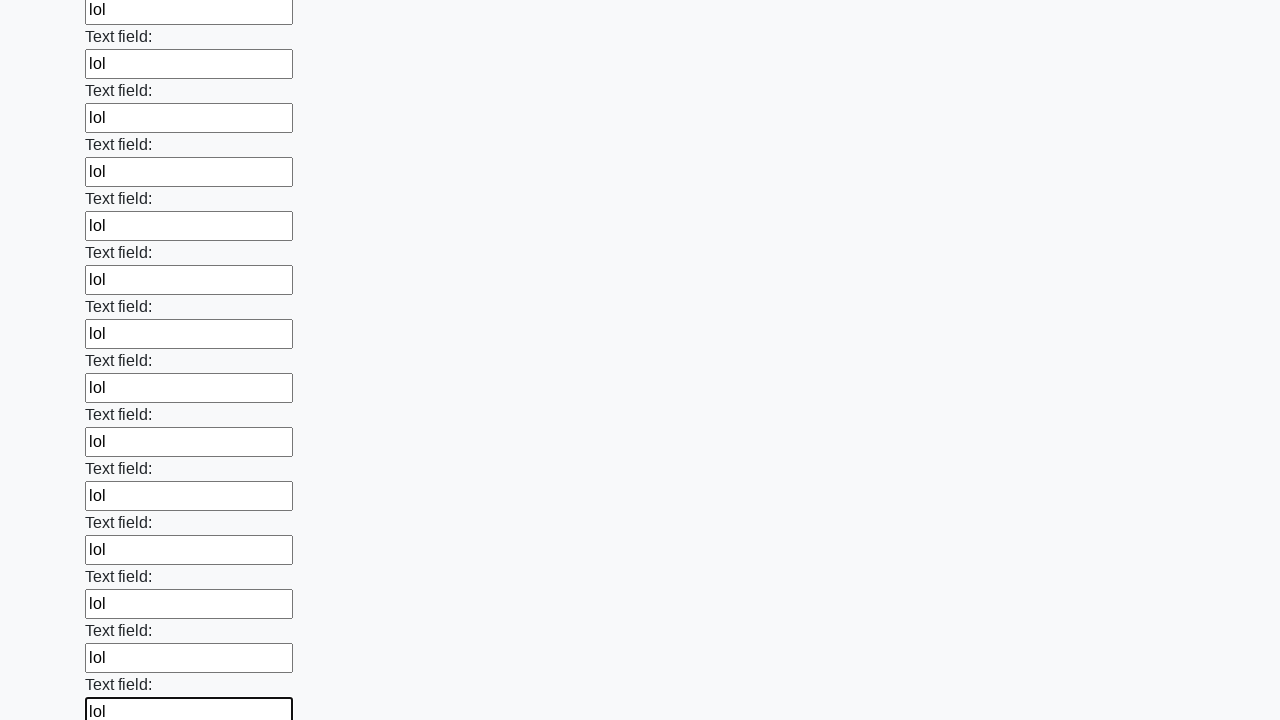

Filled an input field with 'lol' on input >> nth=65
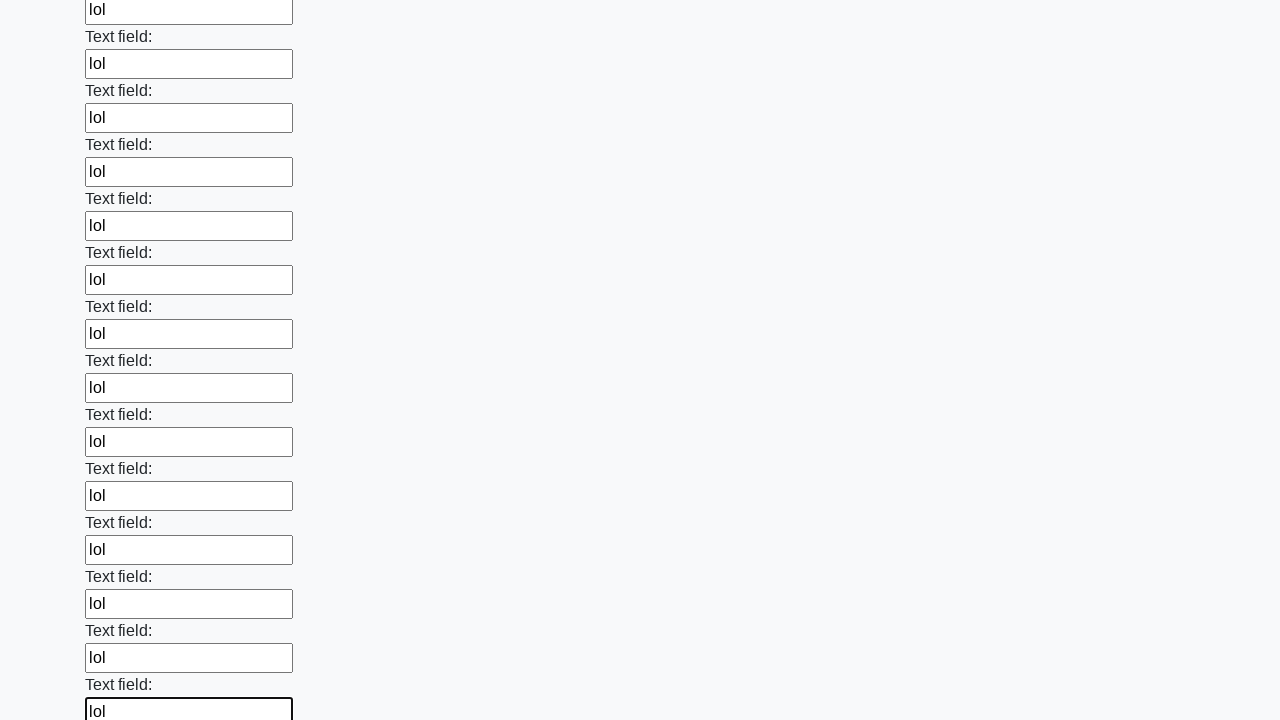

Filled an input field with 'lol' on input >> nth=66
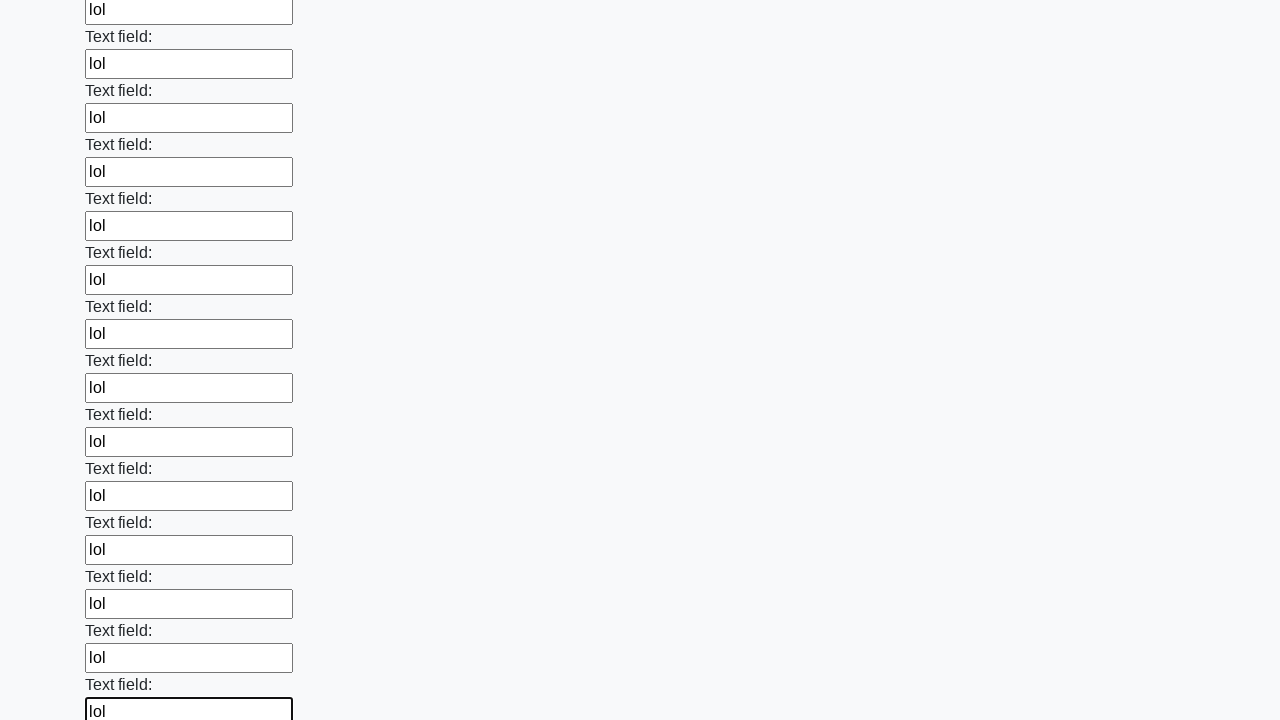

Filled an input field with 'lol' on input >> nth=67
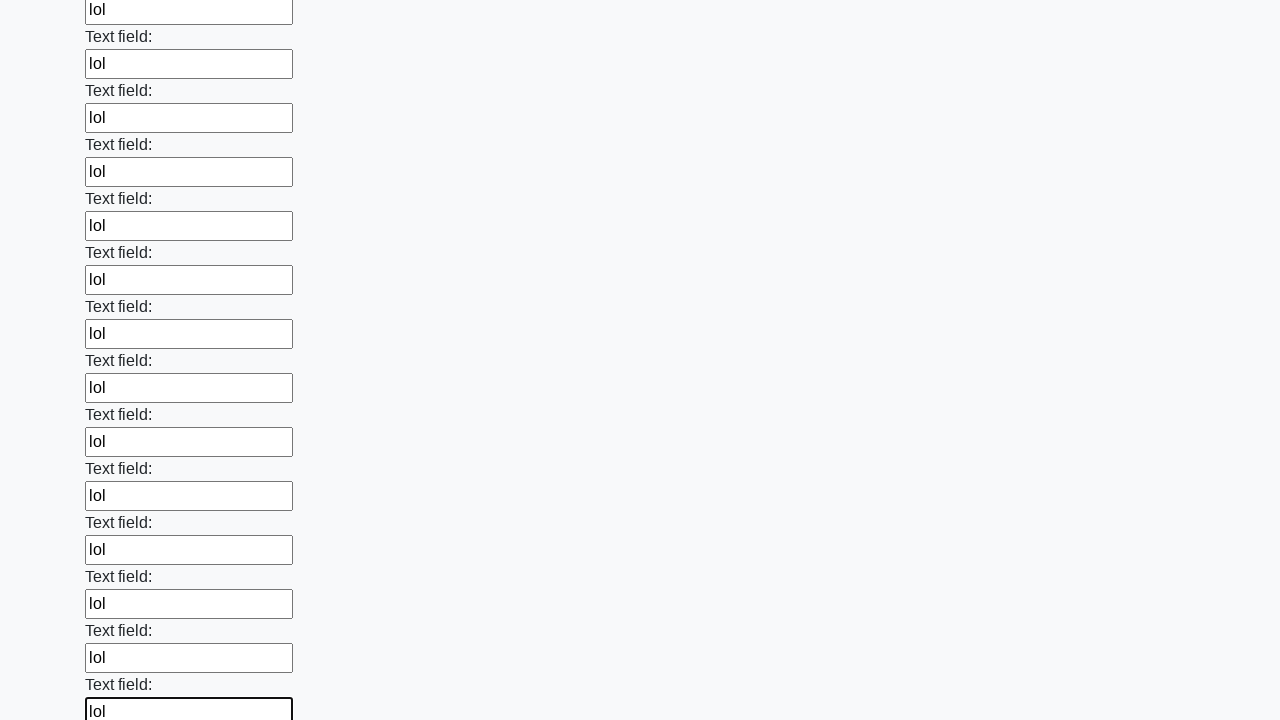

Filled an input field with 'lol' on input >> nth=68
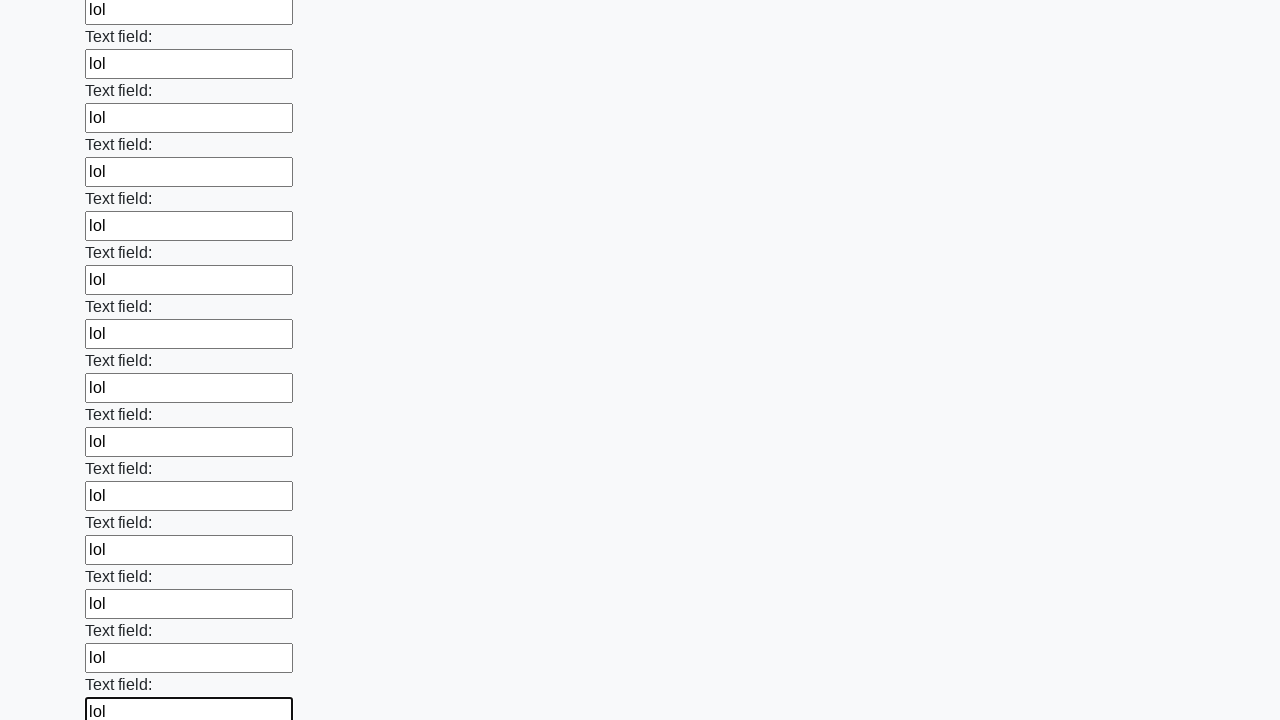

Filled an input field with 'lol' on input >> nth=69
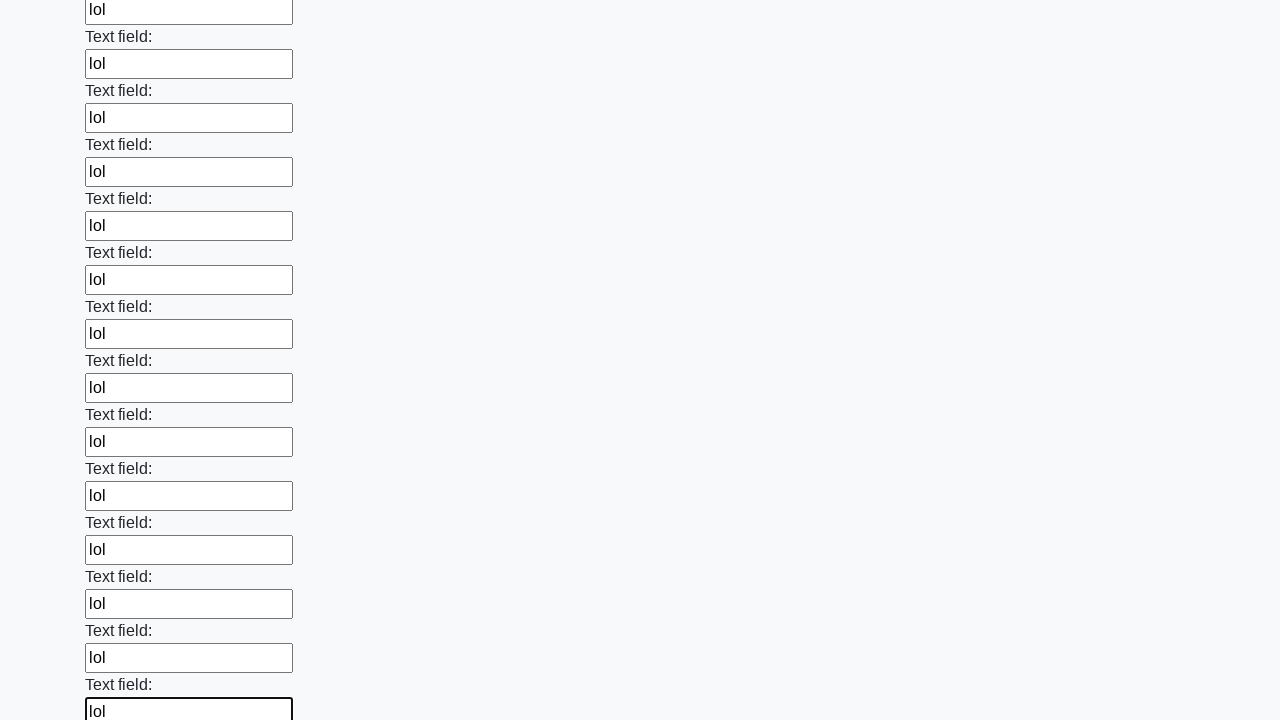

Filled an input field with 'lol' on input >> nth=70
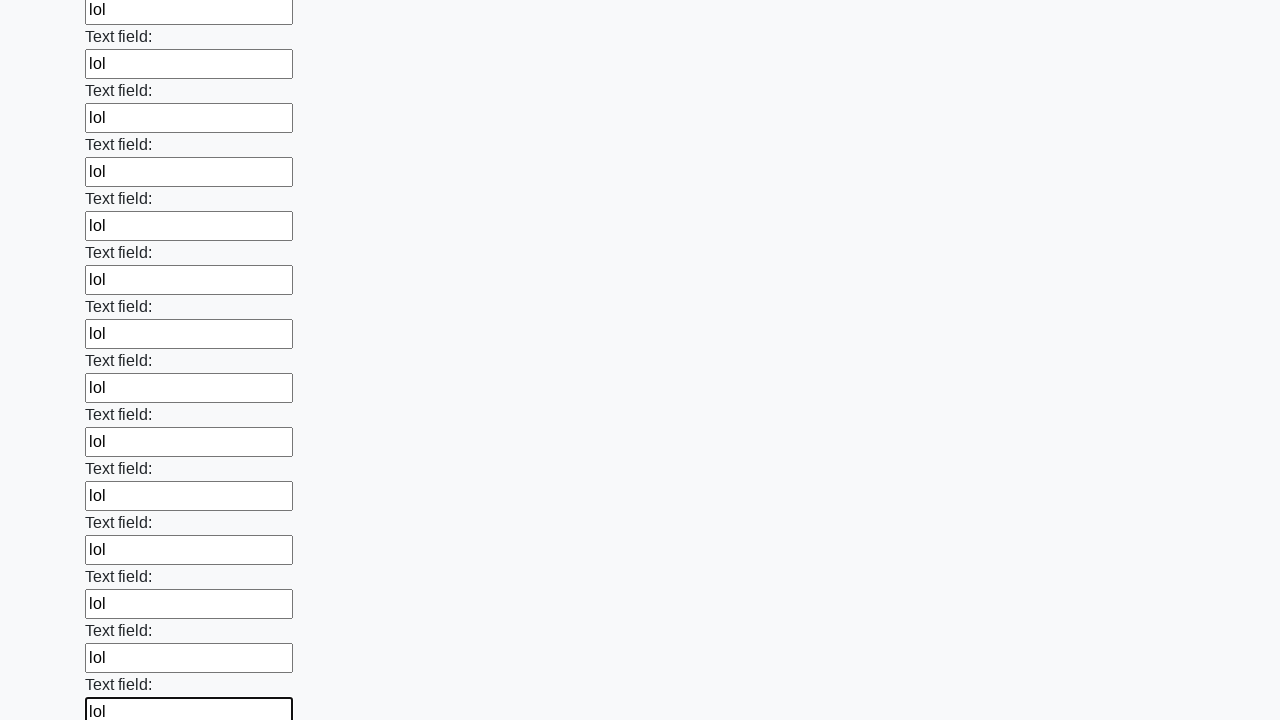

Filled an input field with 'lol' on input >> nth=71
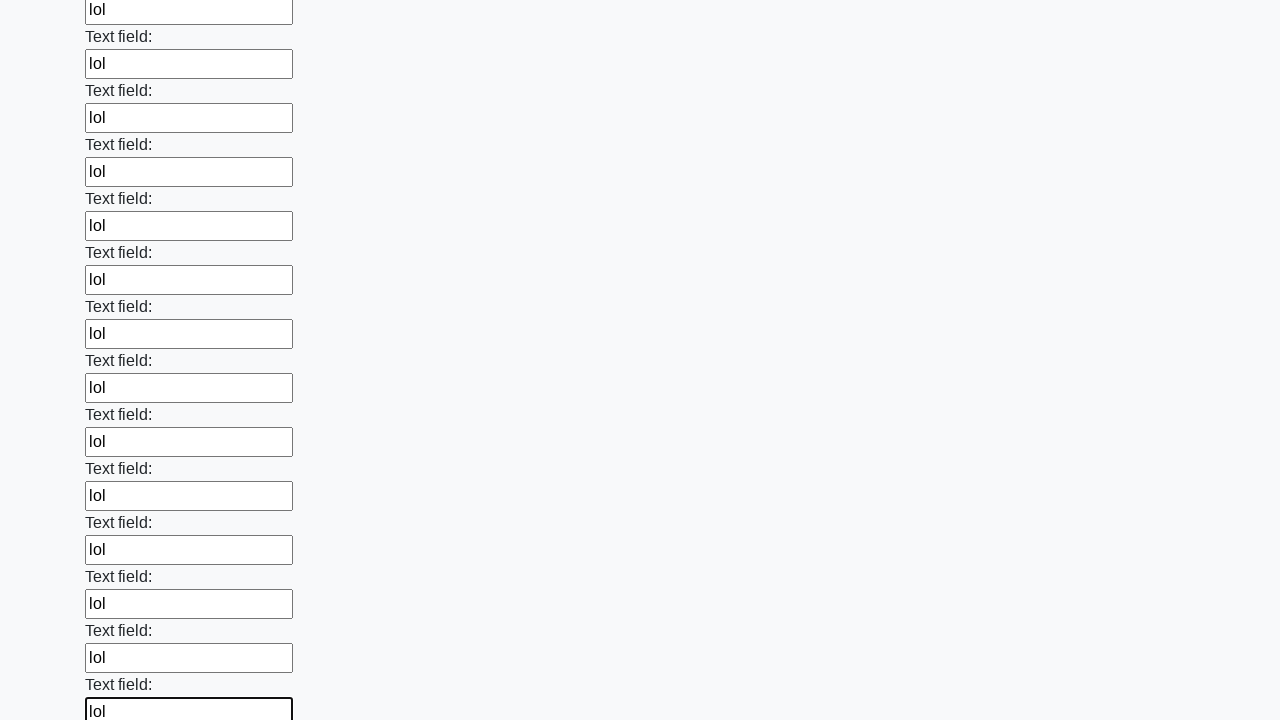

Filled an input field with 'lol' on input >> nth=72
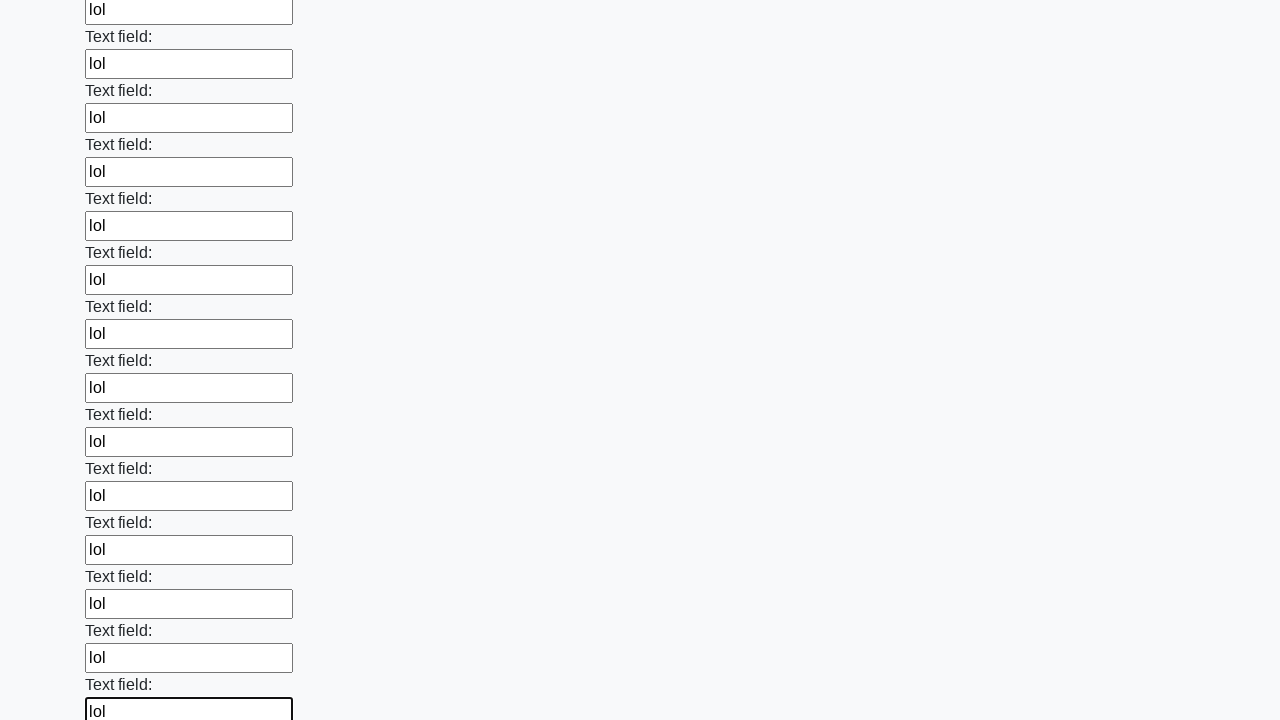

Filled an input field with 'lol' on input >> nth=73
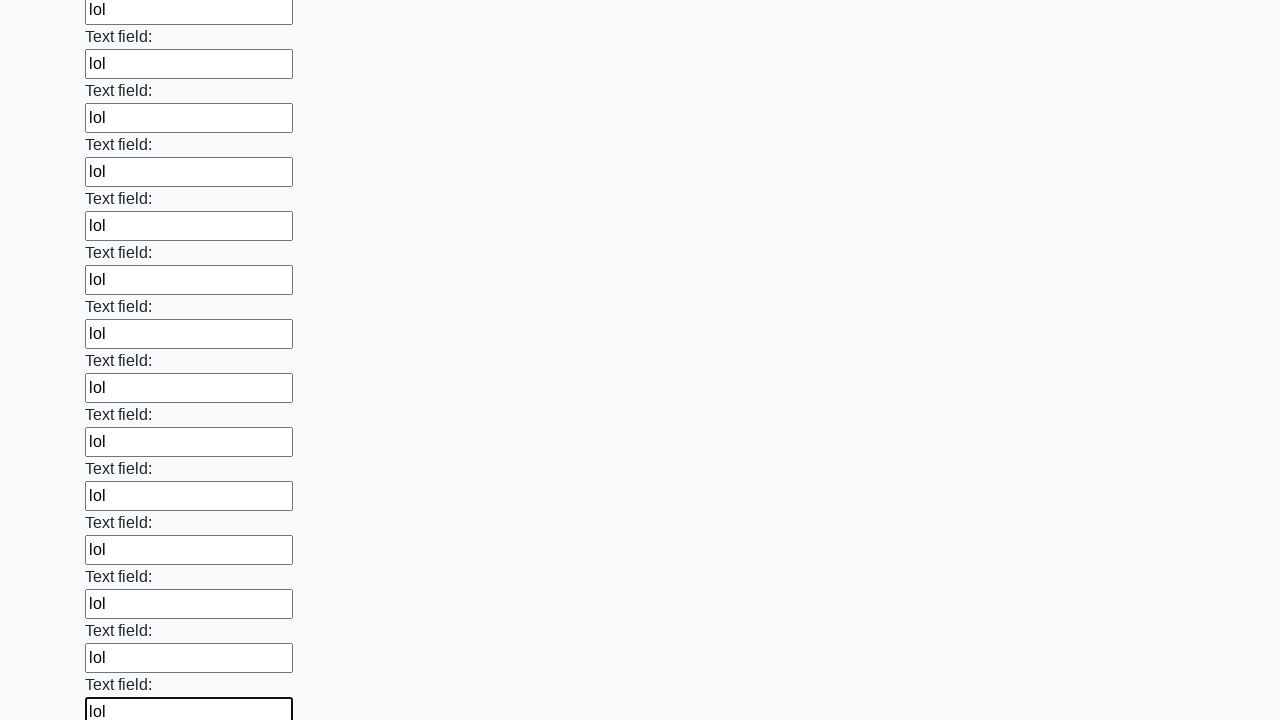

Filled an input field with 'lol' on input >> nth=74
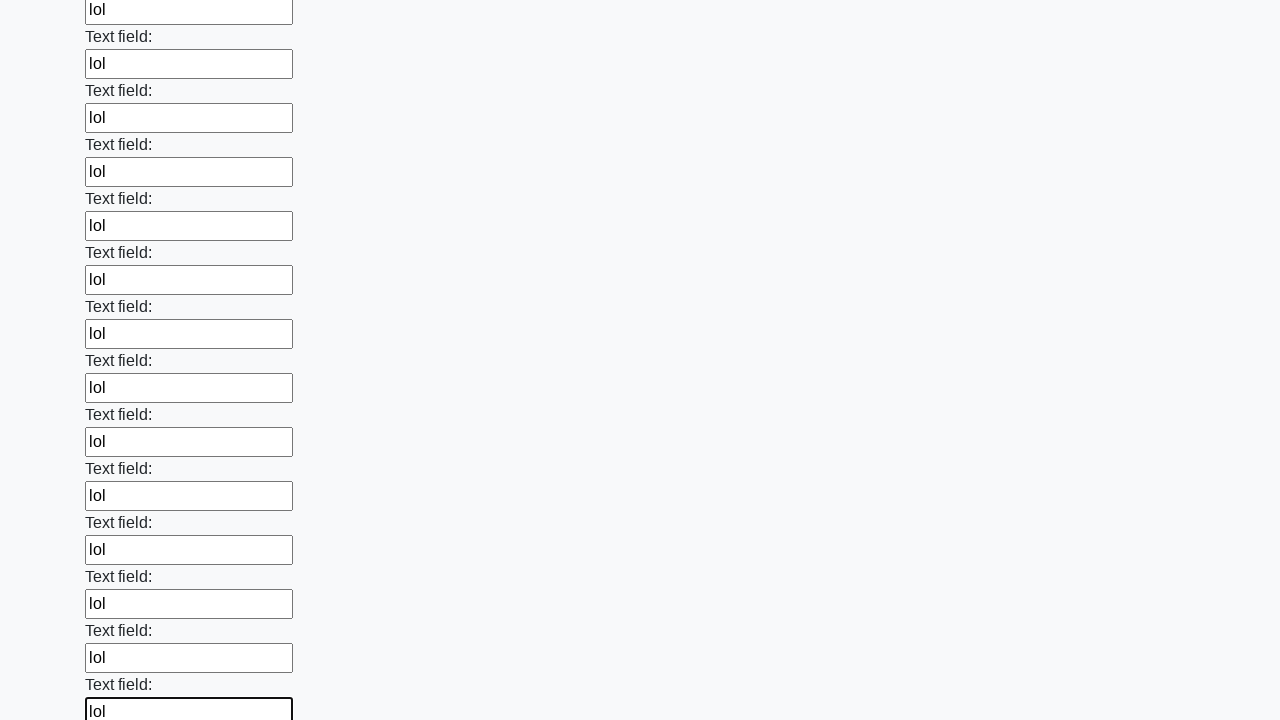

Filled an input field with 'lol' on input >> nth=75
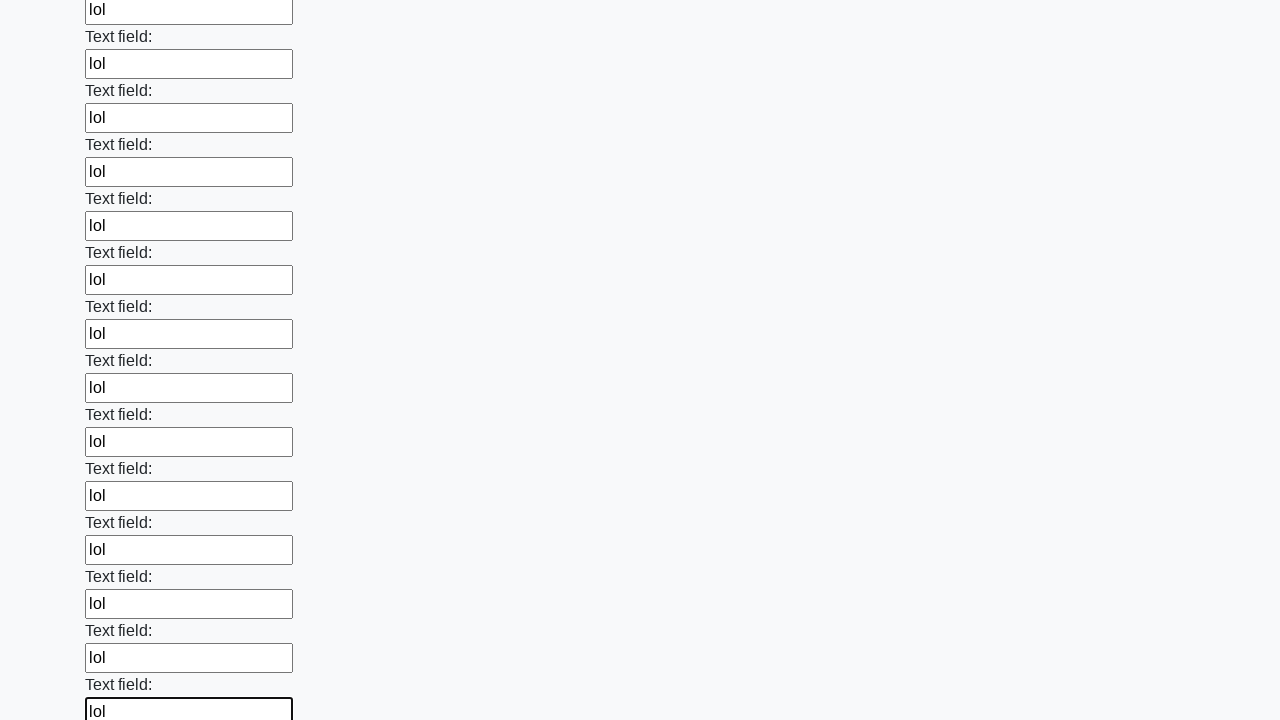

Filled an input field with 'lol' on input >> nth=76
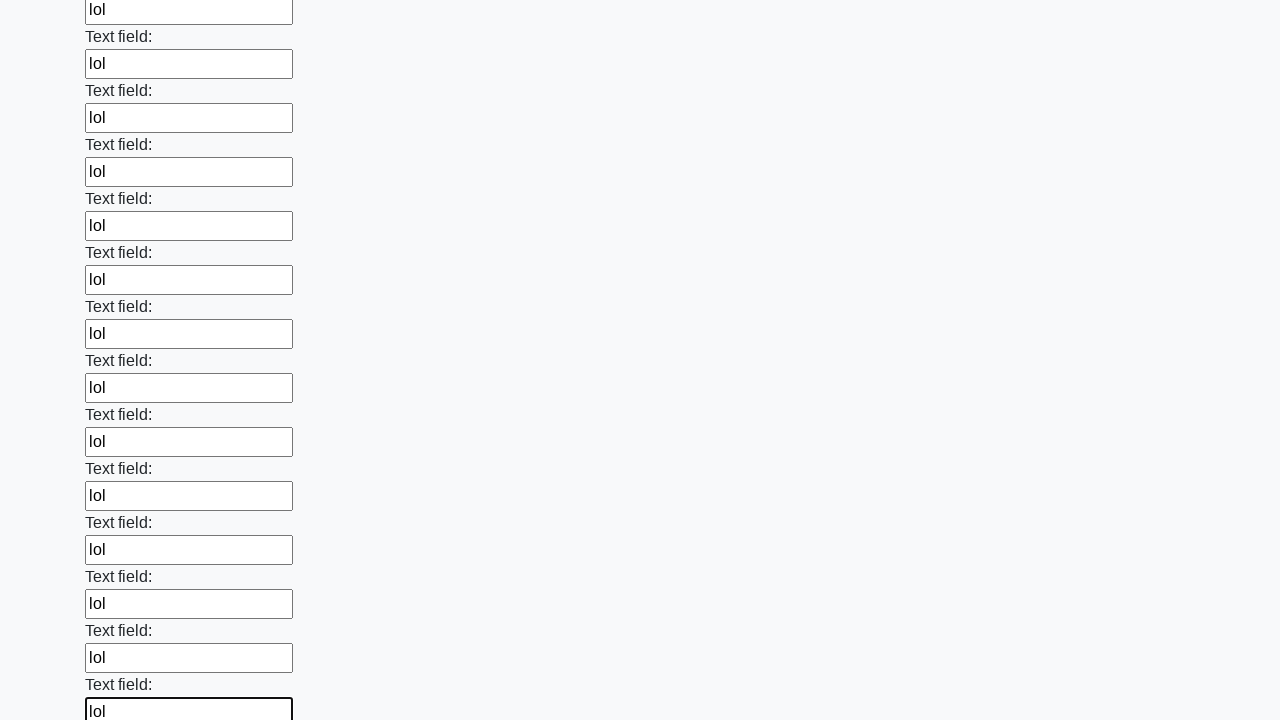

Filled an input field with 'lol' on input >> nth=77
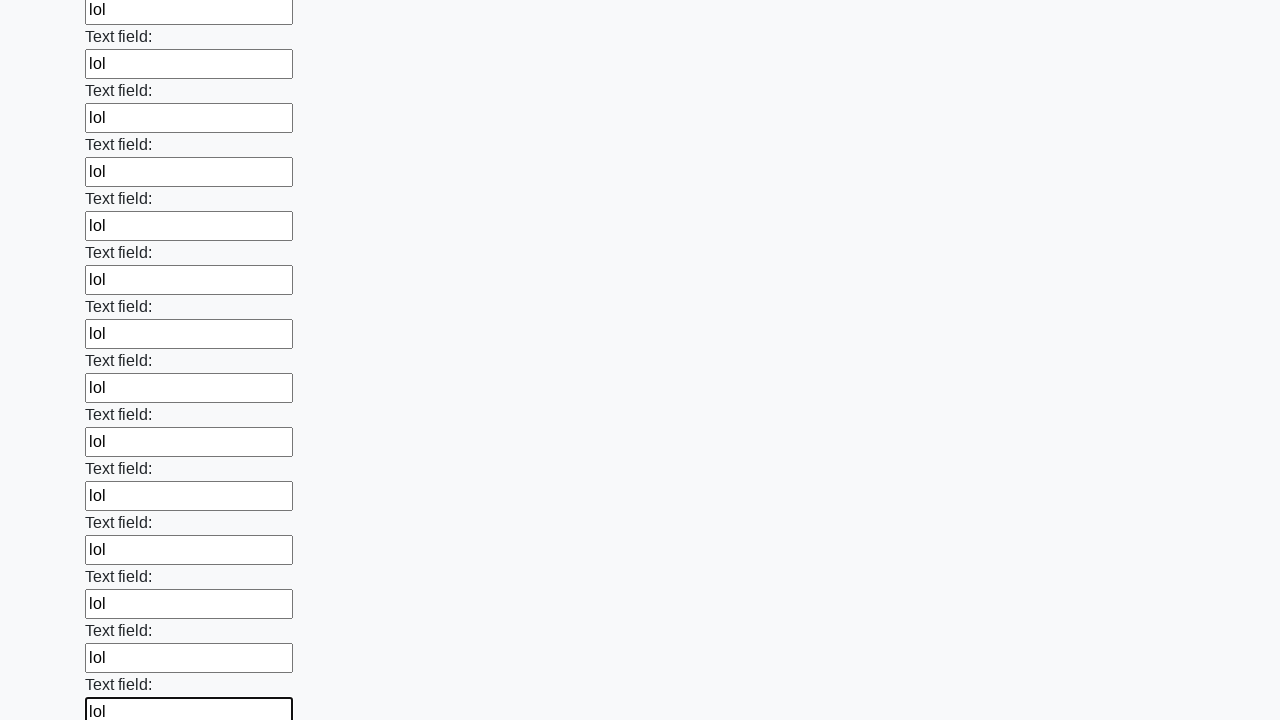

Filled an input field with 'lol' on input >> nth=78
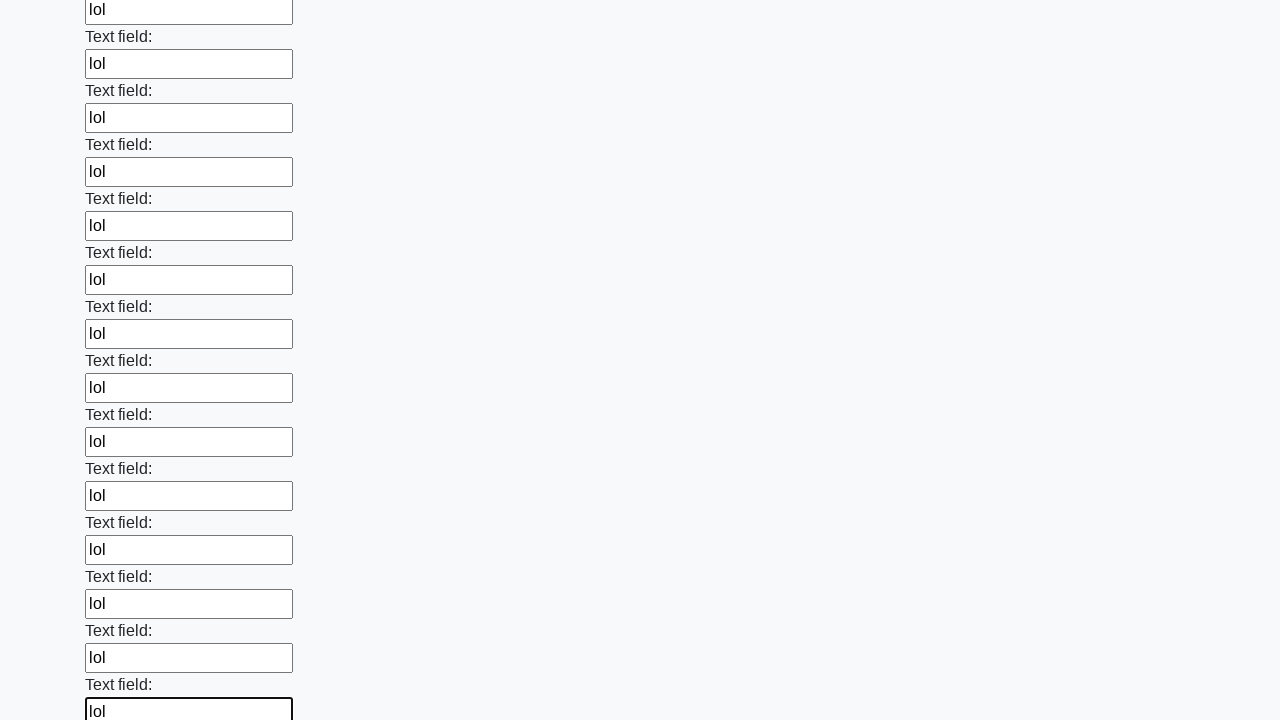

Filled an input field with 'lol' on input >> nth=79
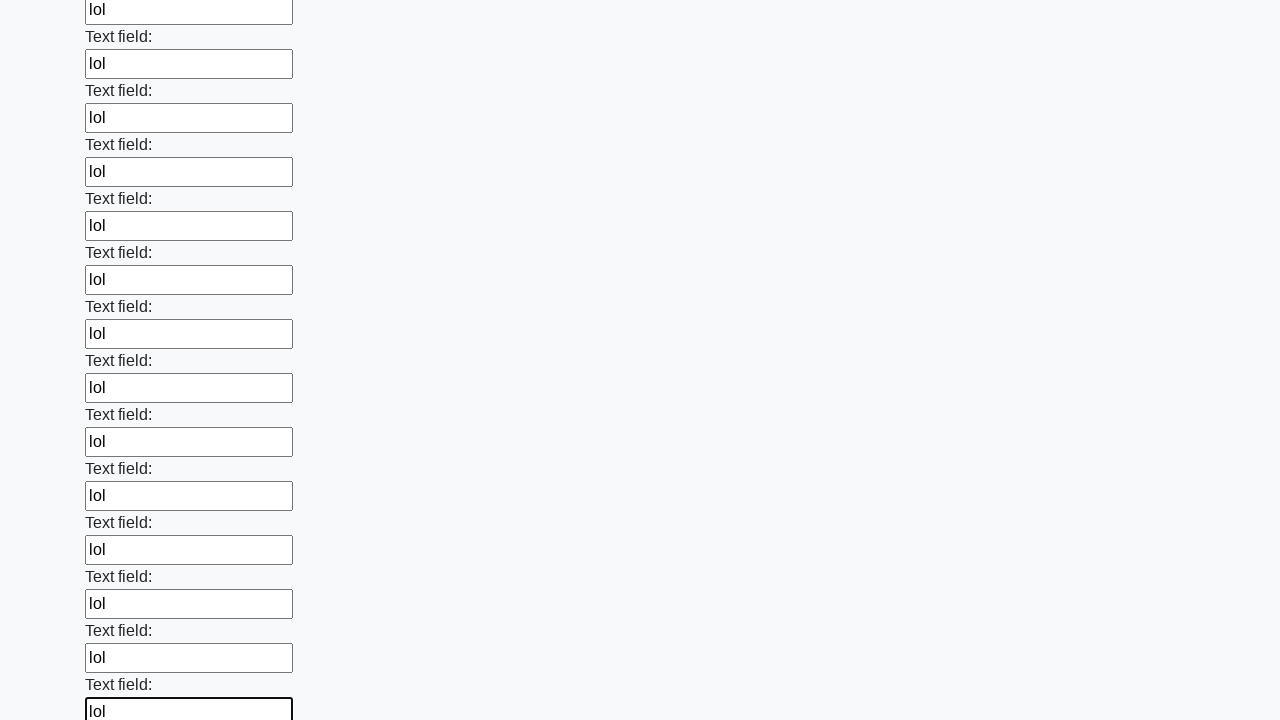

Filled an input field with 'lol' on input >> nth=80
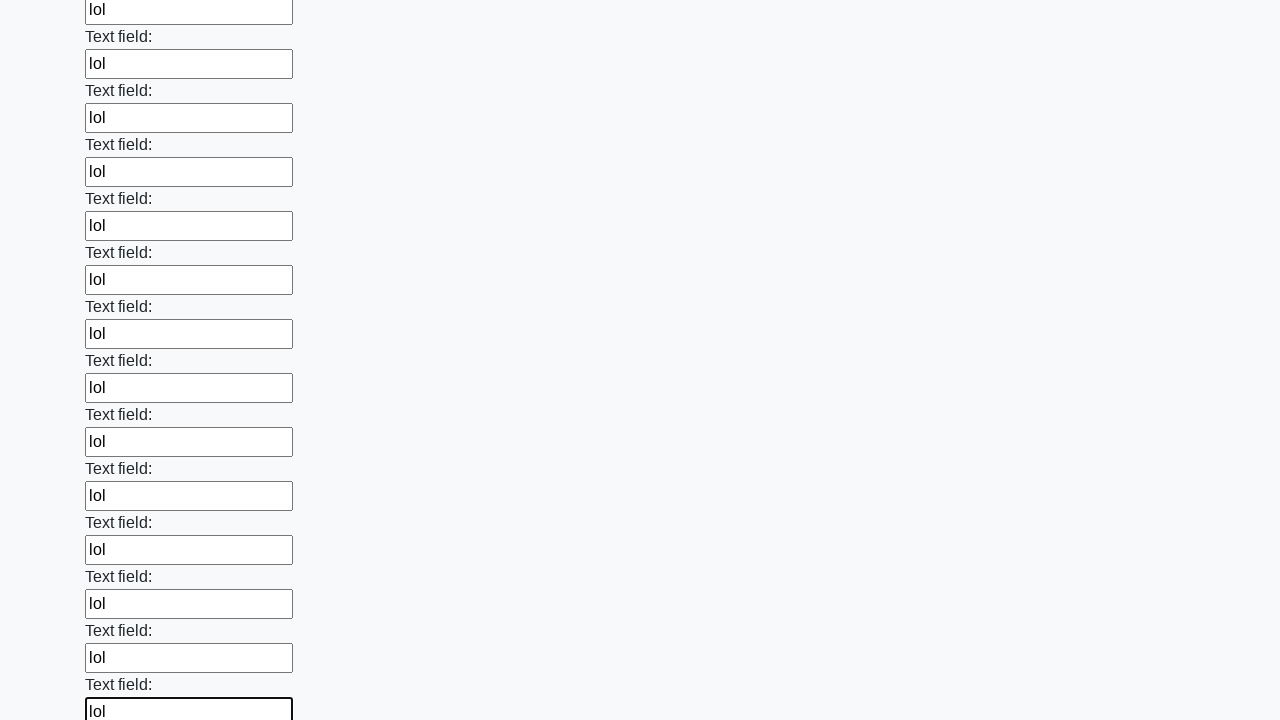

Filled an input field with 'lol' on input >> nth=81
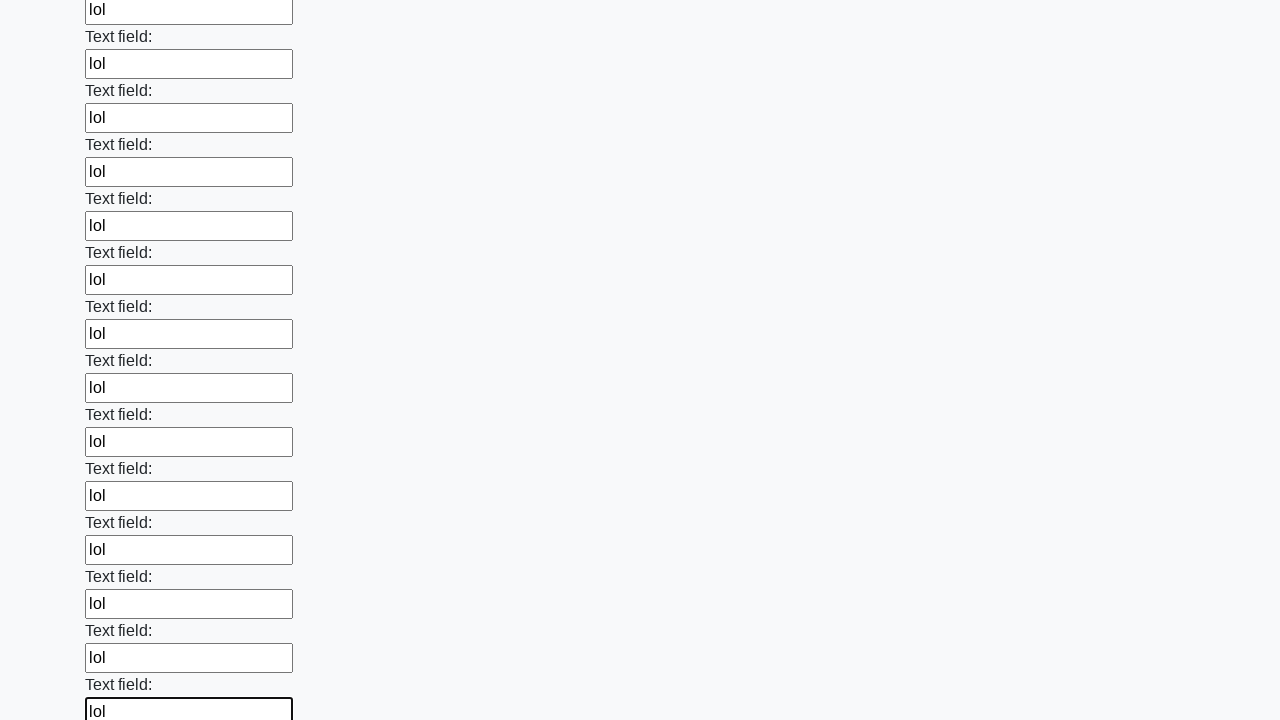

Filled an input field with 'lol' on input >> nth=82
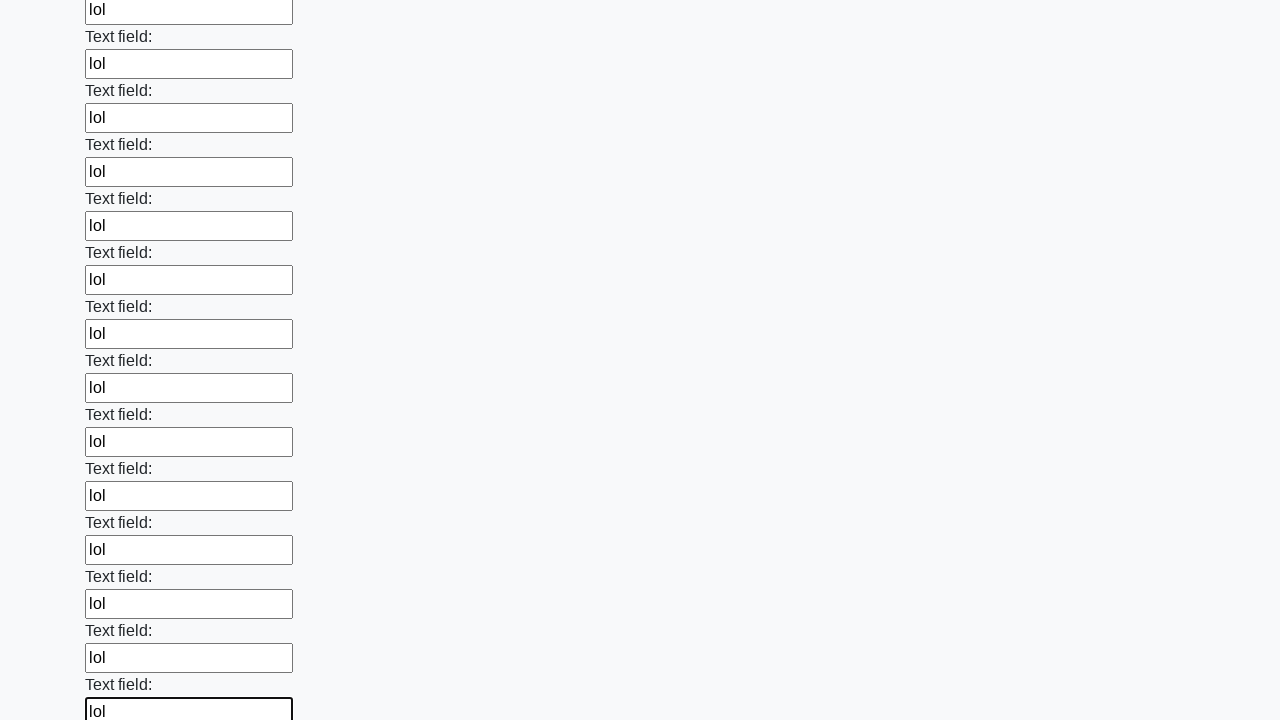

Filled an input field with 'lol' on input >> nth=83
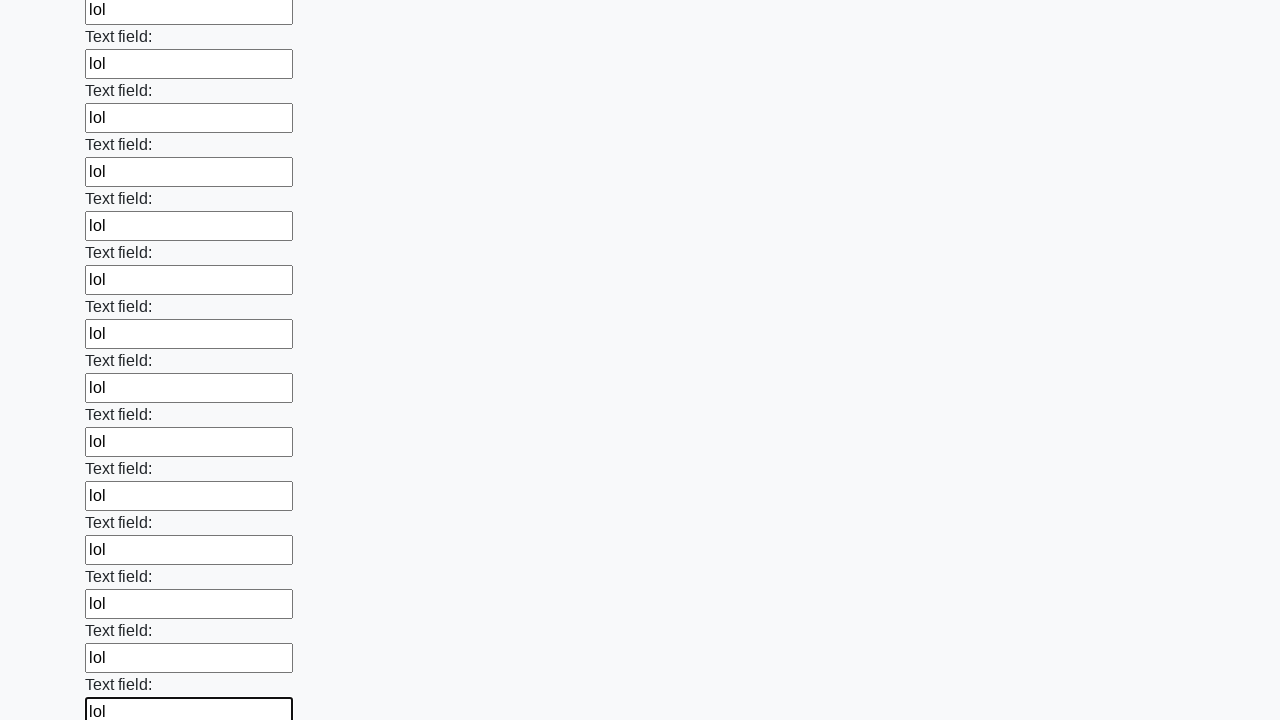

Filled an input field with 'lol' on input >> nth=84
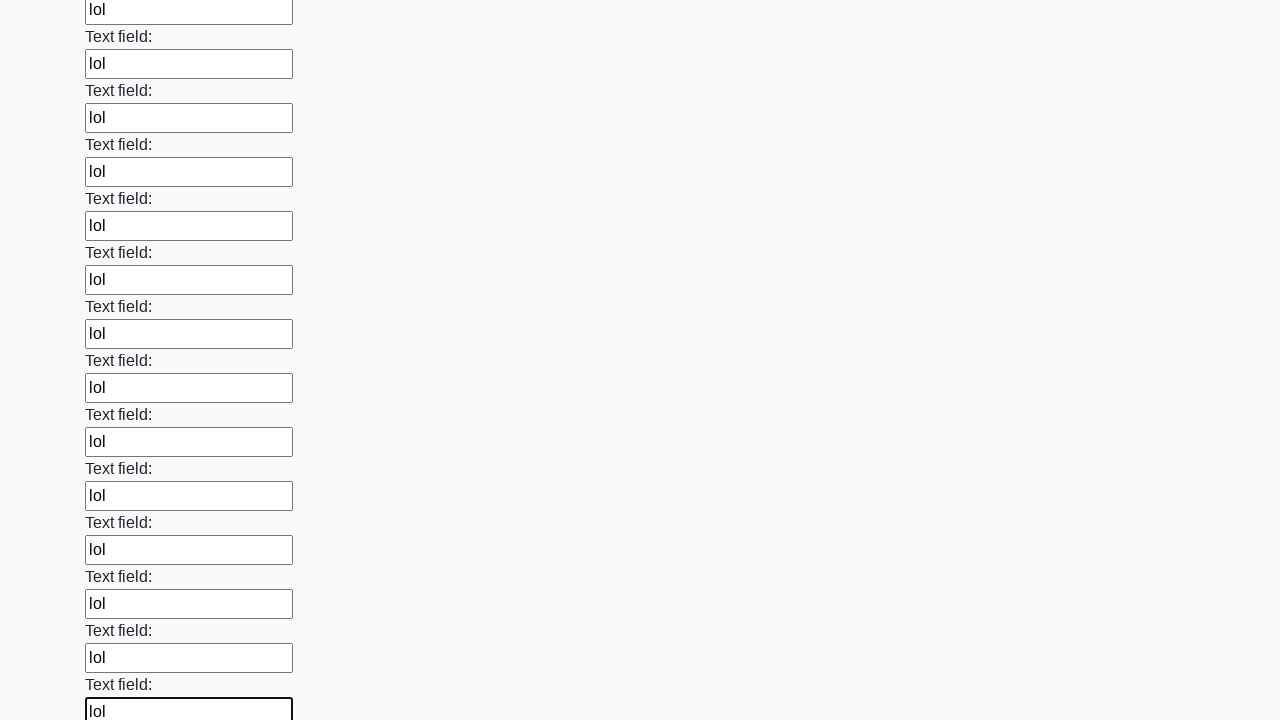

Filled an input field with 'lol' on input >> nth=85
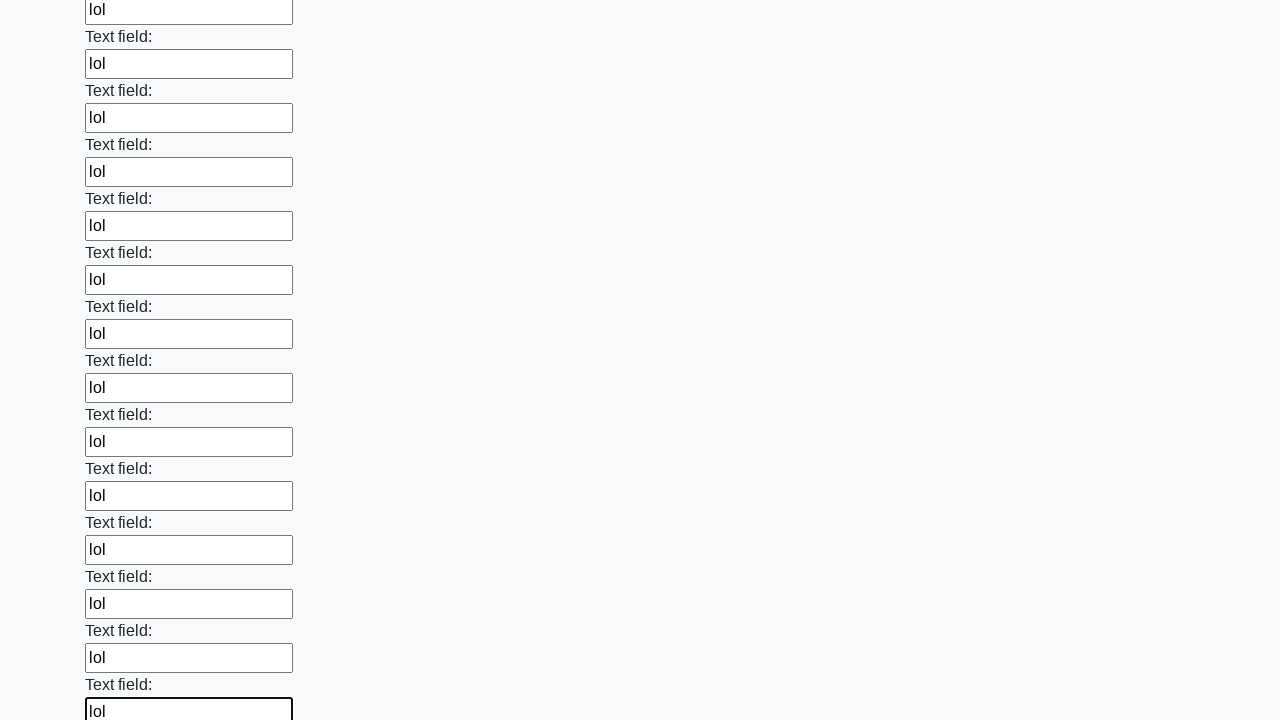

Filled an input field with 'lol' on input >> nth=86
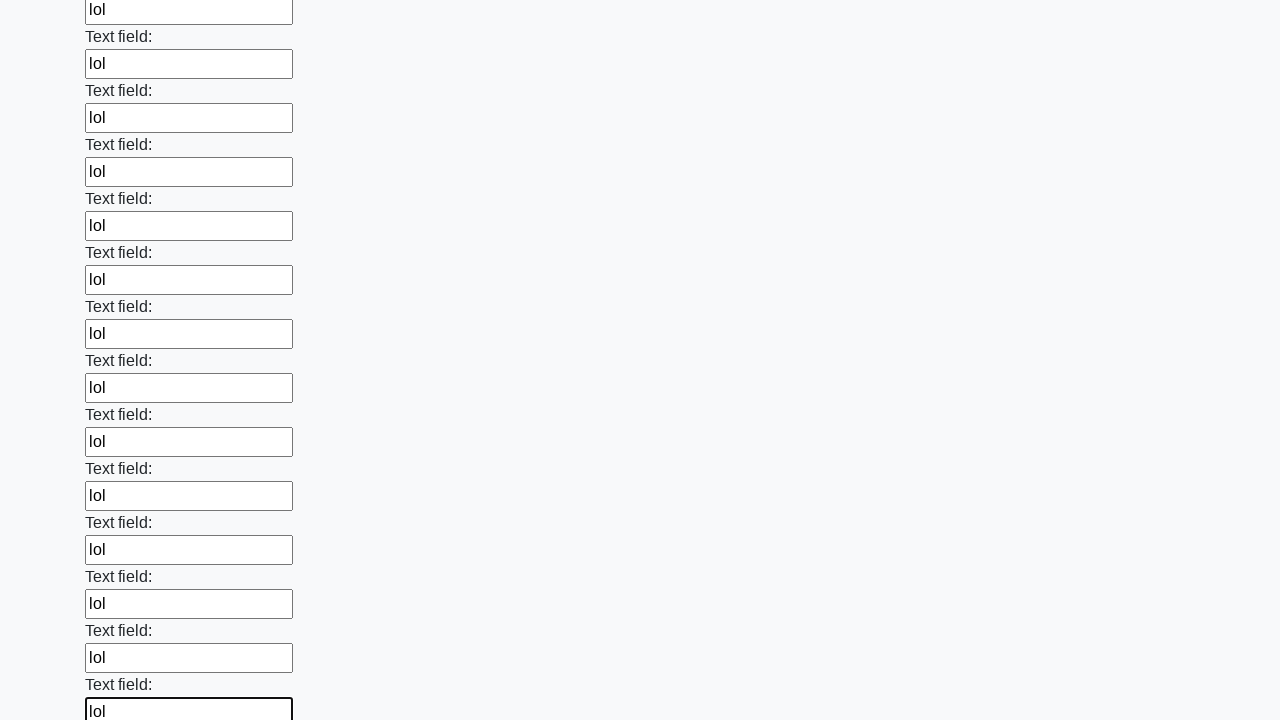

Filled an input field with 'lol' on input >> nth=87
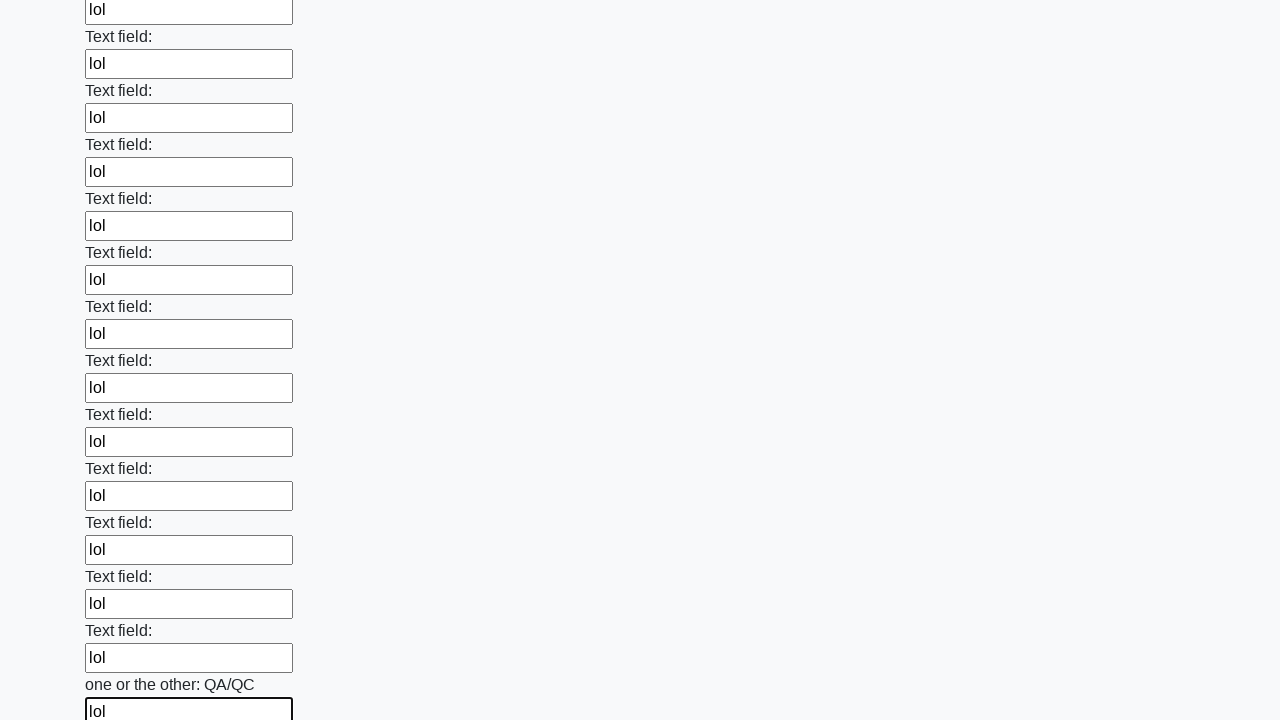

Filled an input field with 'lol' on input >> nth=88
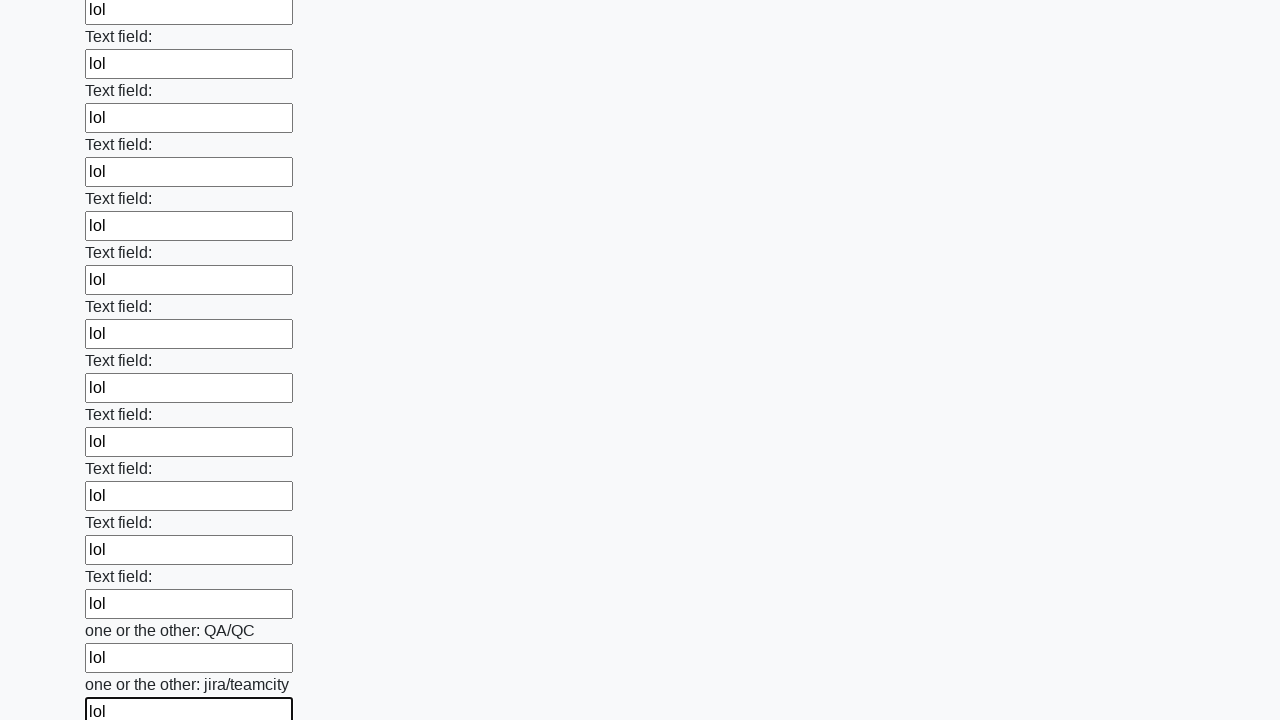

Filled an input field with 'lol' on input >> nth=89
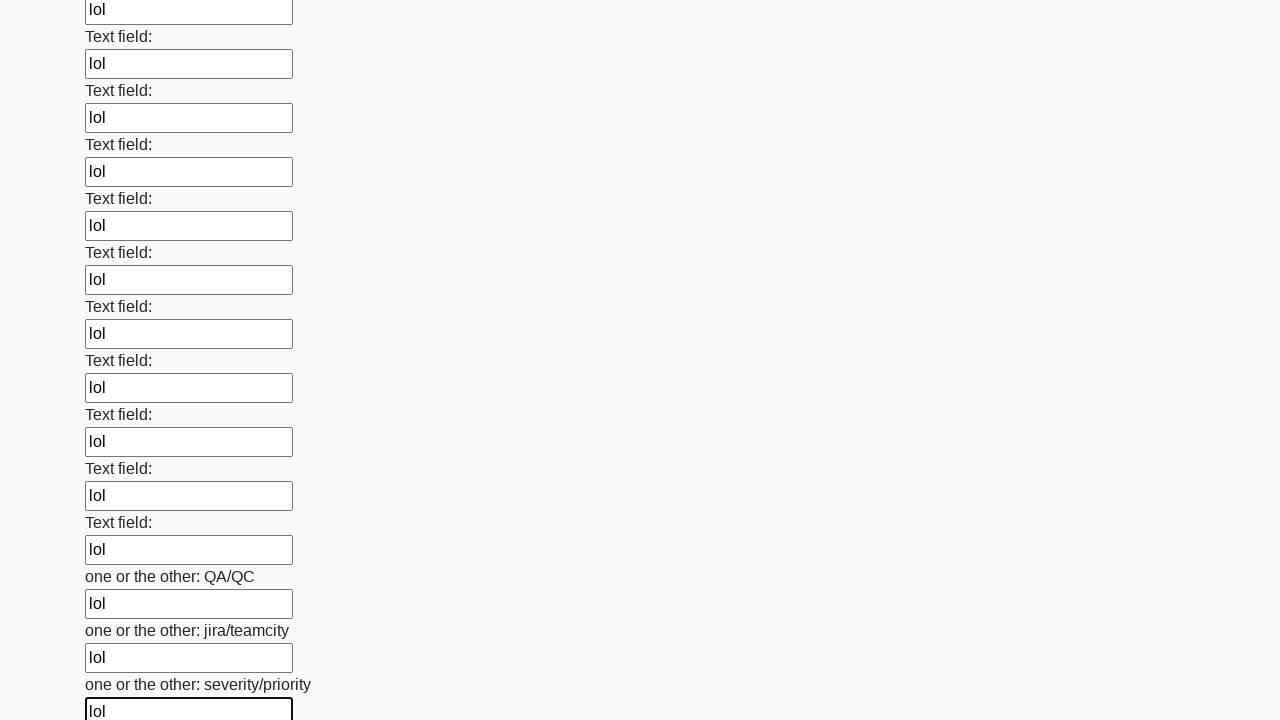

Filled an input field with 'lol' on input >> nth=90
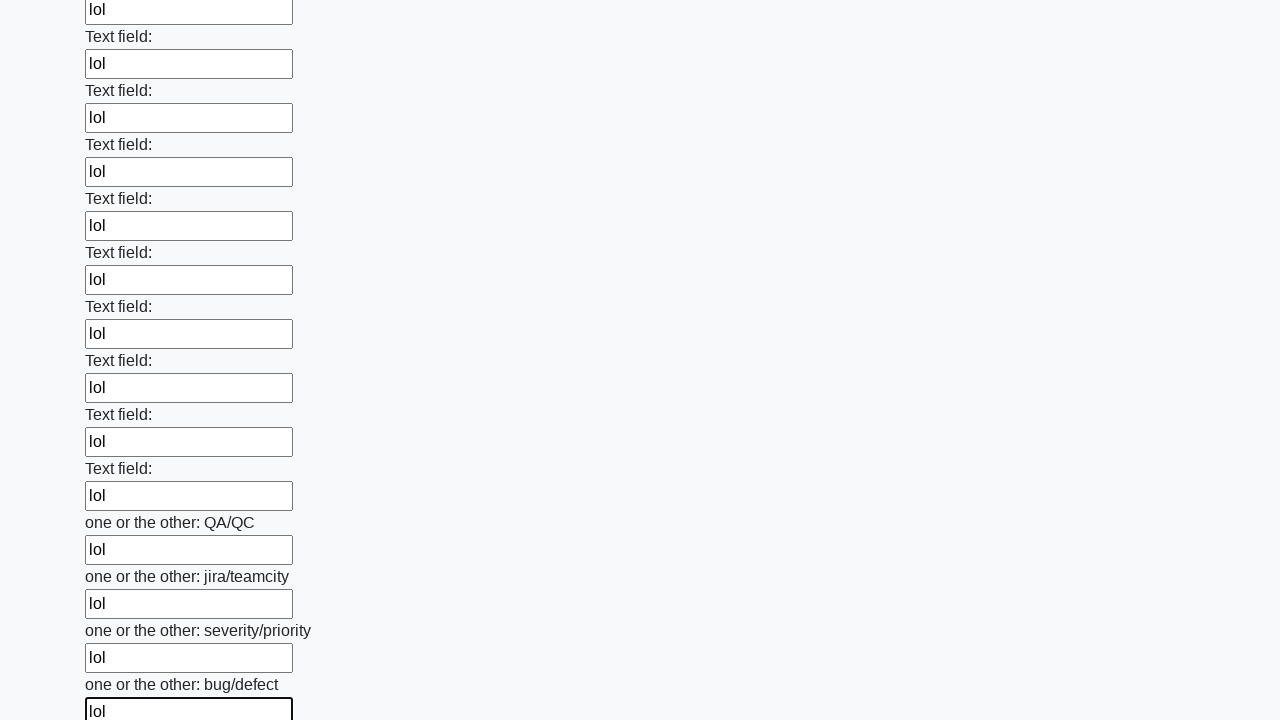

Filled an input field with 'lol' on input >> nth=91
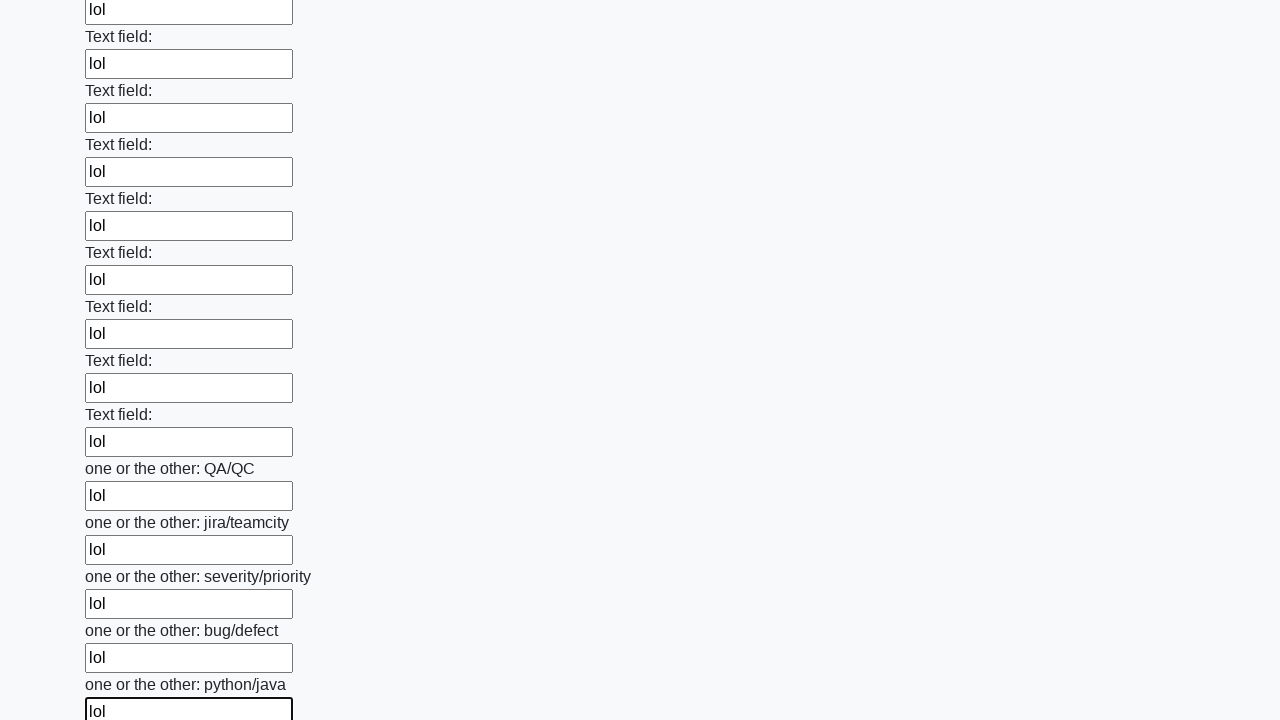

Filled an input field with 'lol' on input >> nth=92
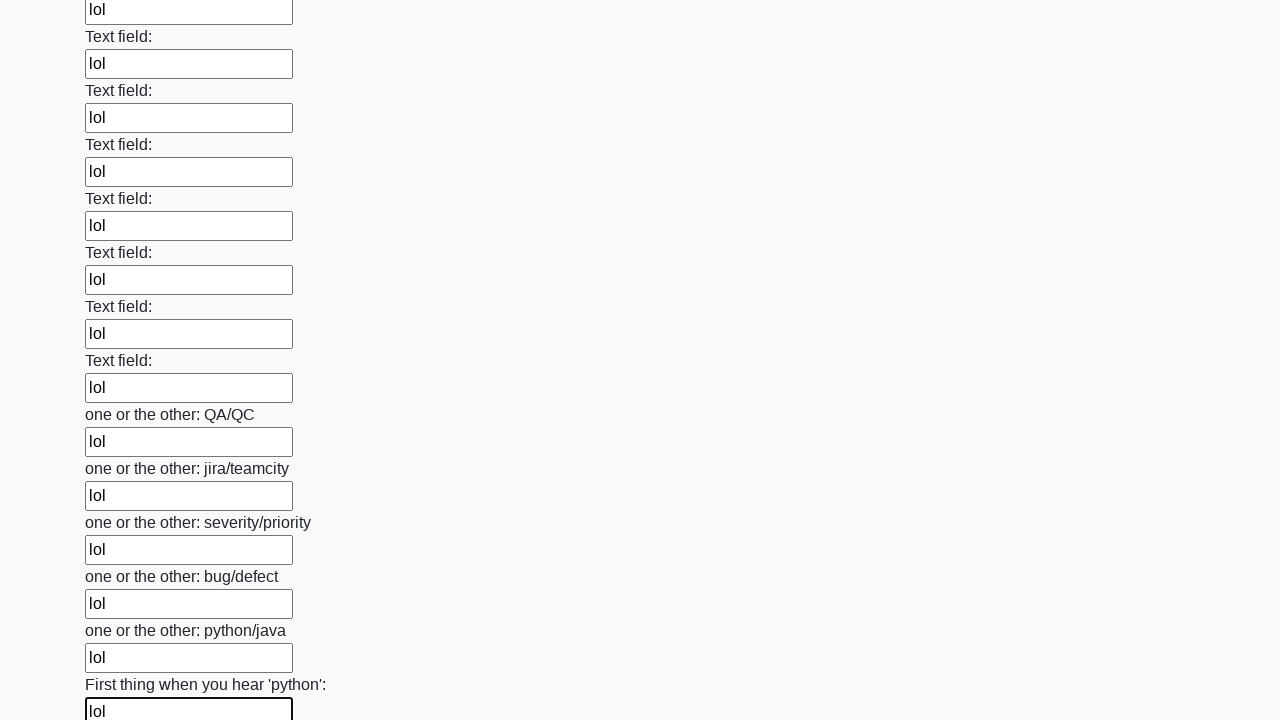

Filled an input field with 'lol' on input >> nth=93
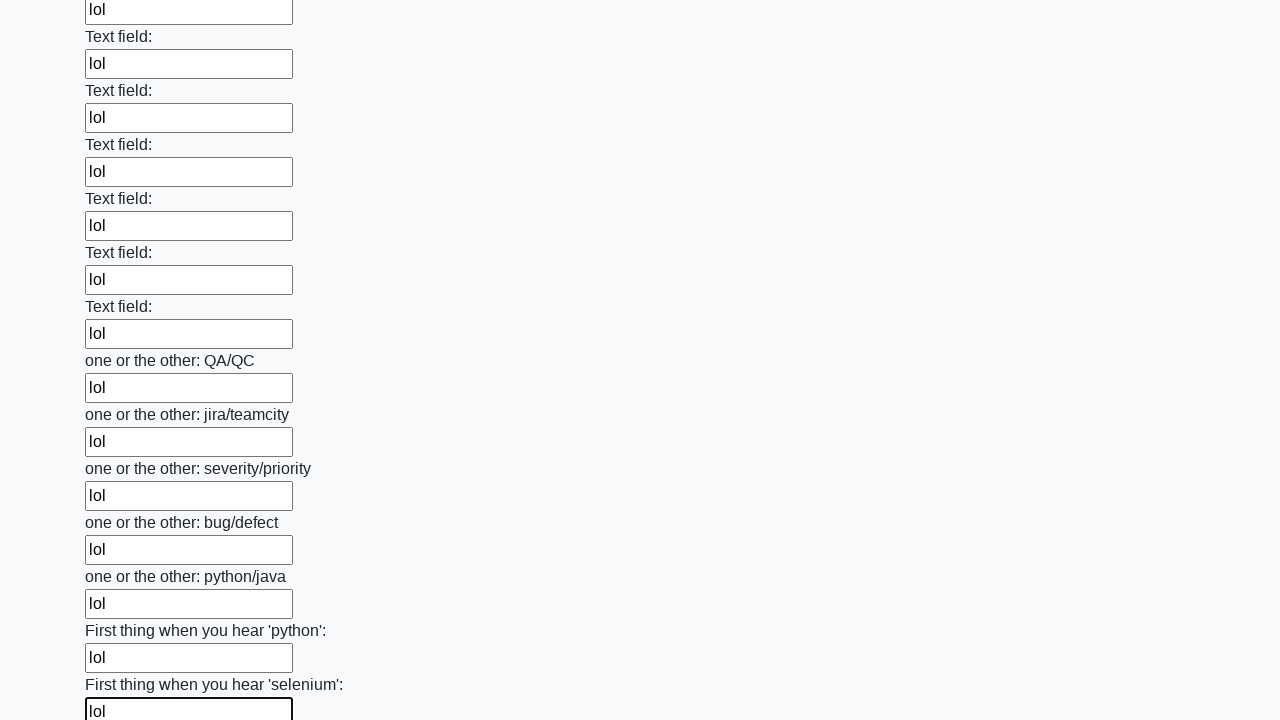

Filled an input field with 'lol' on input >> nth=94
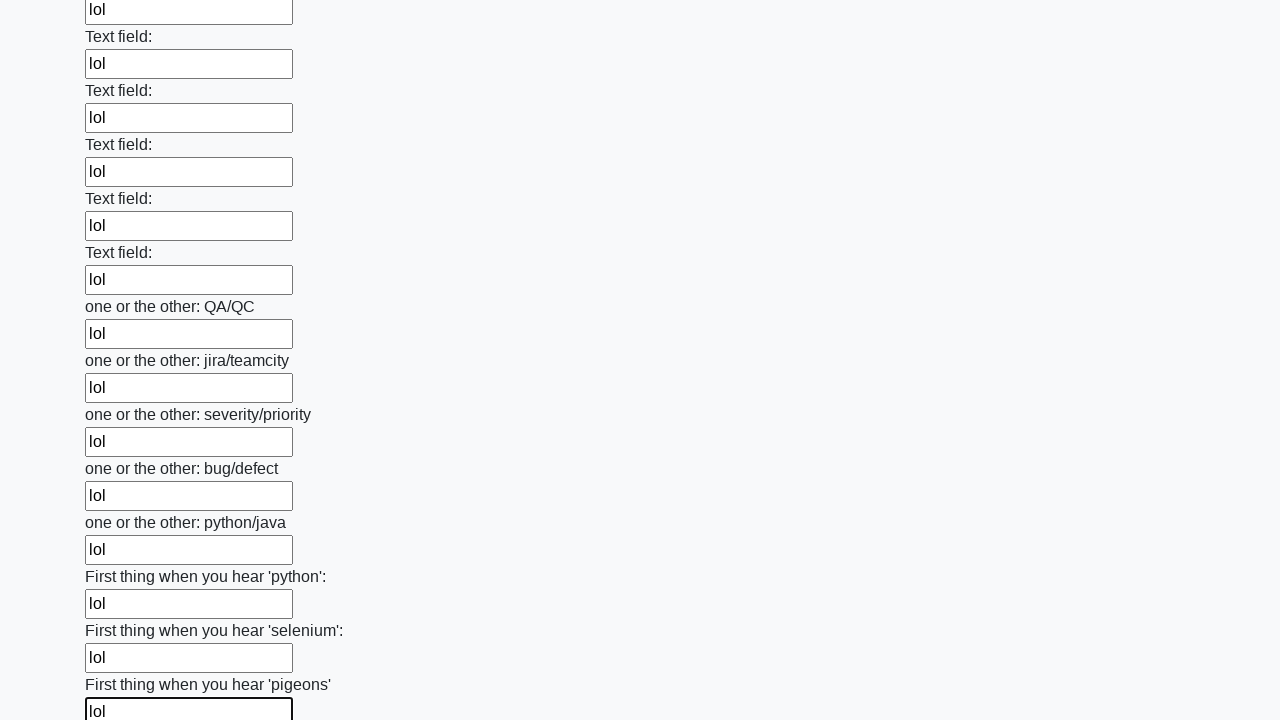

Filled an input field with 'lol' on input >> nth=95
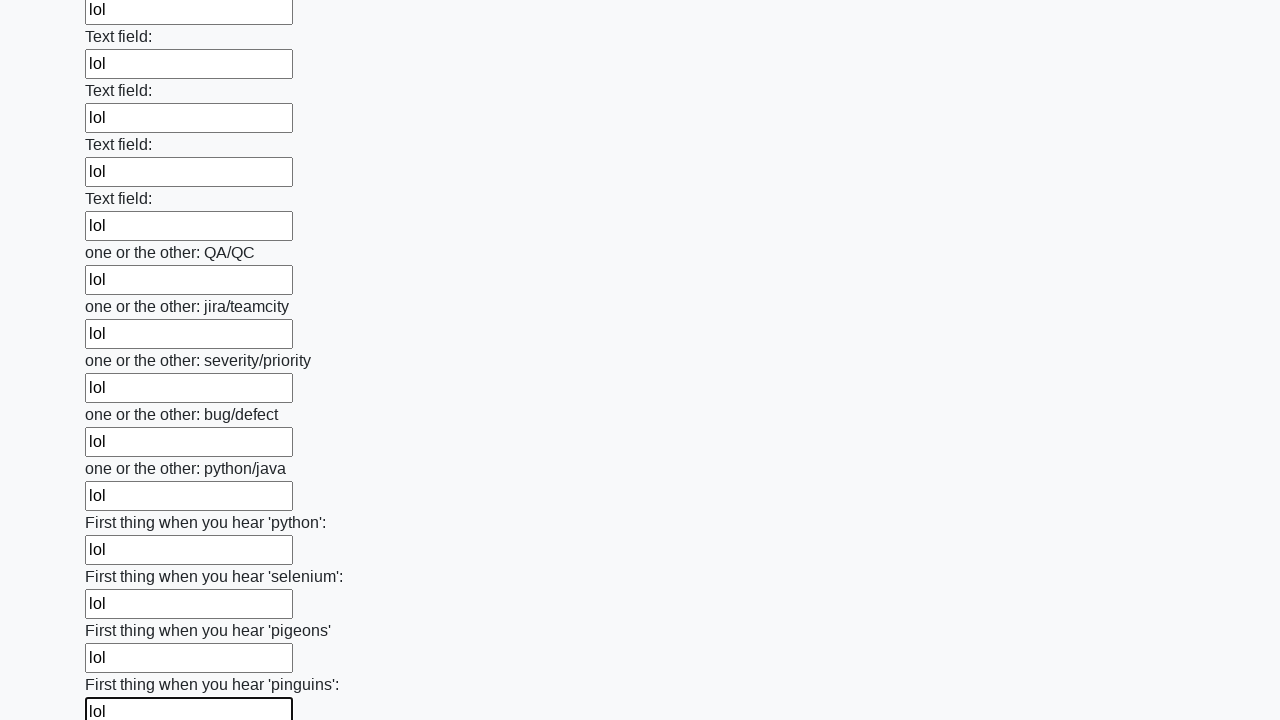

Filled an input field with 'lol' on input >> nth=96
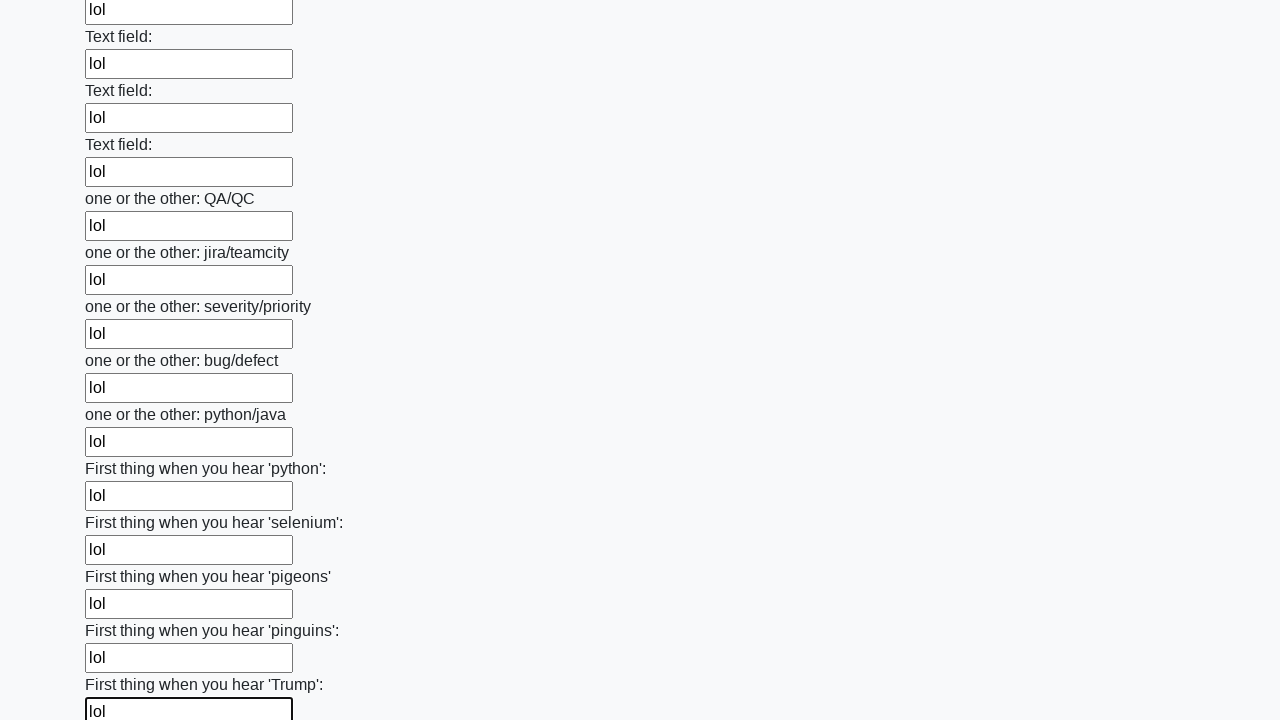

Filled an input field with 'lol' on input >> nth=97
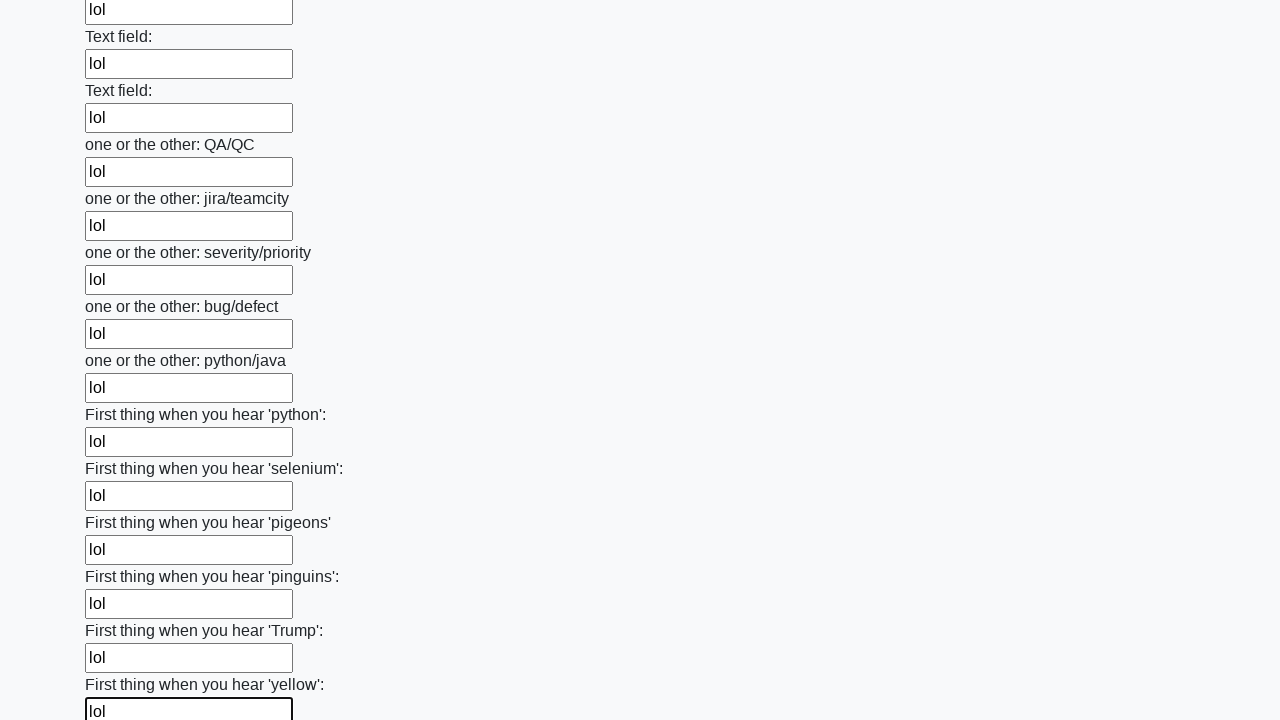

Filled an input field with 'lol' on input >> nth=98
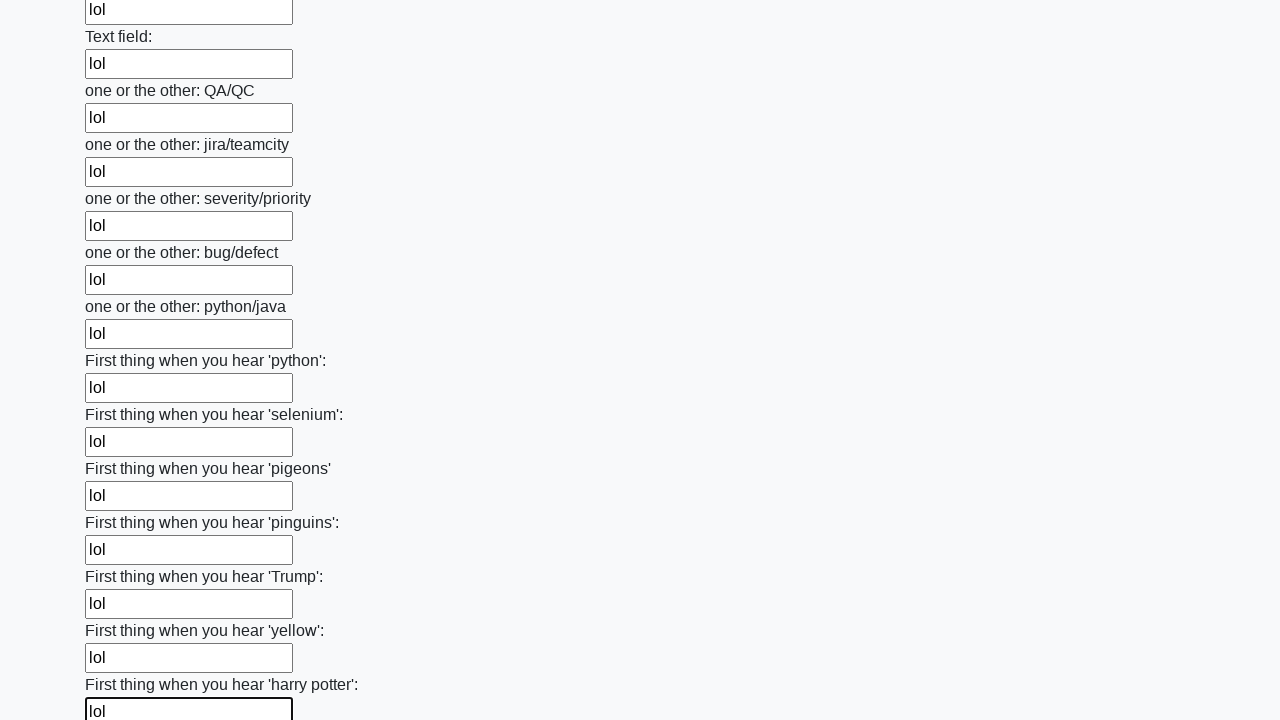

Filled an input field with 'lol' on input >> nth=99
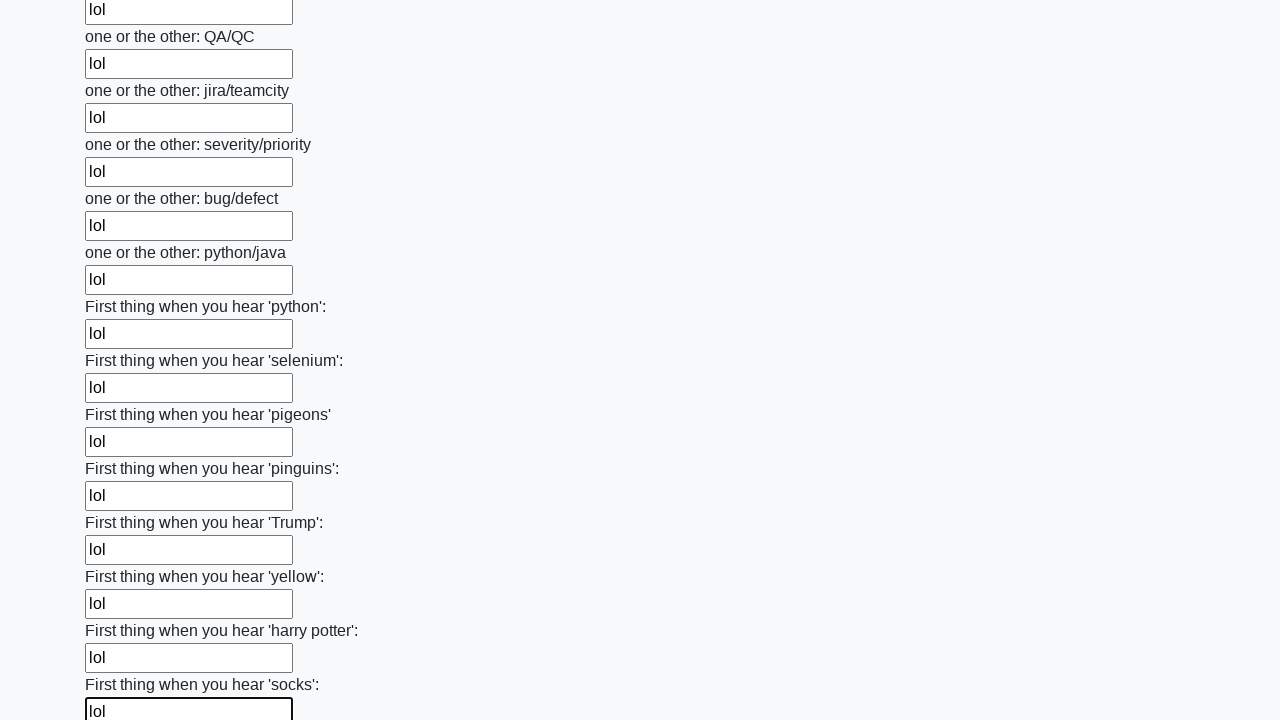

Clicked the submit button to submit the form at (123, 611) on button.btn
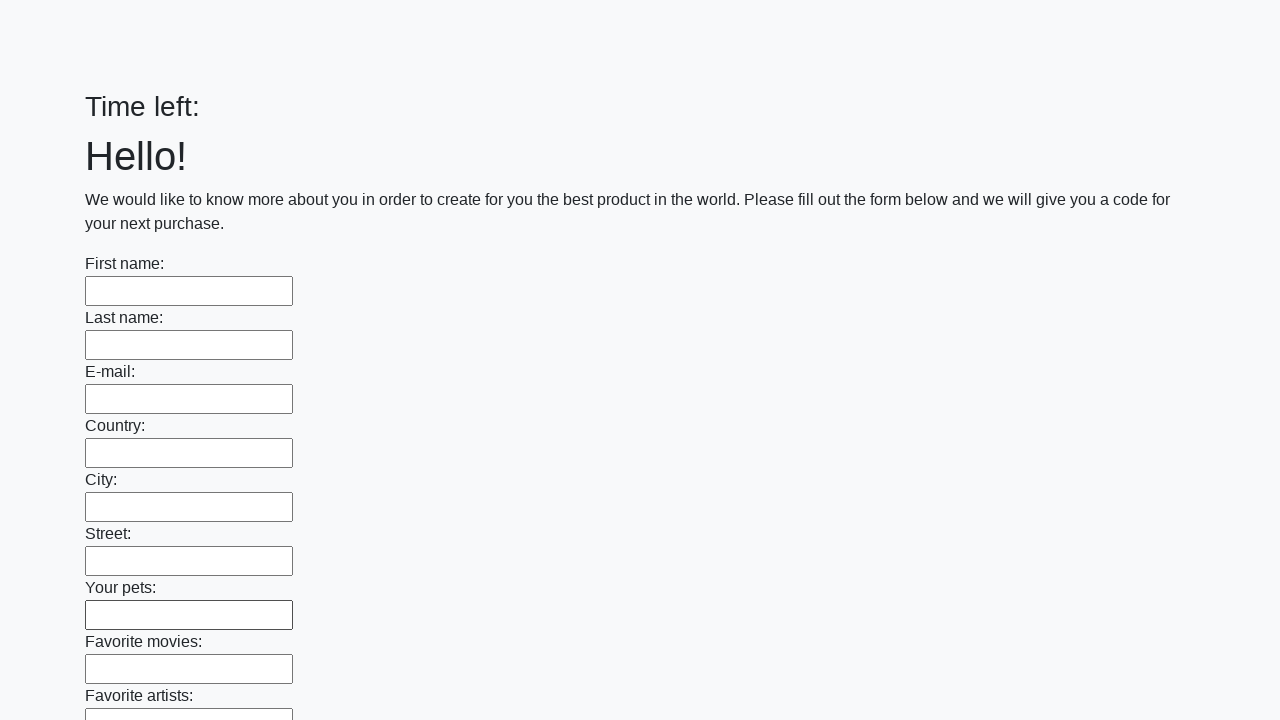

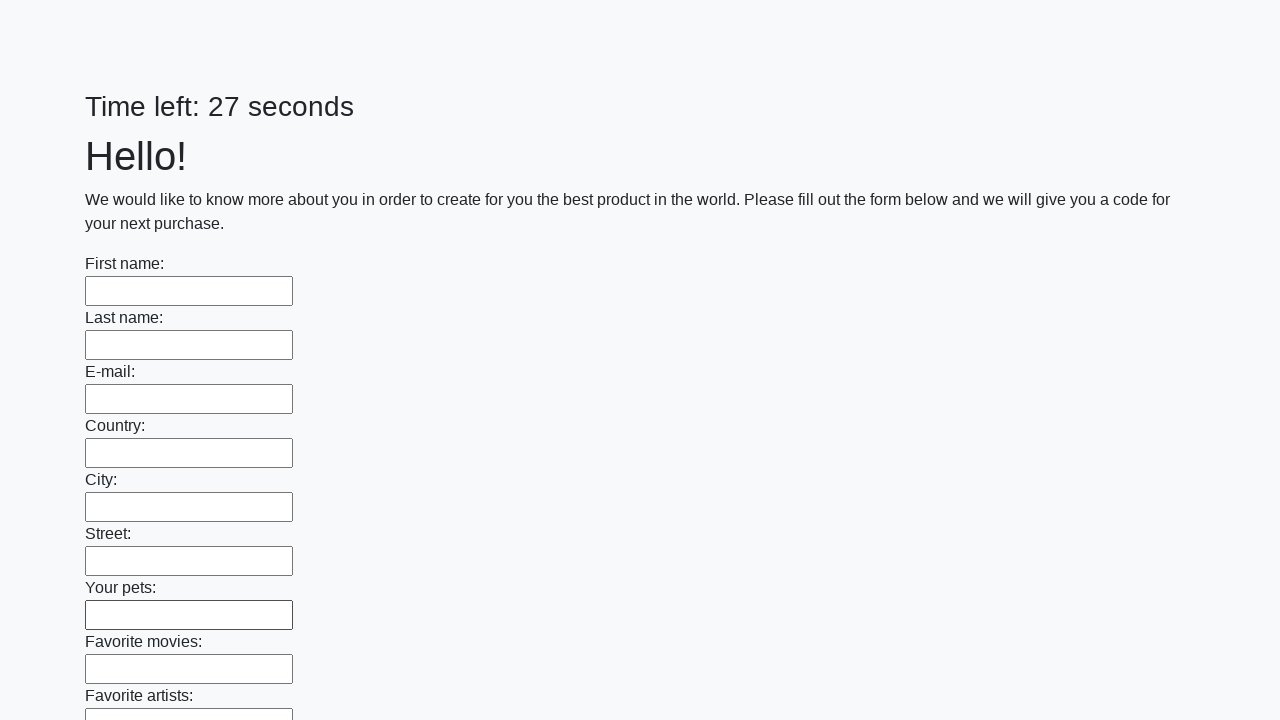